Tests filling a large form by entering the same value into all input fields and submitting the form

Starting URL: http://suninjuly.github.io/huge_form.html

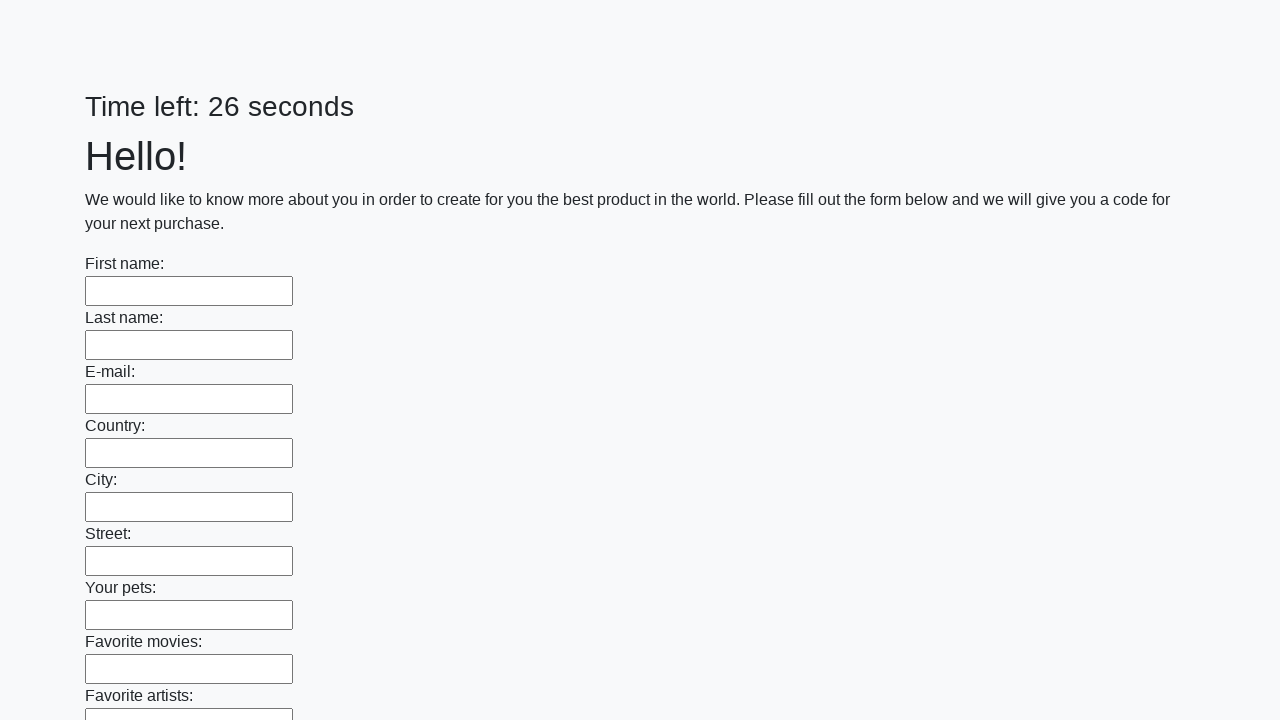

Located all input fields on the form
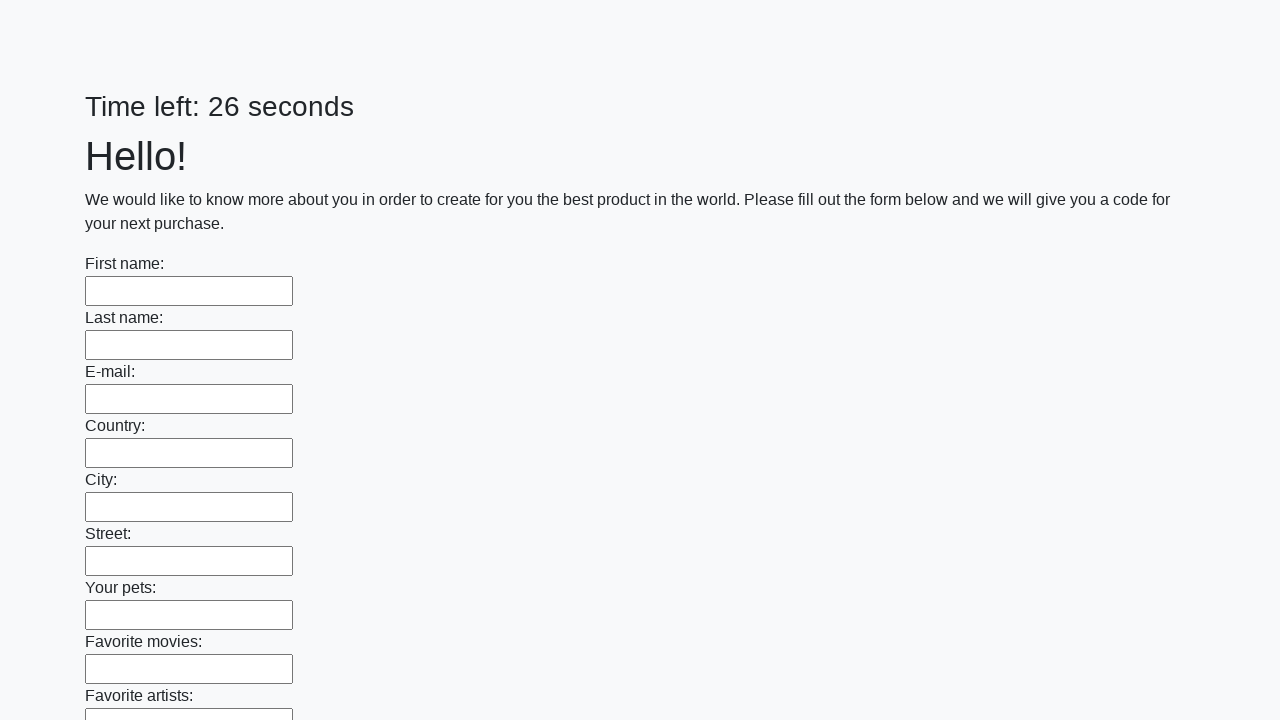

Filled input field with 'TestValue42' on input >> nth=0
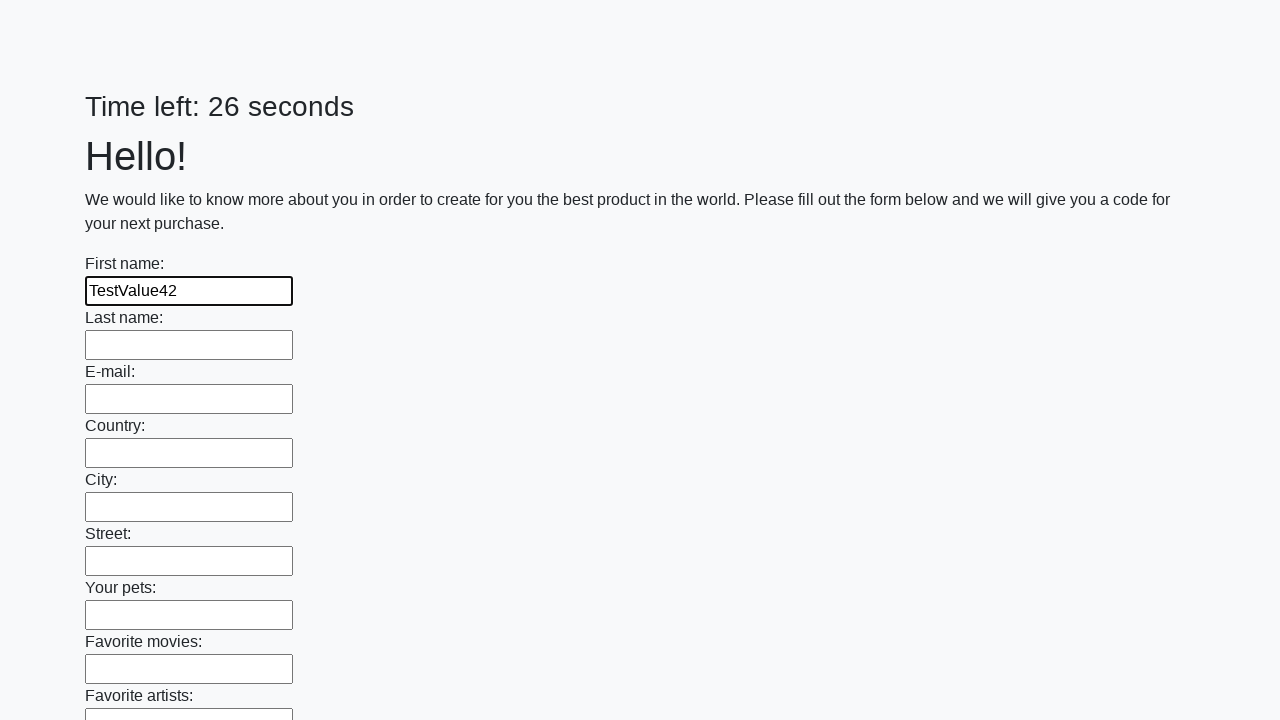

Filled input field with 'TestValue42' on input >> nth=1
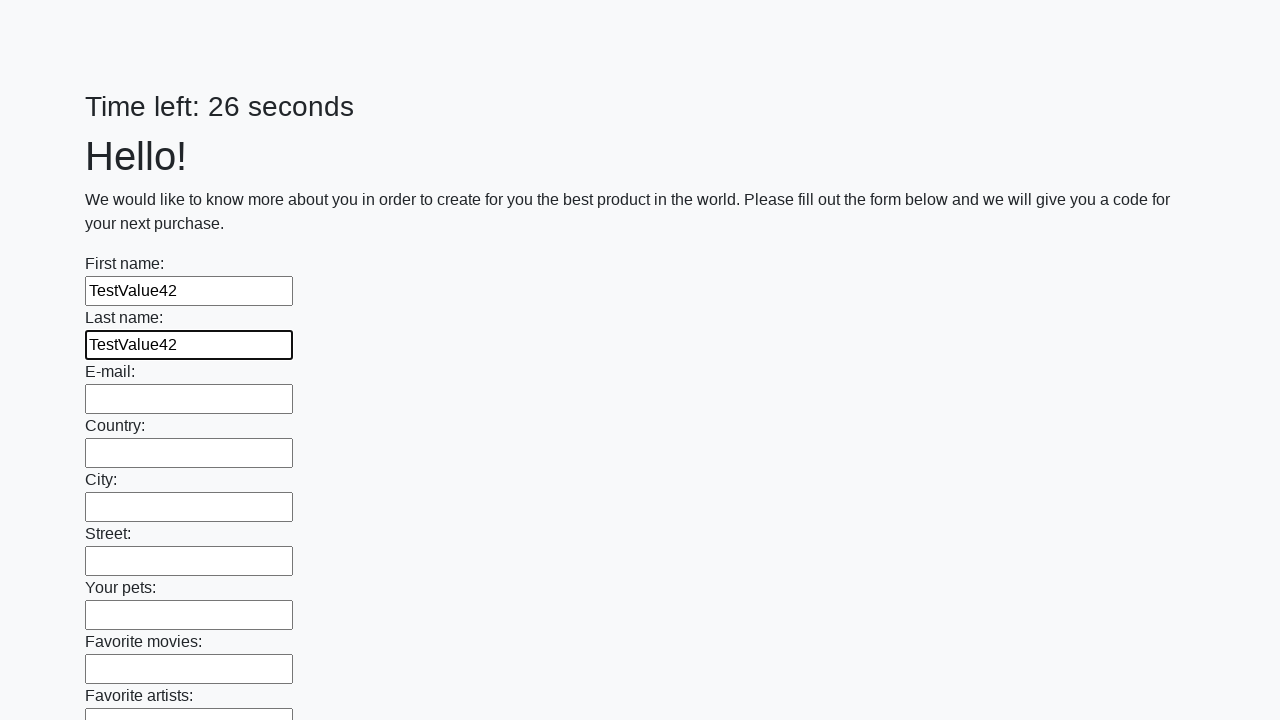

Filled input field with 'TestValue42' on input >> nth=2
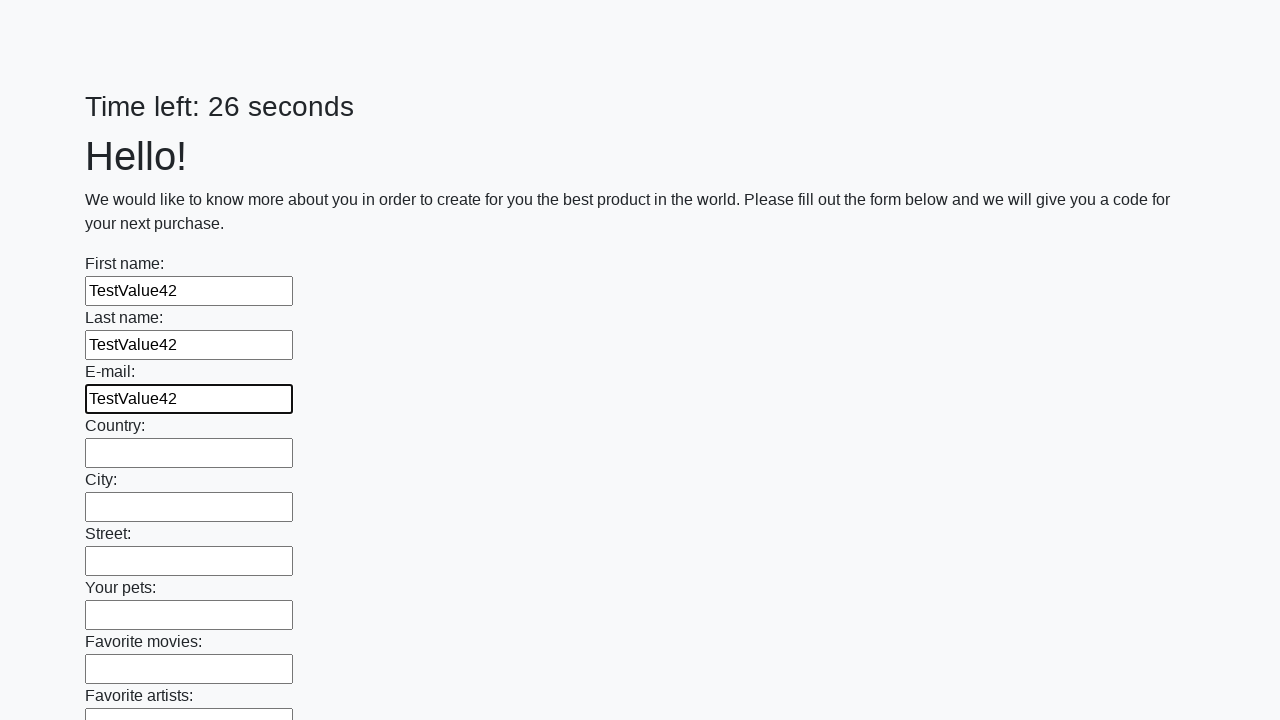

Filled input field with 'TestValue42' on input >> nth=3
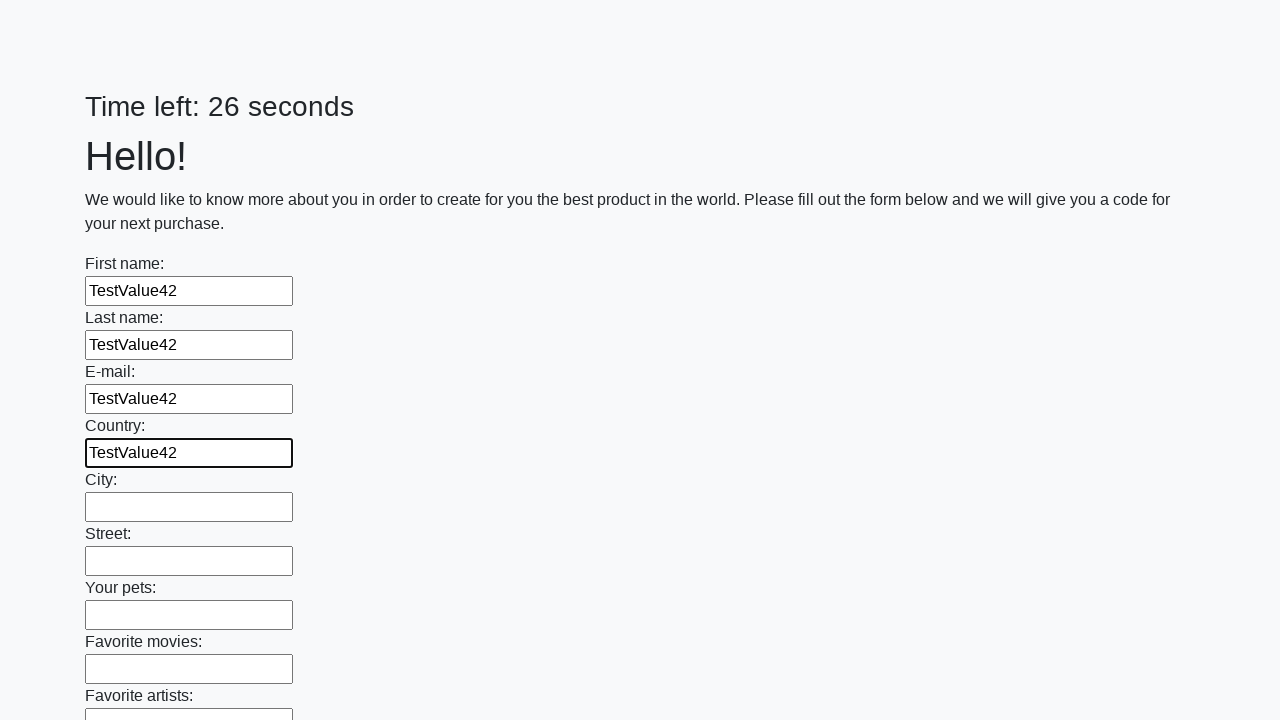

Filled input field with 'TestValue42' on input >> nth=4
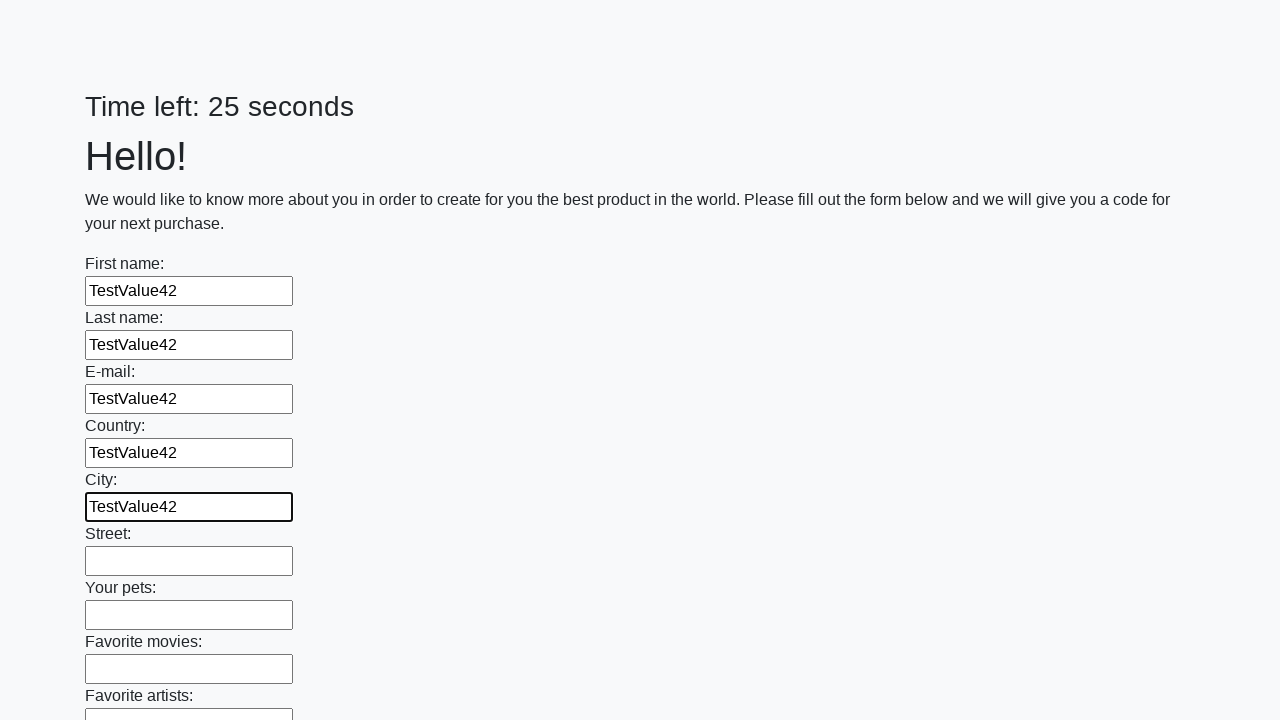

Filled input field with 'TestValue42' on input >> nth=5
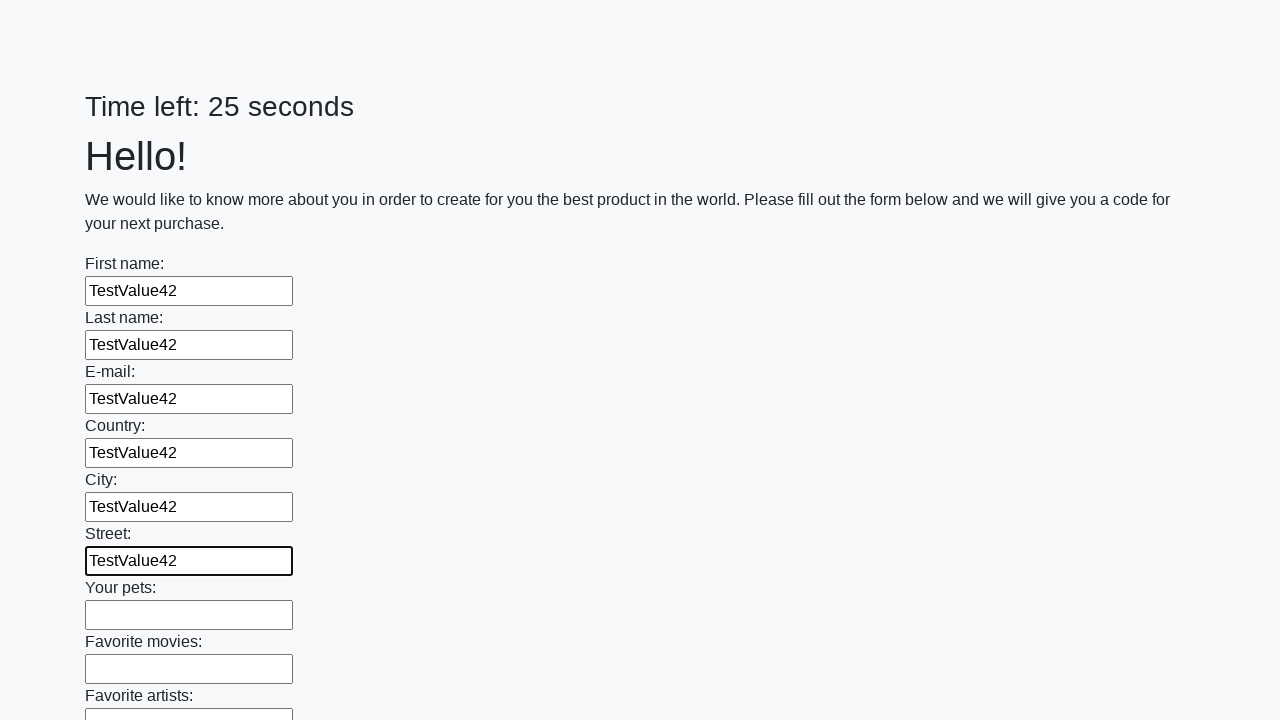

Filled input field with 'TestValue42' on input >> nth=6
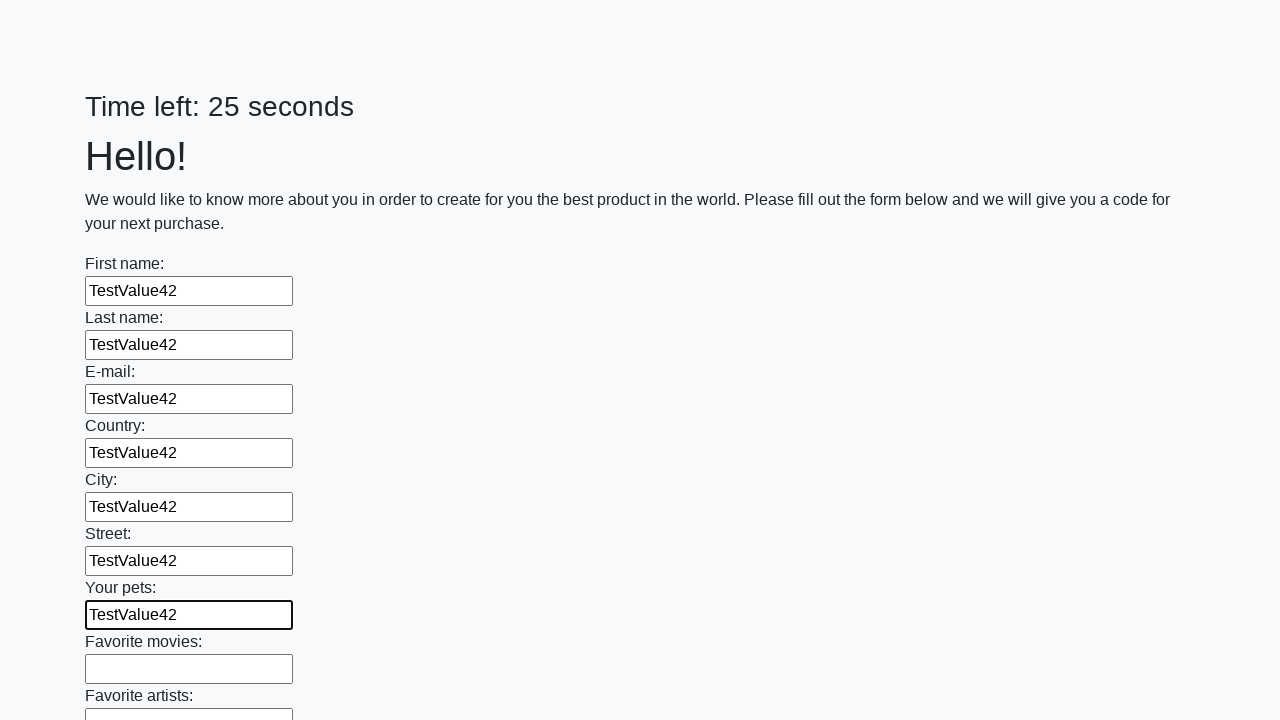

Filled input field with 'TestValue42' on input >> nth=7
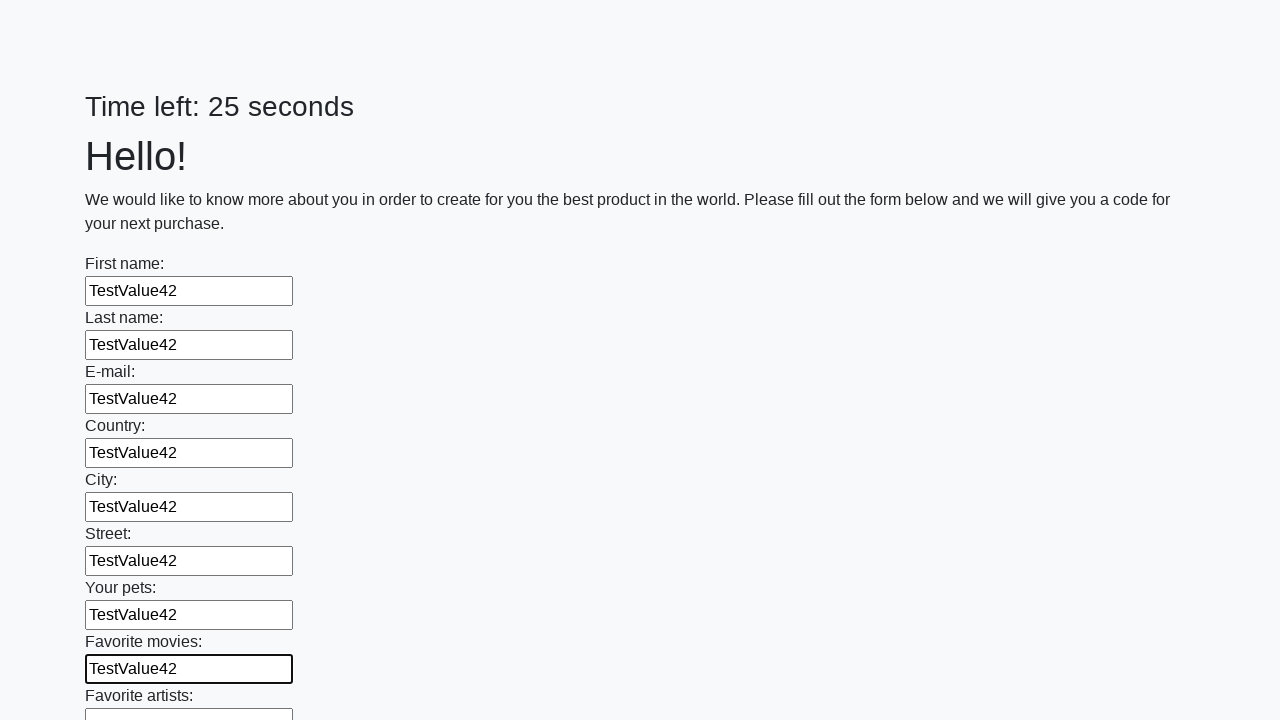

Filled input field with 'TestValue42' on input >> nth=8
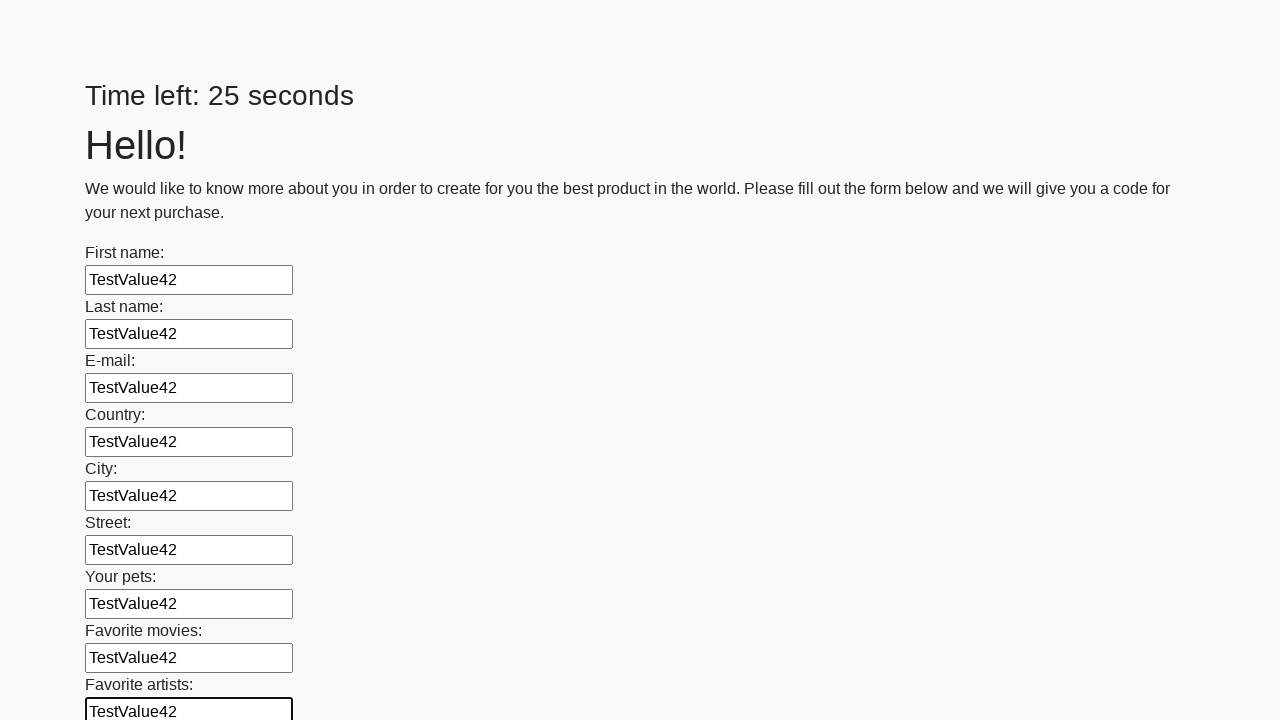

Filled input field with 'TestValue42' on input >> nth=9
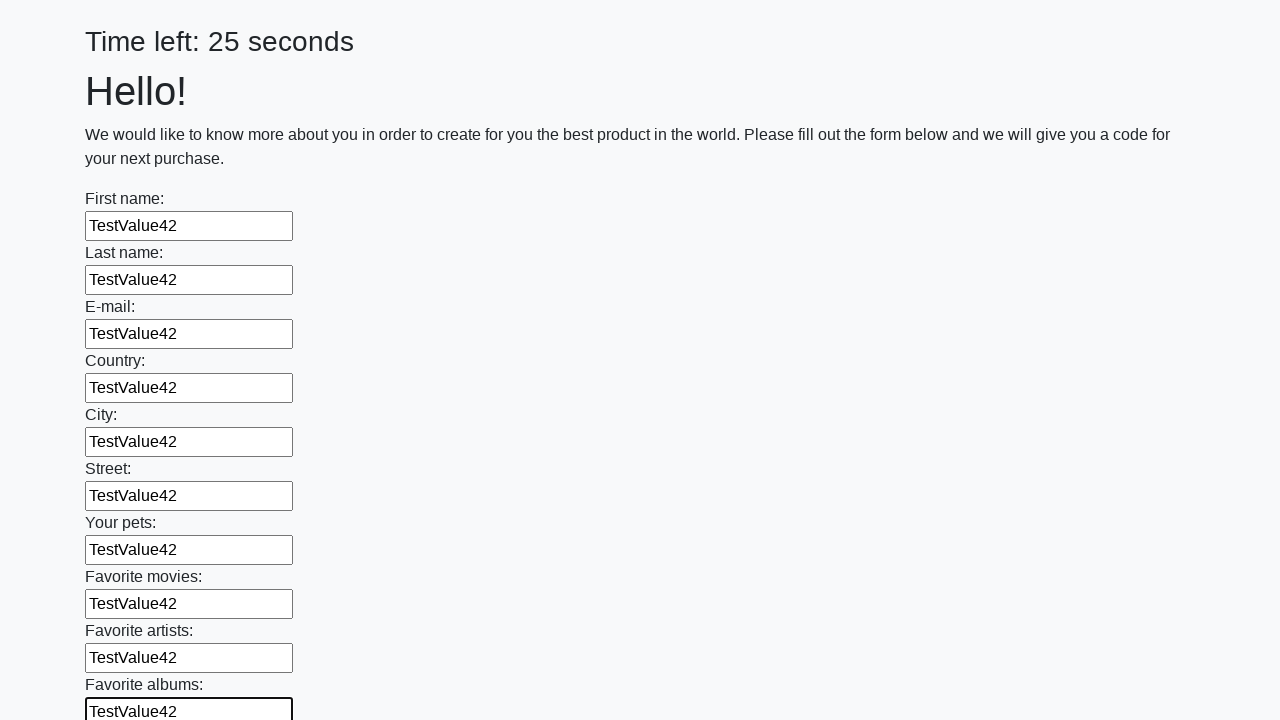

Filled input field with 'TestValue42' on input >> nth=10
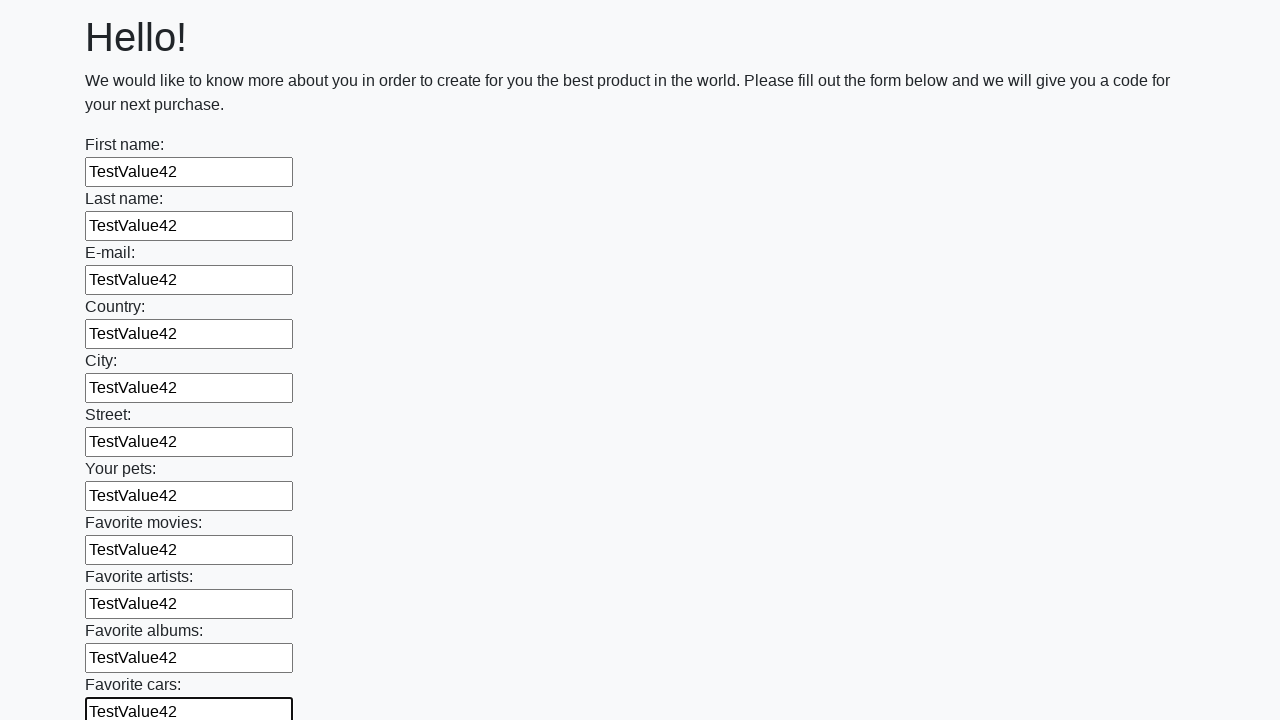

Filled input field with 'TestValue42' on input >> nth=11
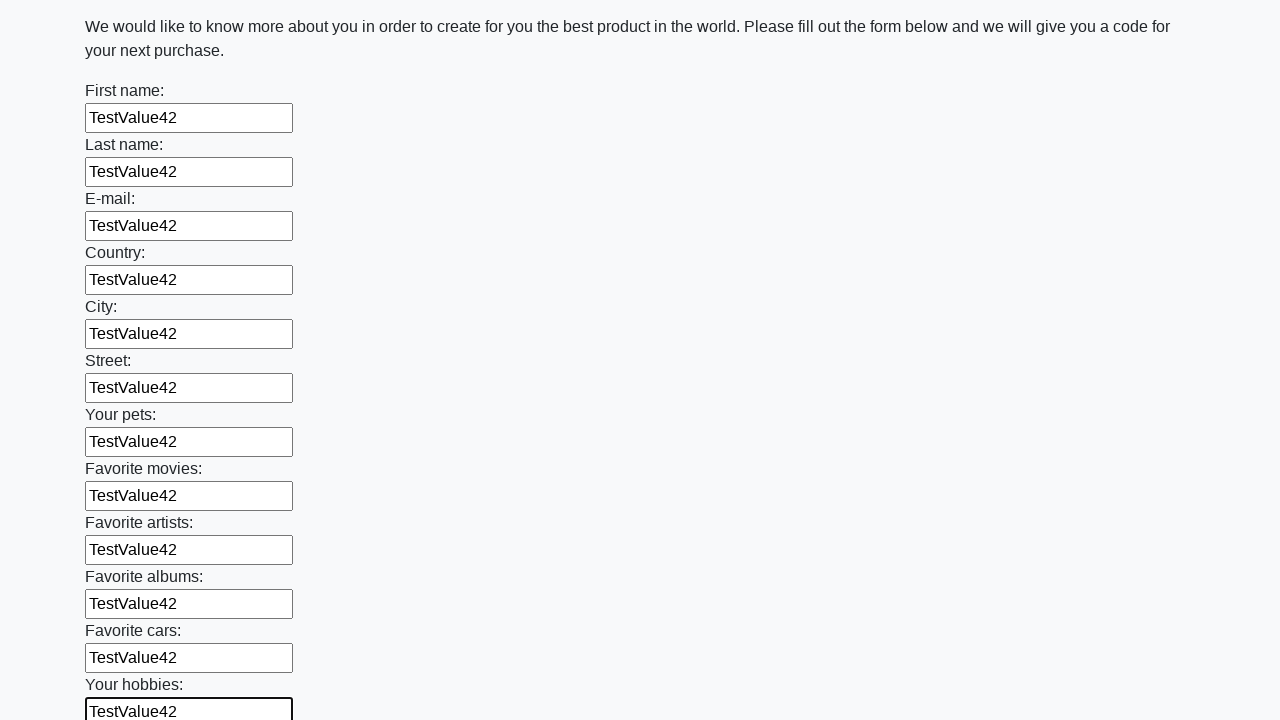

Filled input field with 'TestValue42' on input >> nth=12
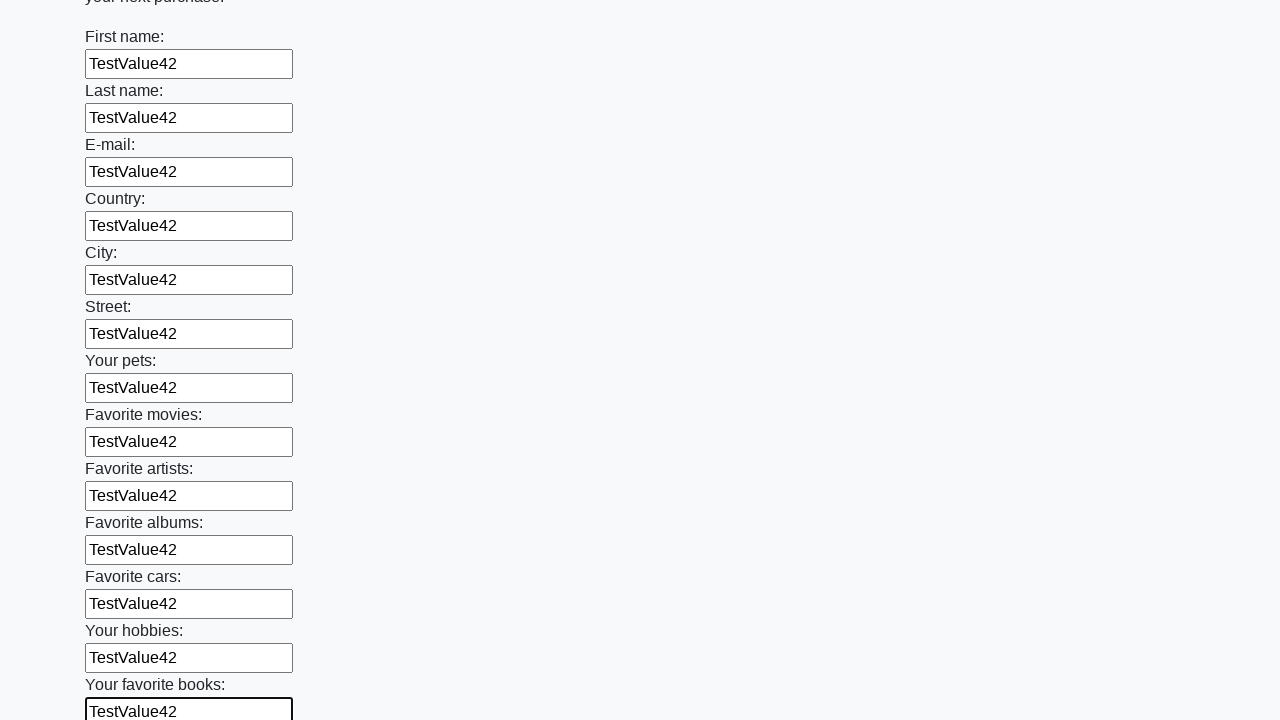

Filled input field with 'TestValue42' on input >> nth=13
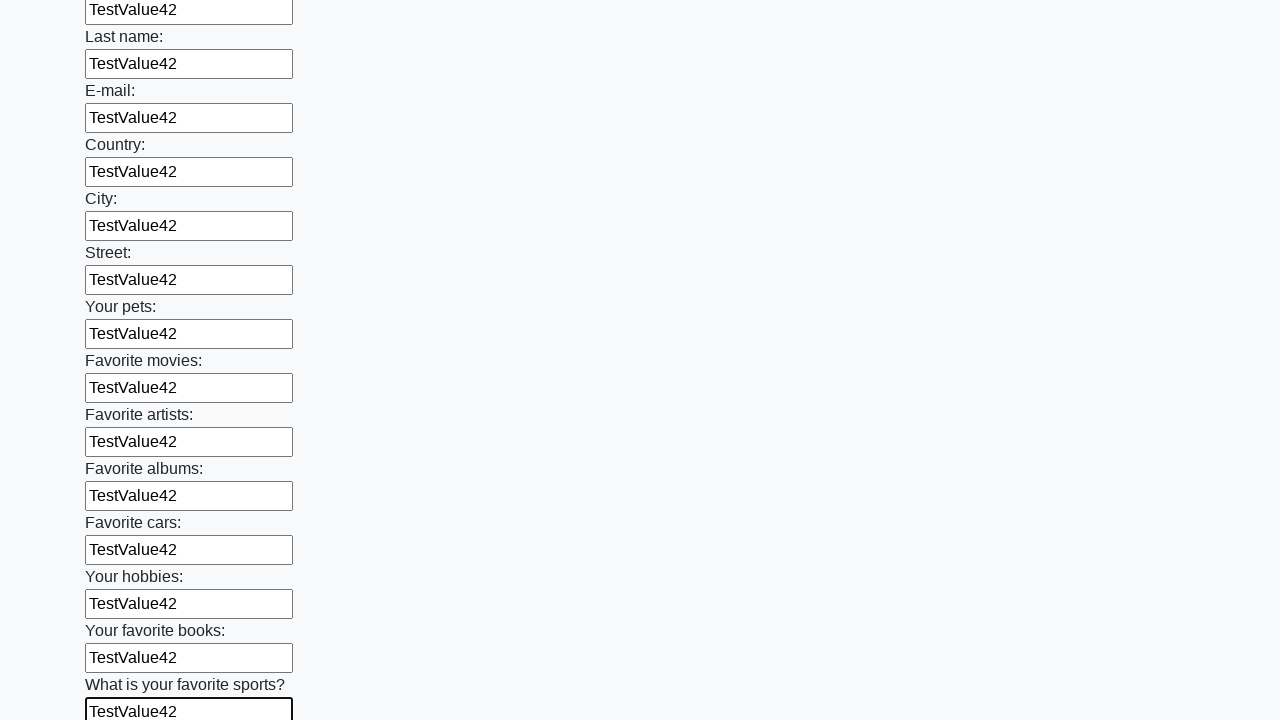

Filled input field with 'TestValue42' on input >> nth=14
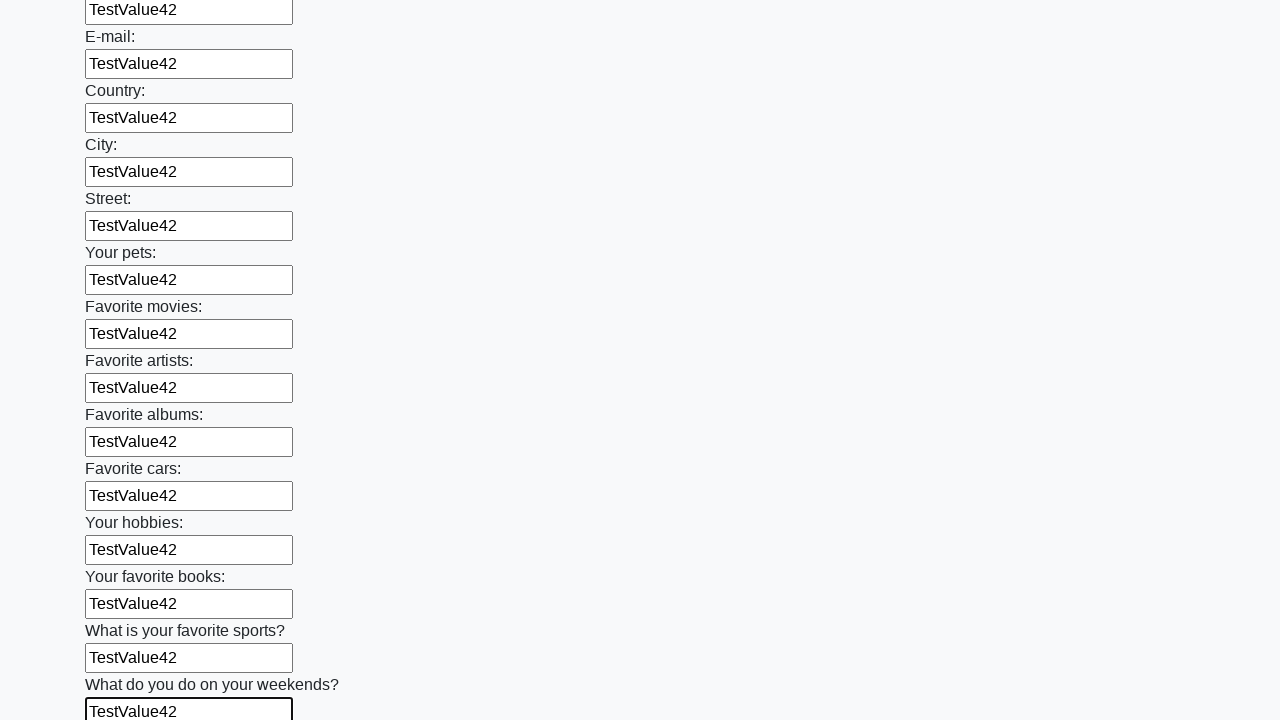

Filled input field with 'TestValue42' on input >> nth=15
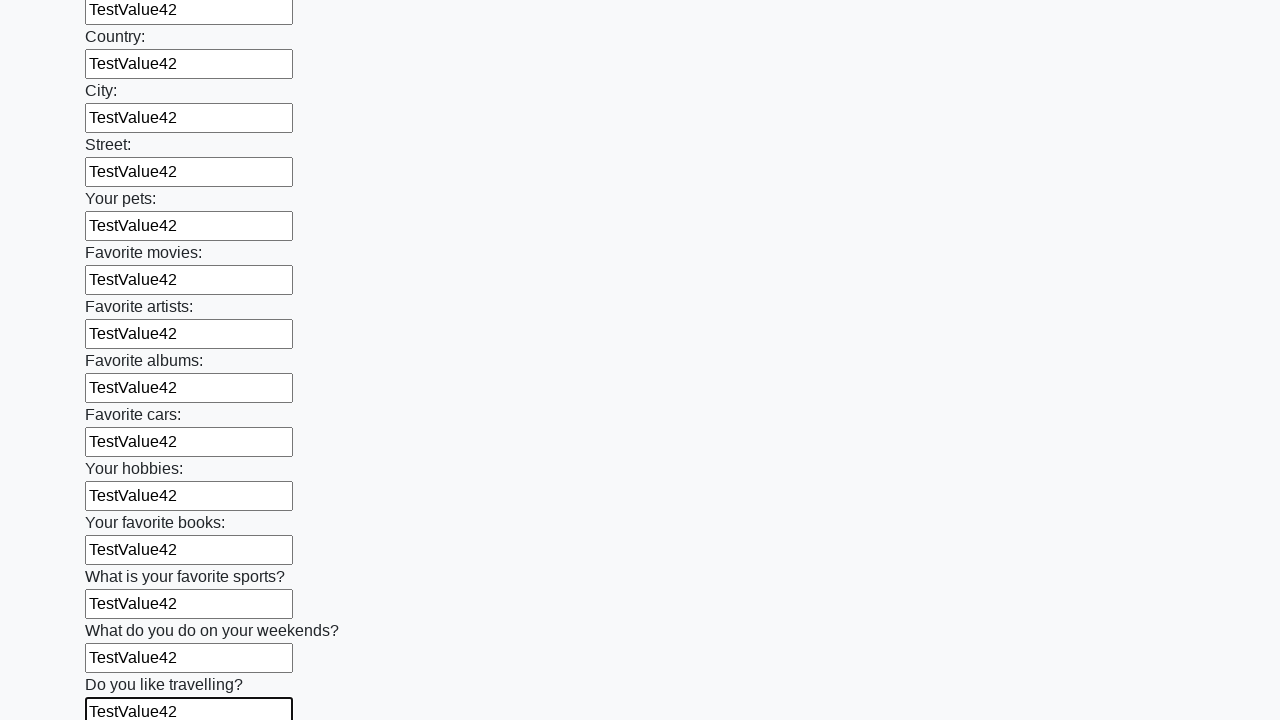

Filled input field with 'TestValue42' on input >> nth=16
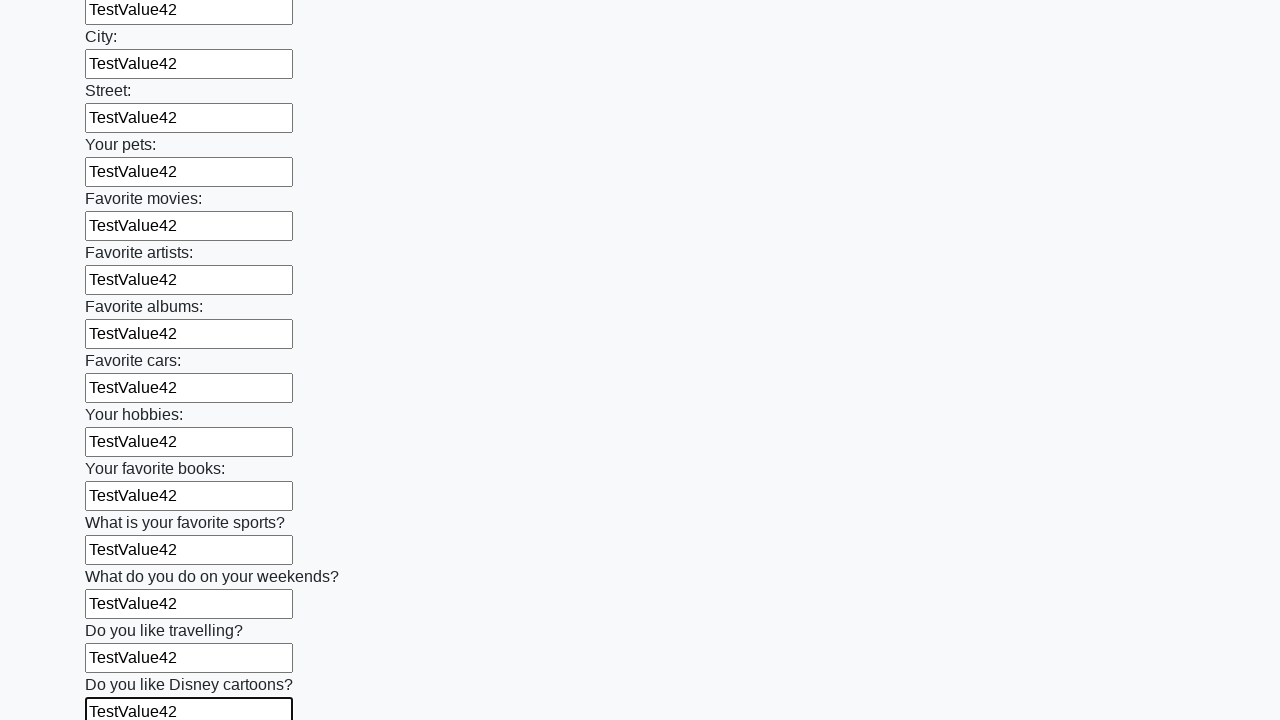

Filled input field with 'TestValue42' on input >> nth=17
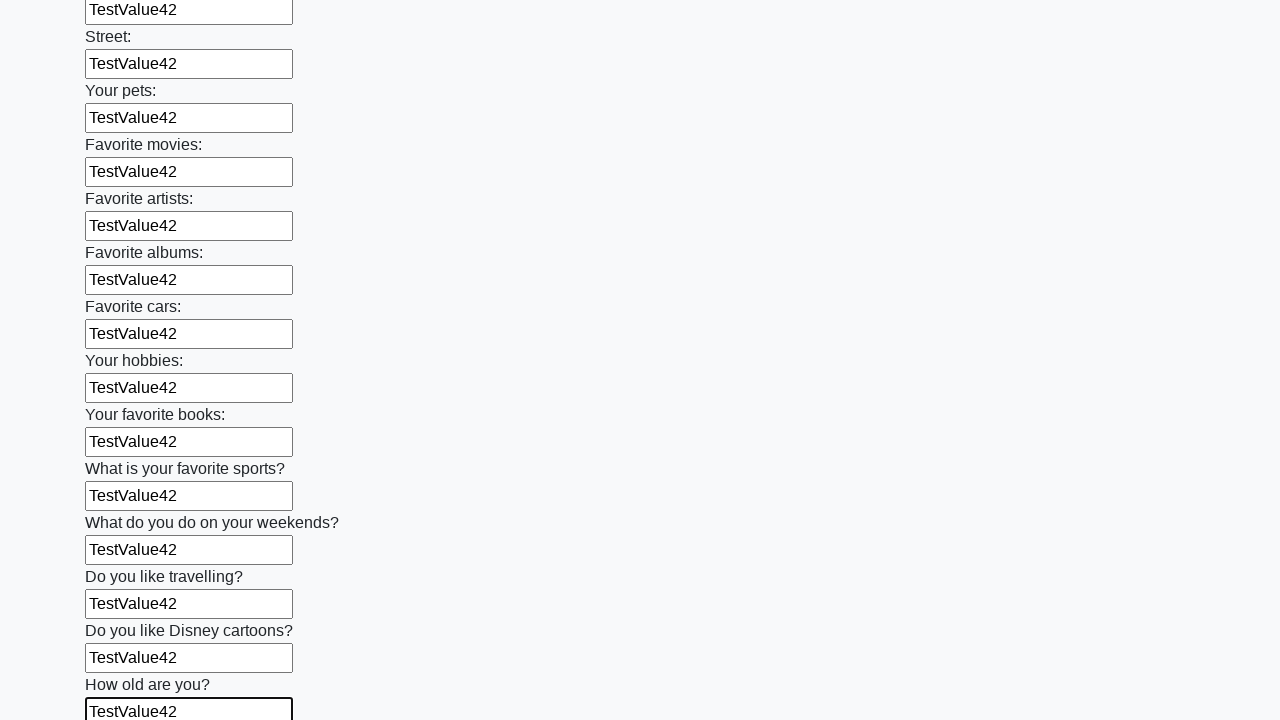

Filled input field with 'TestValue42' on input >> nth=18
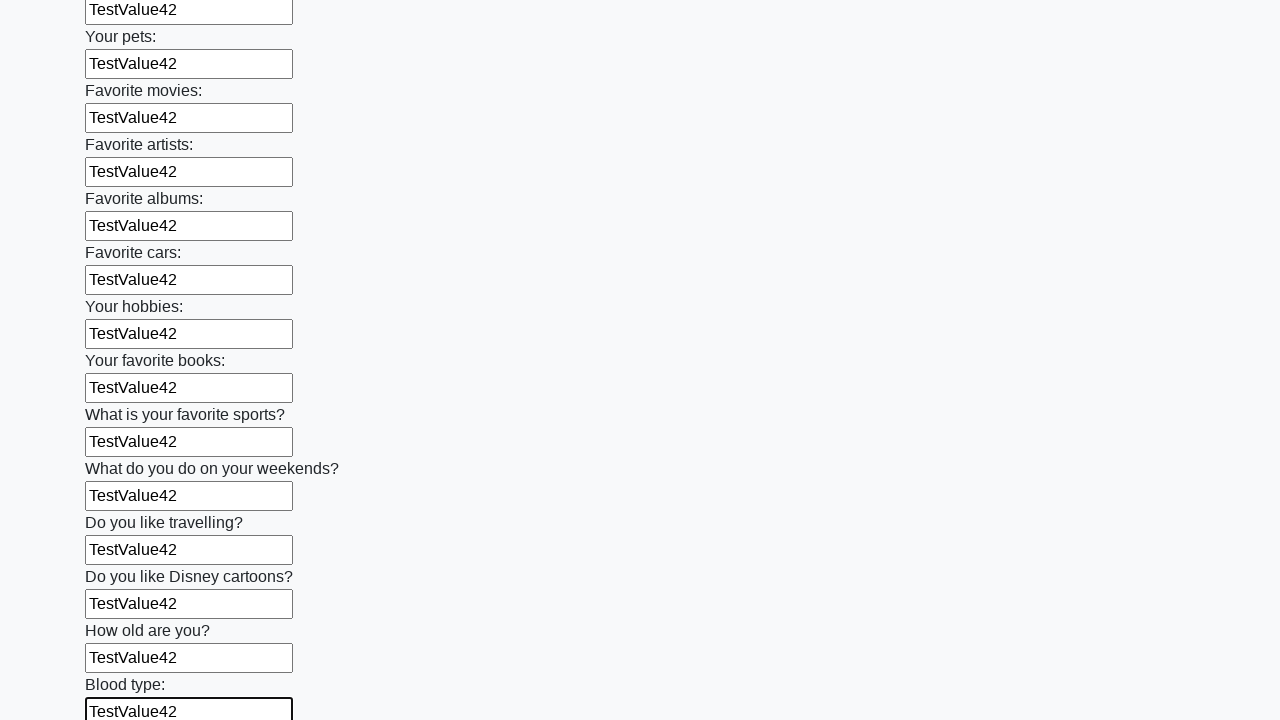

Filled input field with 'TestValue42' on input >> nth=19
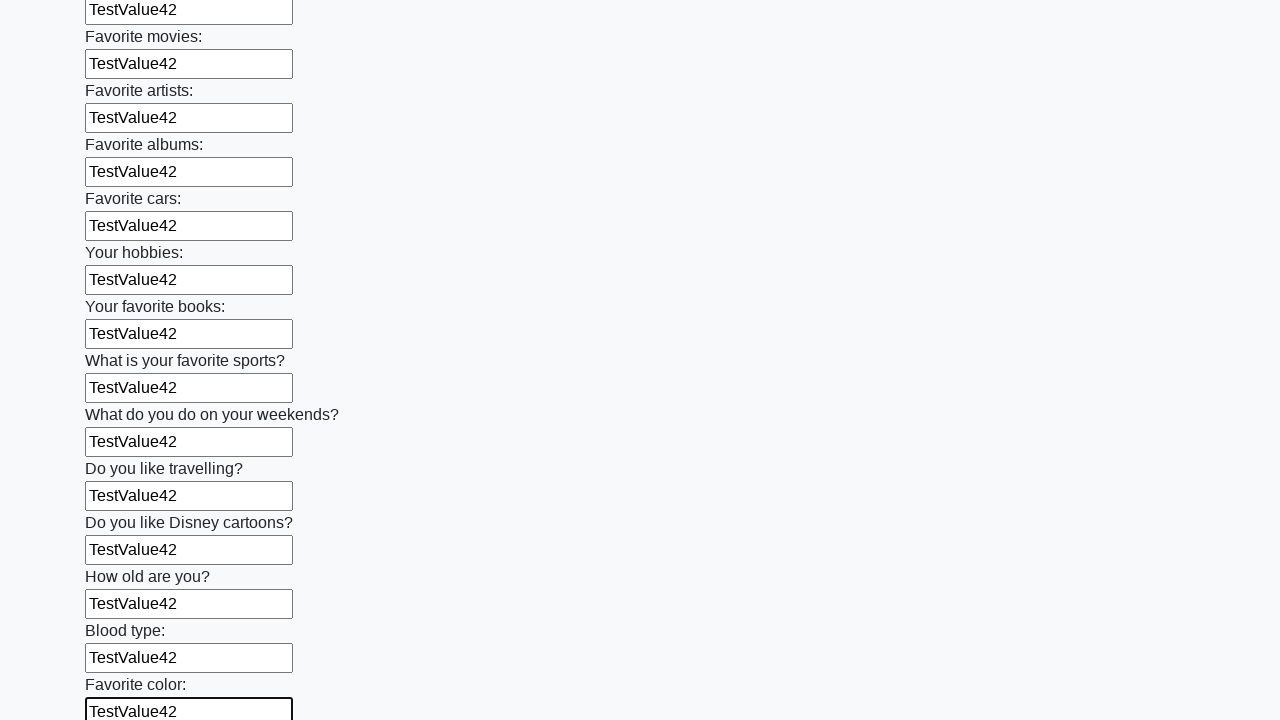

Filled input field with 'TestValue42' on input >> nth=20
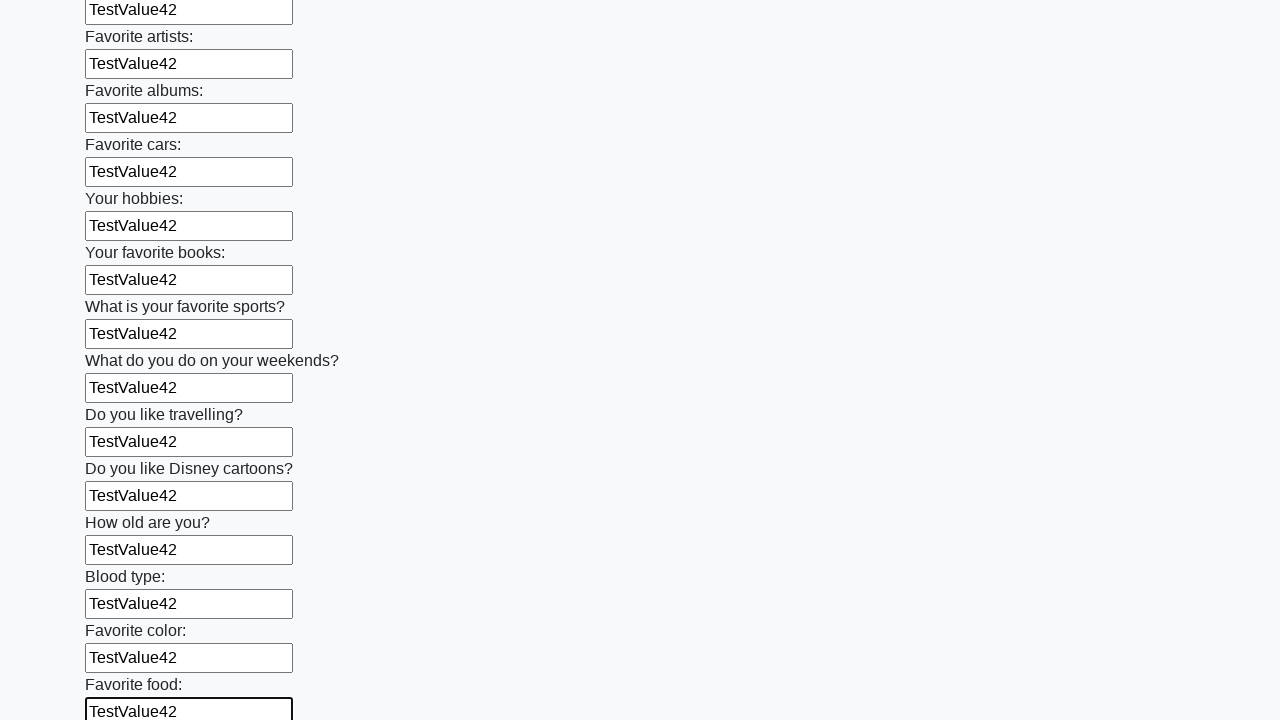

Filled input field with 'TestValue42' on input >> nth=21
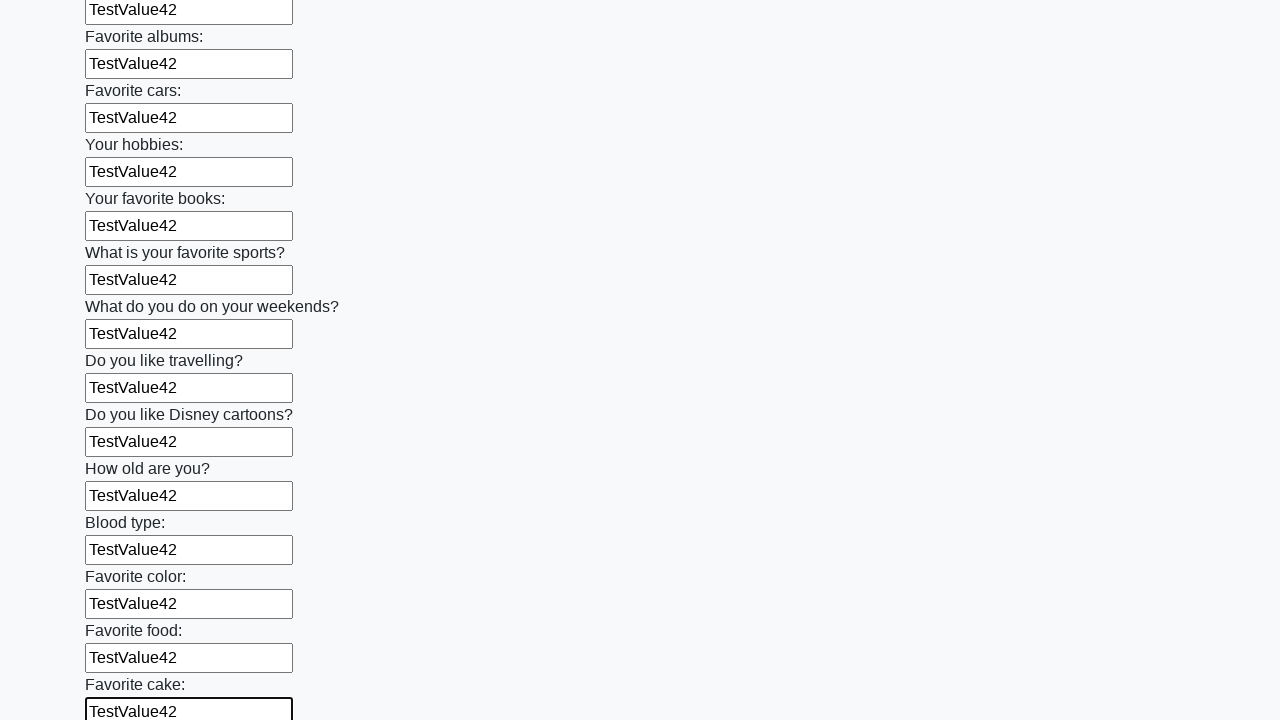

Filled input field with 'TestValue42' on input >> nth=22
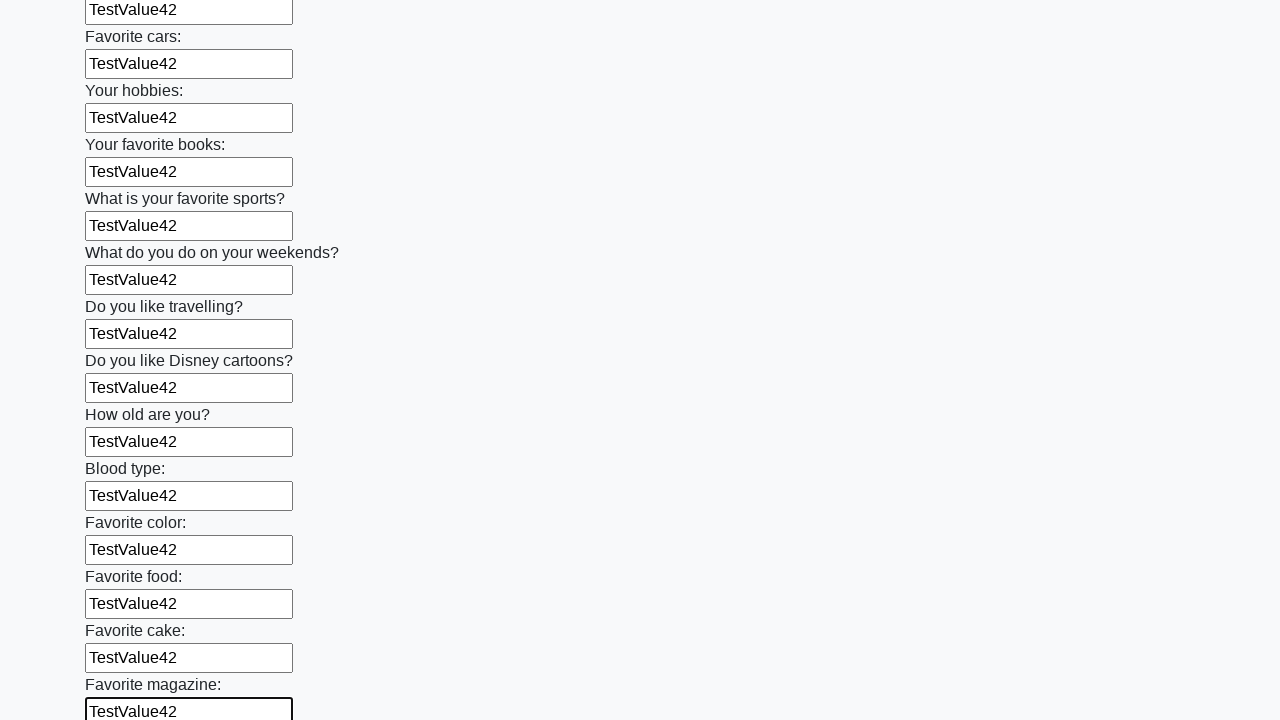

Filled input field with 'TestValue42' on input >> nth=23
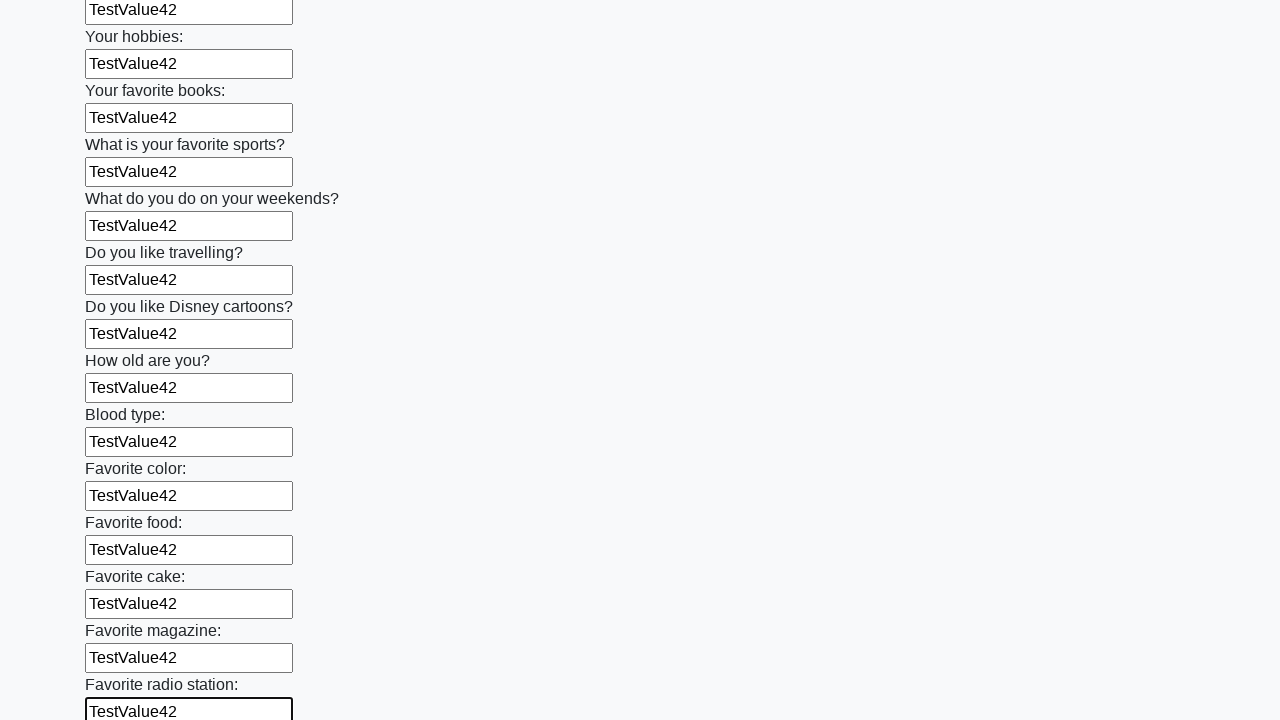

Filled input field with 'TestValue42' on input >> nth=24
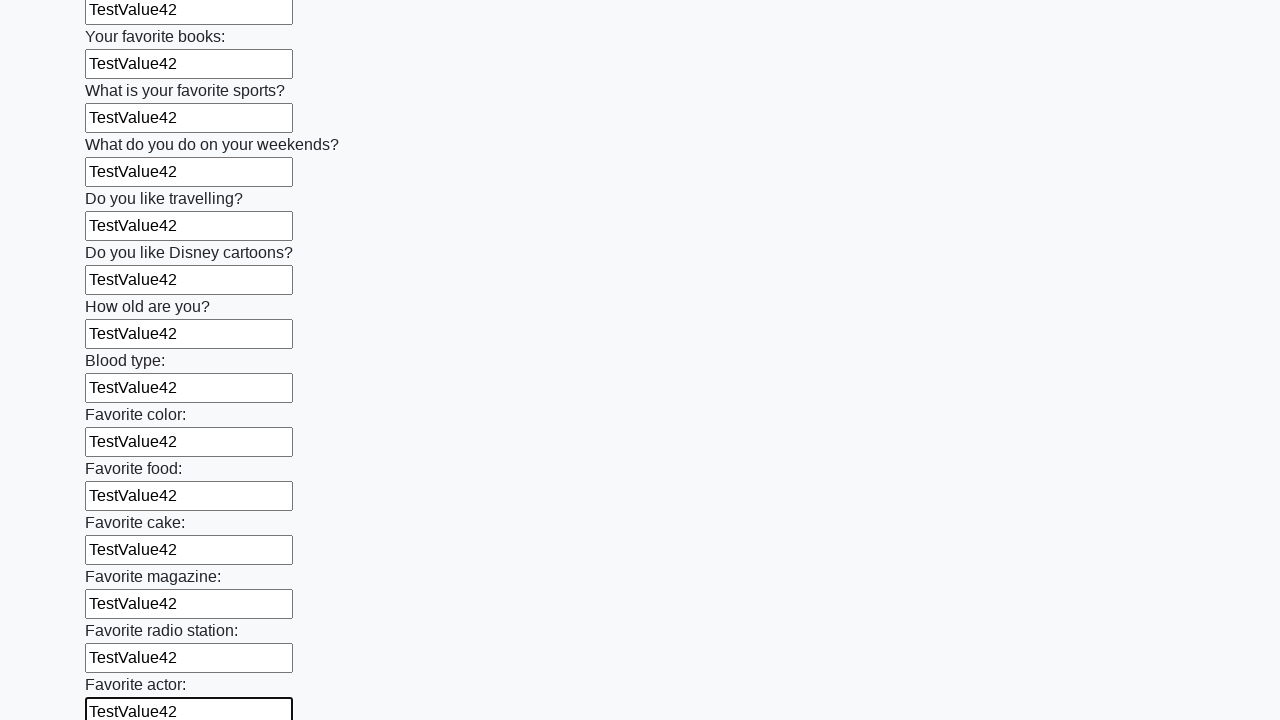

Filled input field with 'TestValue42' on input >> nth=25
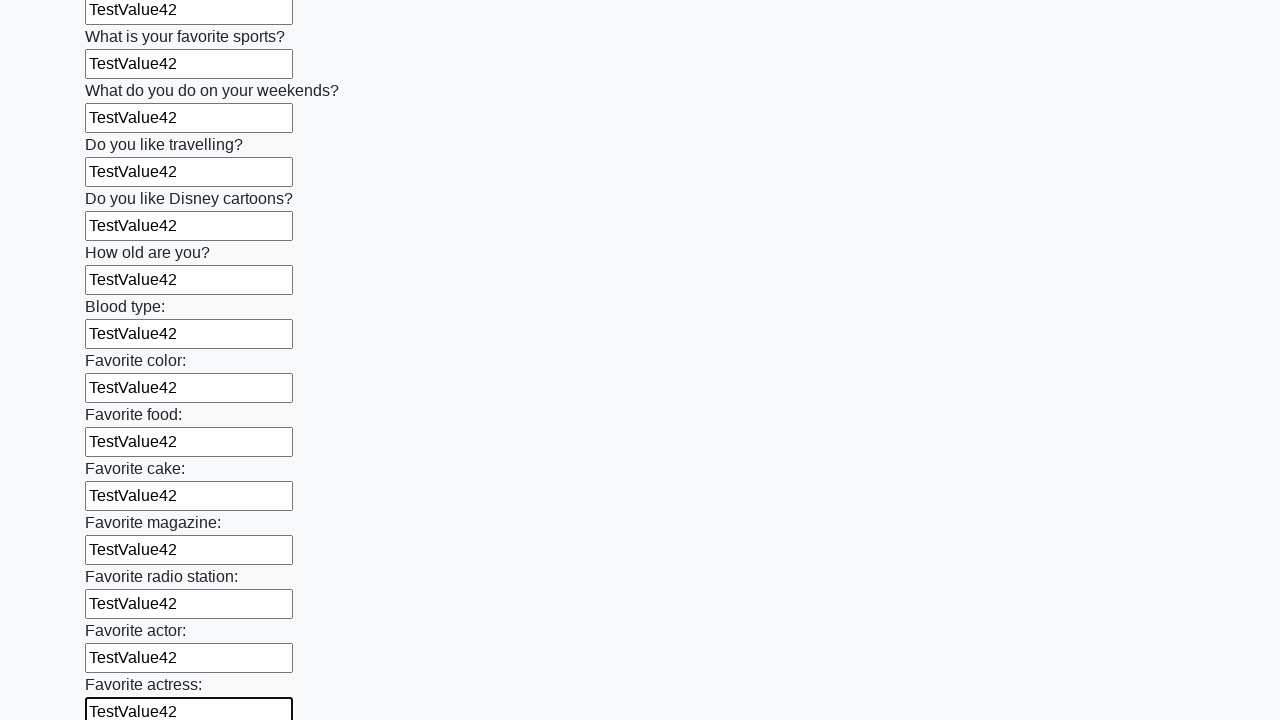

Filled input field with 'TestValue42' on input >> nth=26
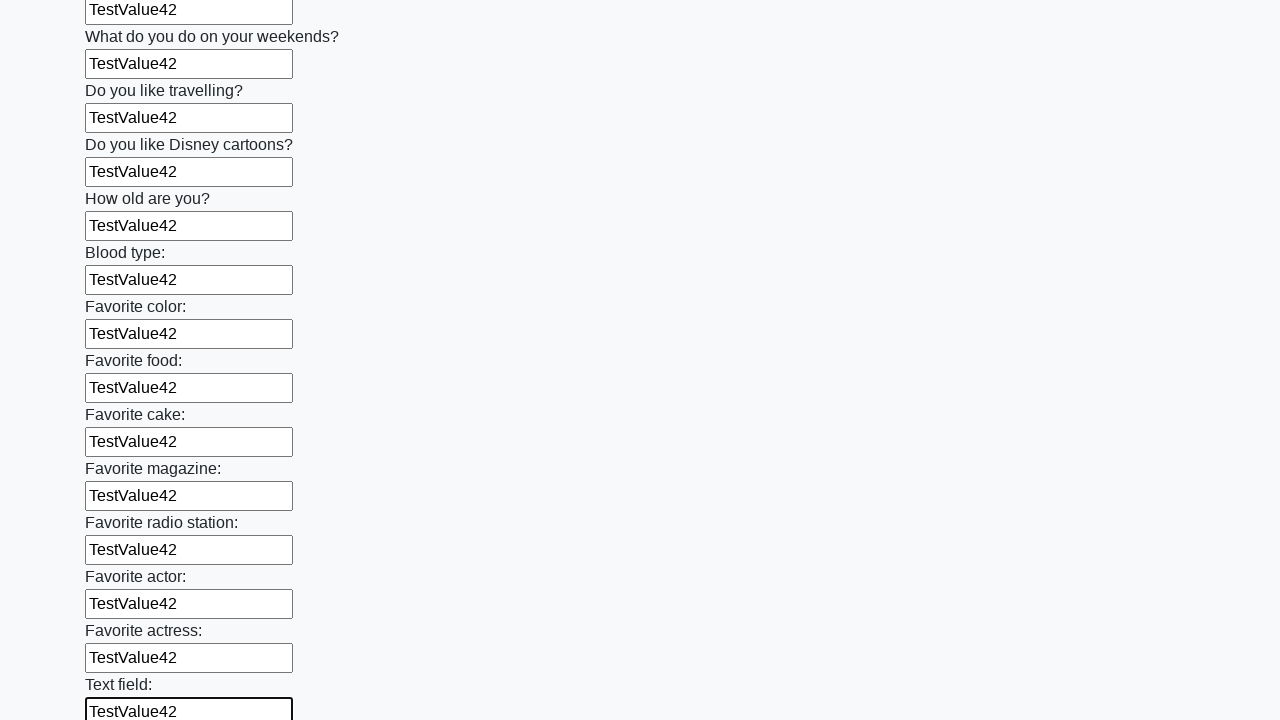

Filled input field with 'TestValue42' on input >> nth=27
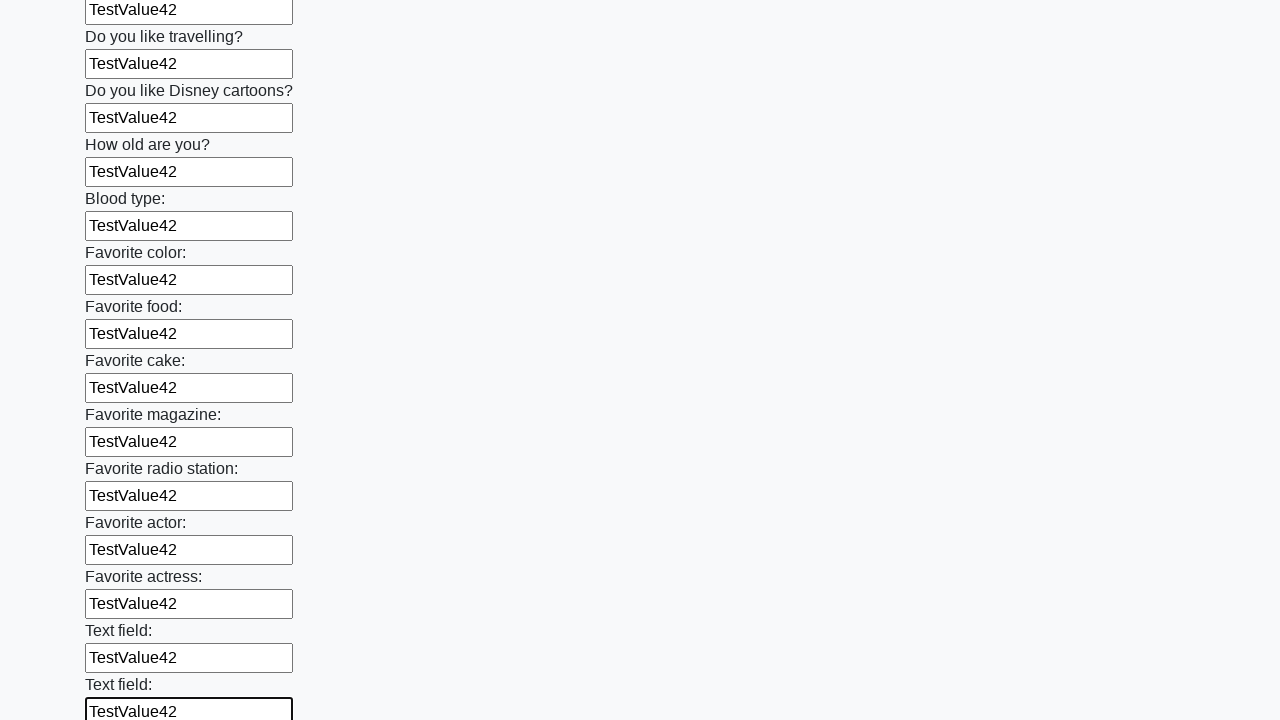

Filled input field with 'TestValue42' on input >> nth=28
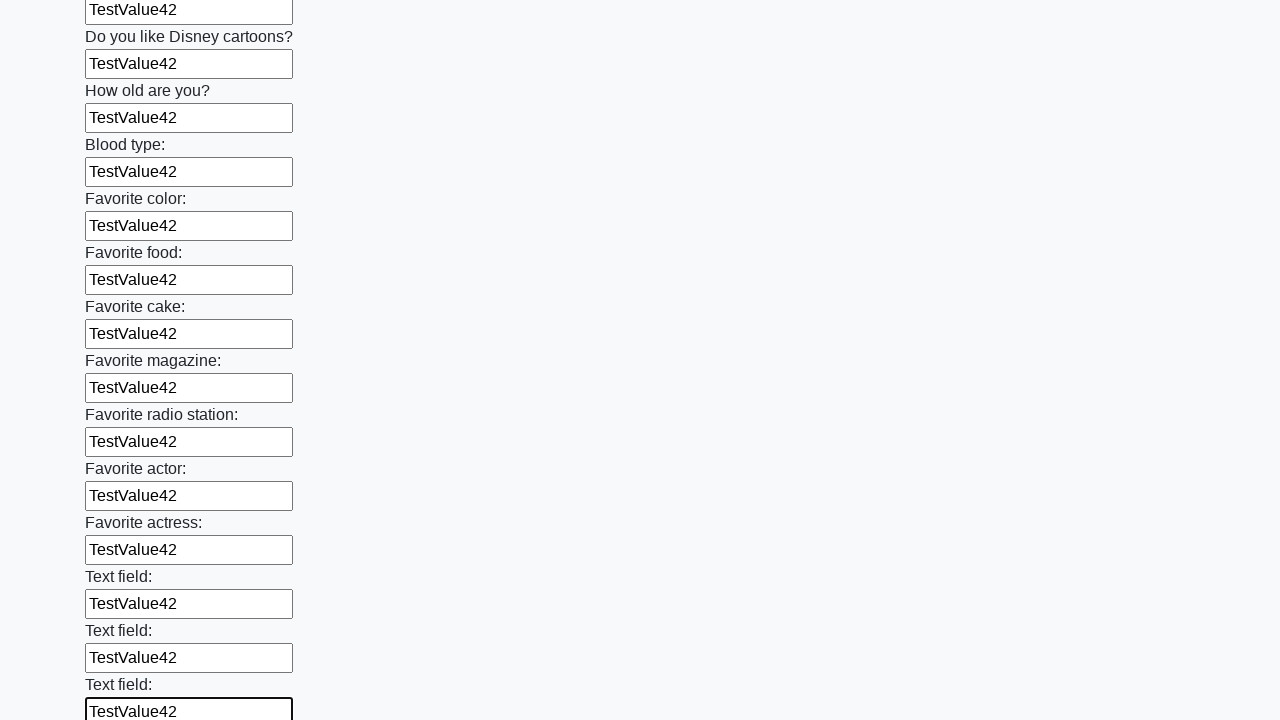

Filled input field with 'TestValue42' on input >> nth=29
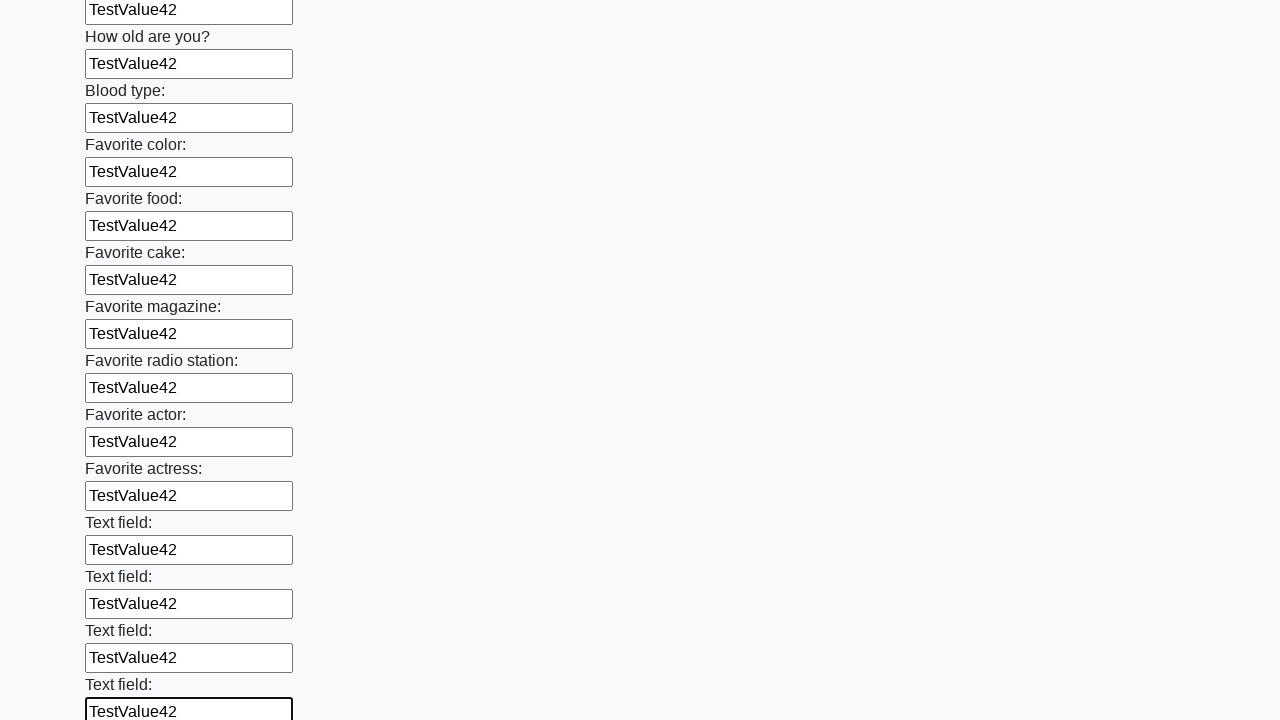

Filled input field with 'TestValue42' on input >> nth=30
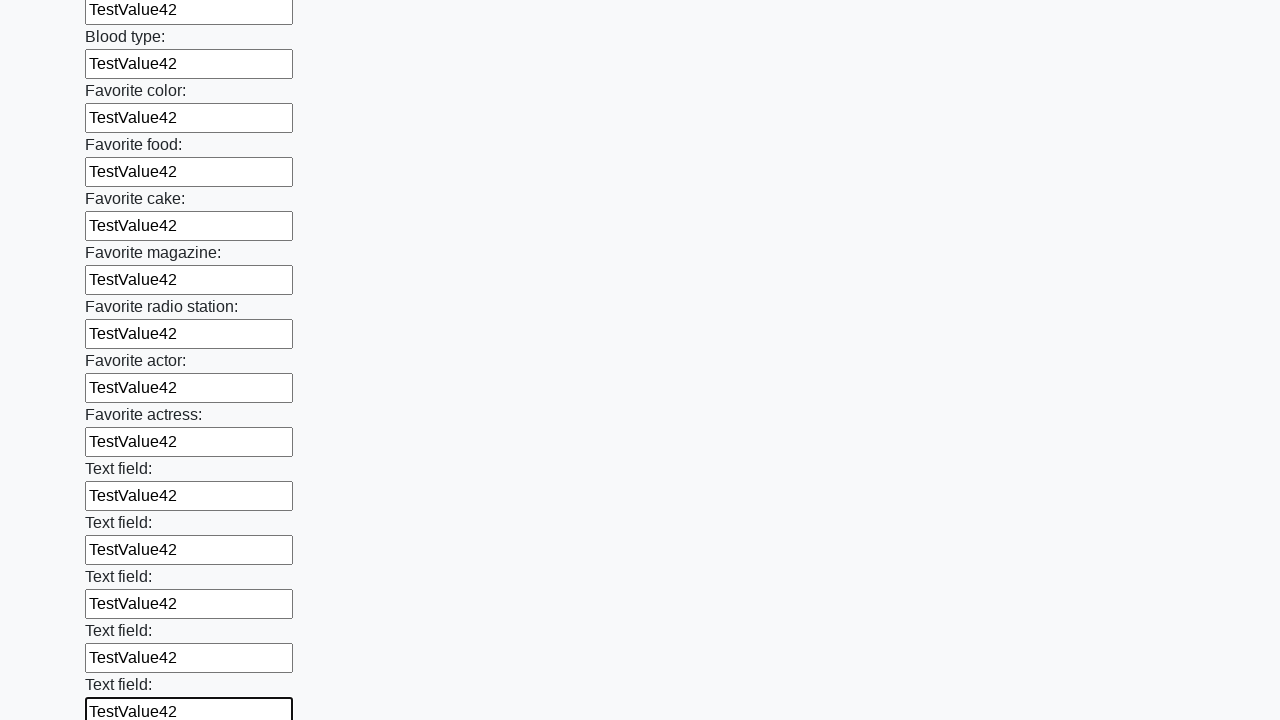

Filled input field with 'TestValue42' on input >> nth=31
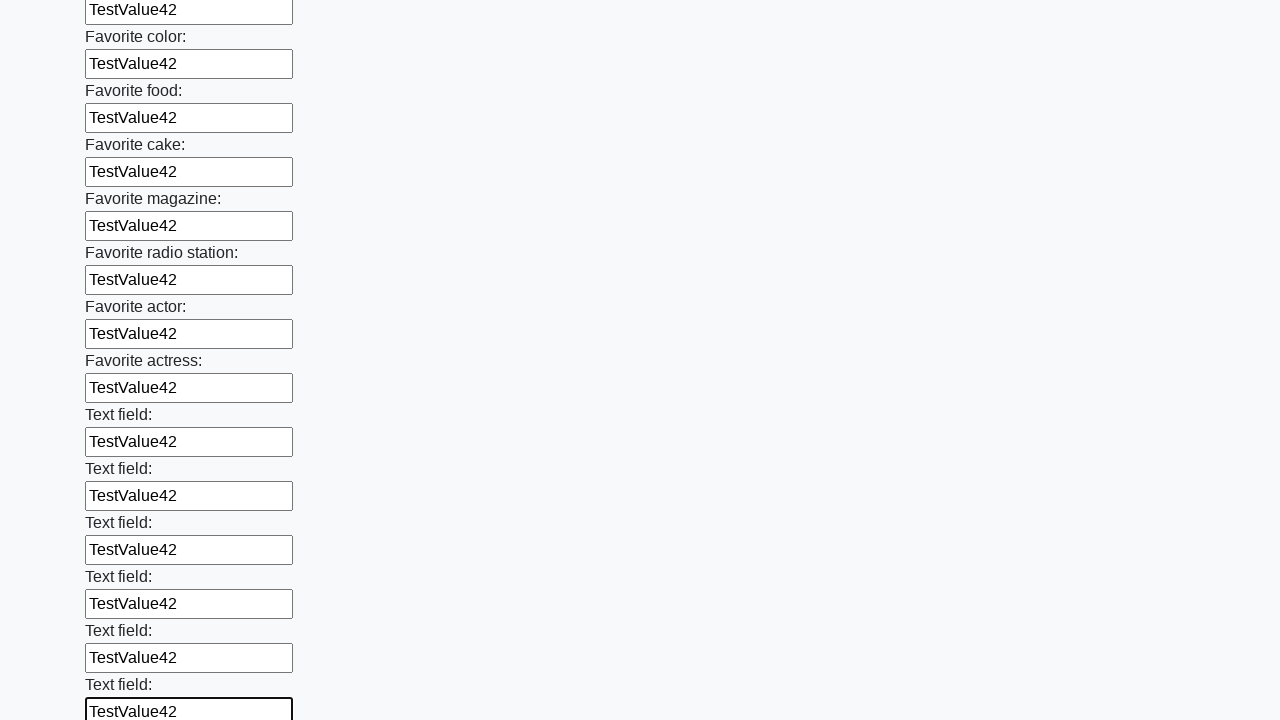

Filled input field with 'TestValue42' on input >> nth=32
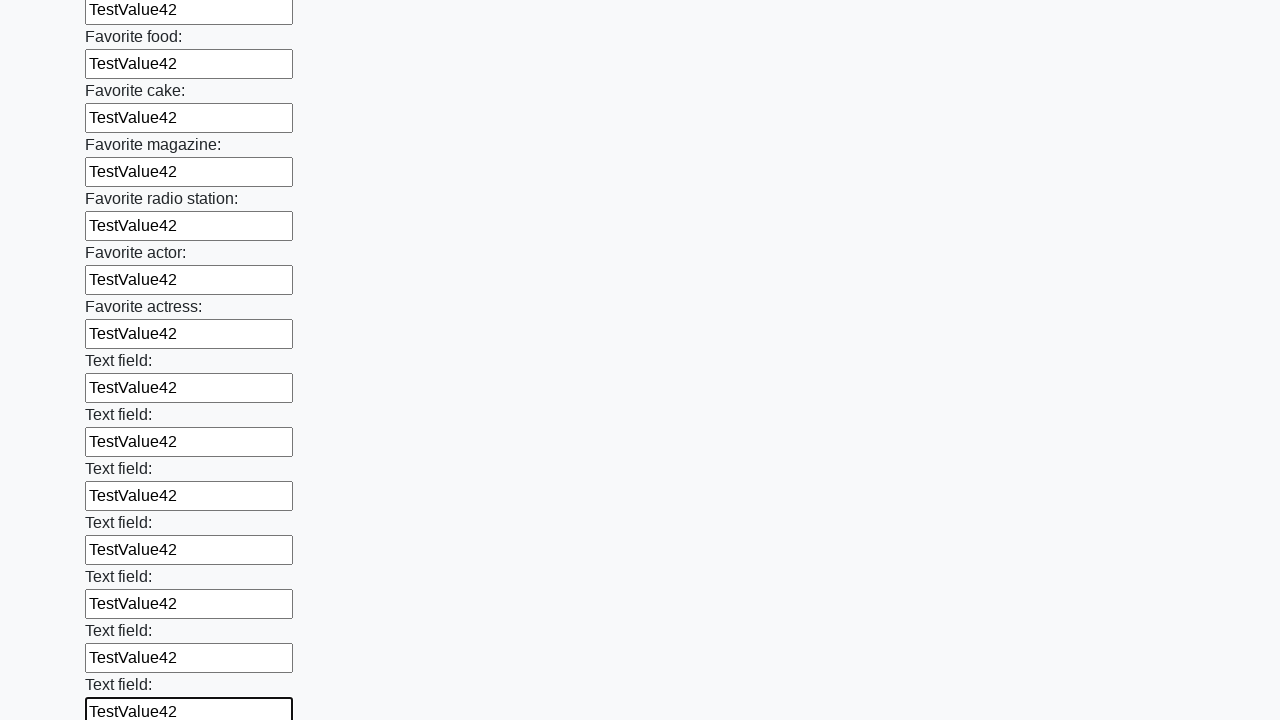

Filled input field with 'TestValue42' on input >> nth=33
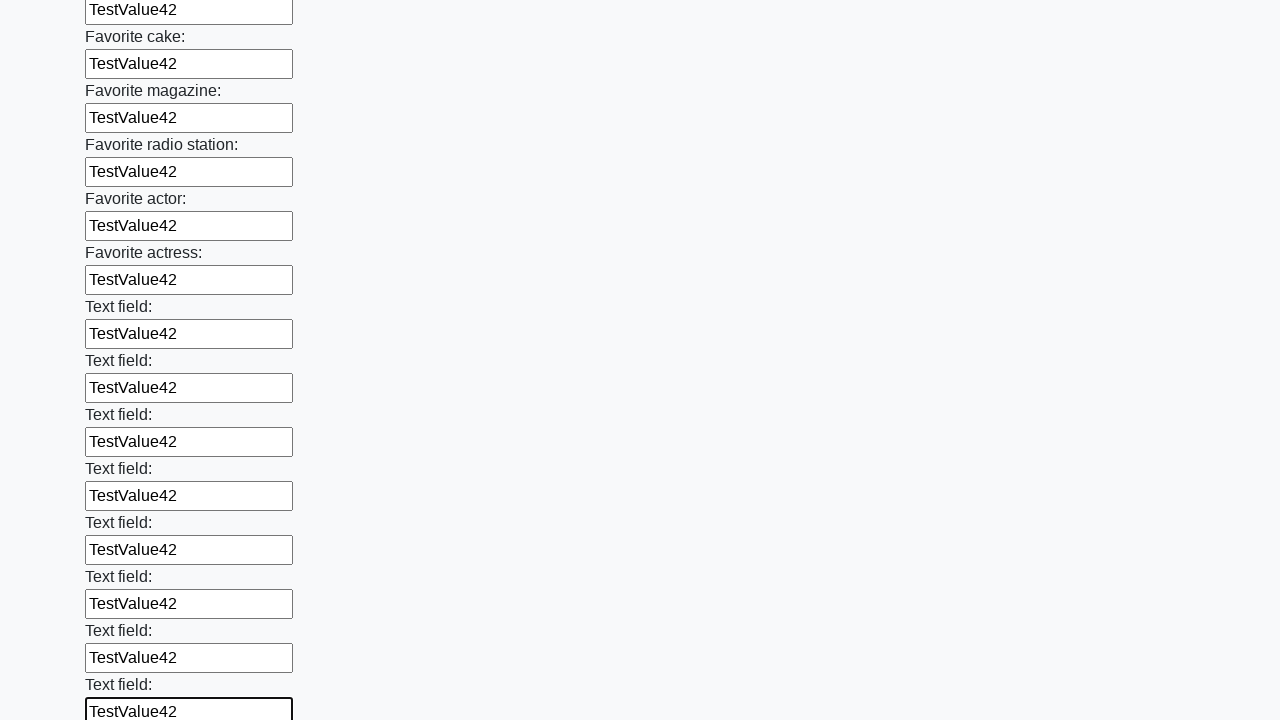

Filled input field with 'TestValue42' on input >> nth=34
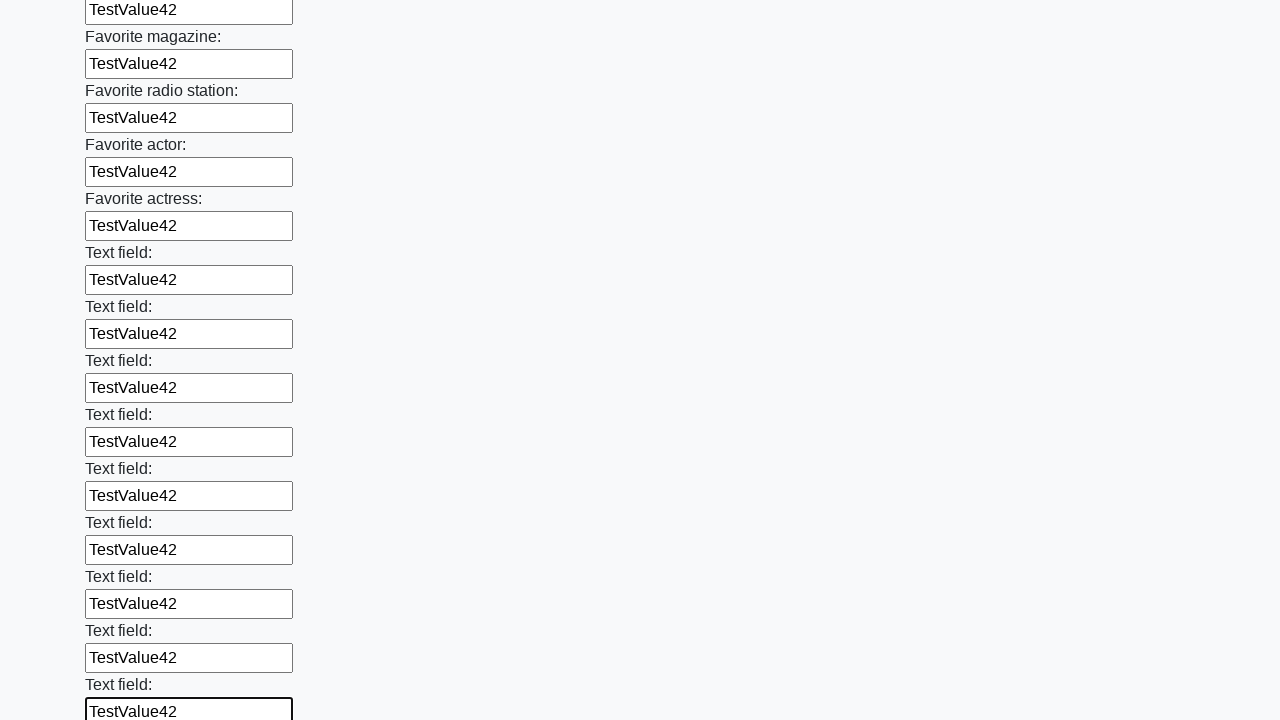

Filled input field with 'TestValue42' on input >> nth=35
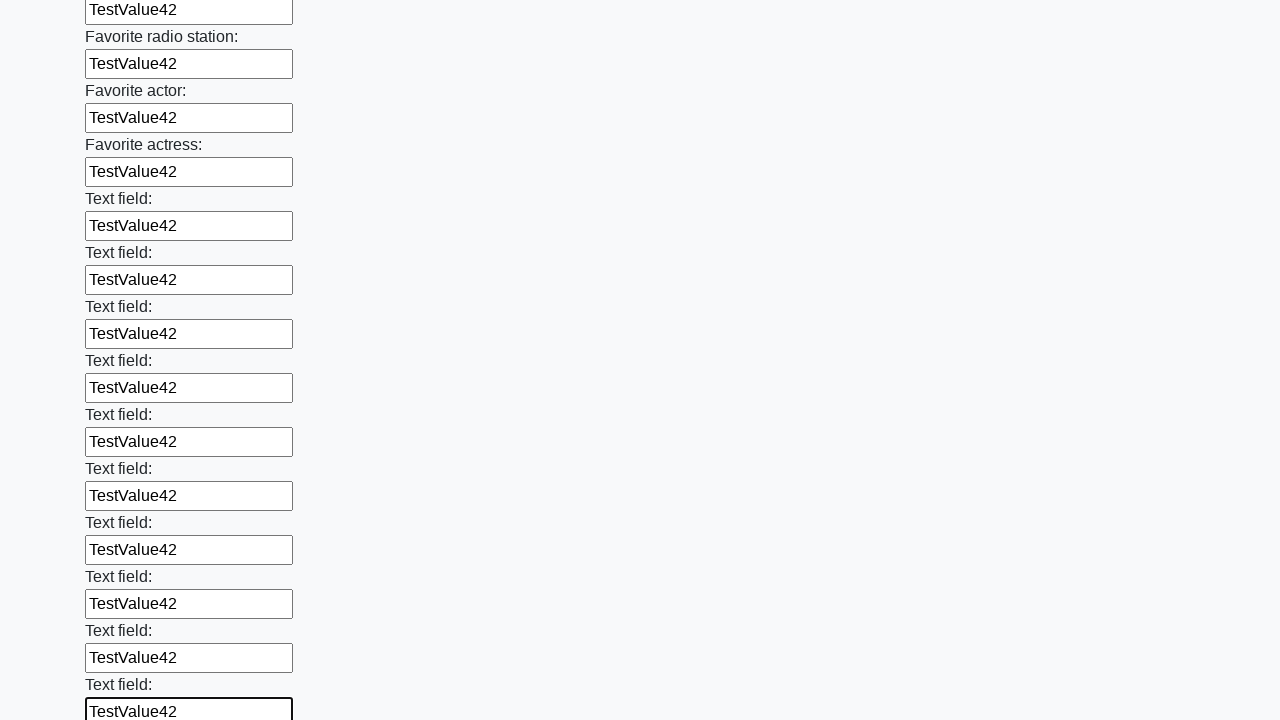

Filled input field with 'TestValue42' on input >> nth=36
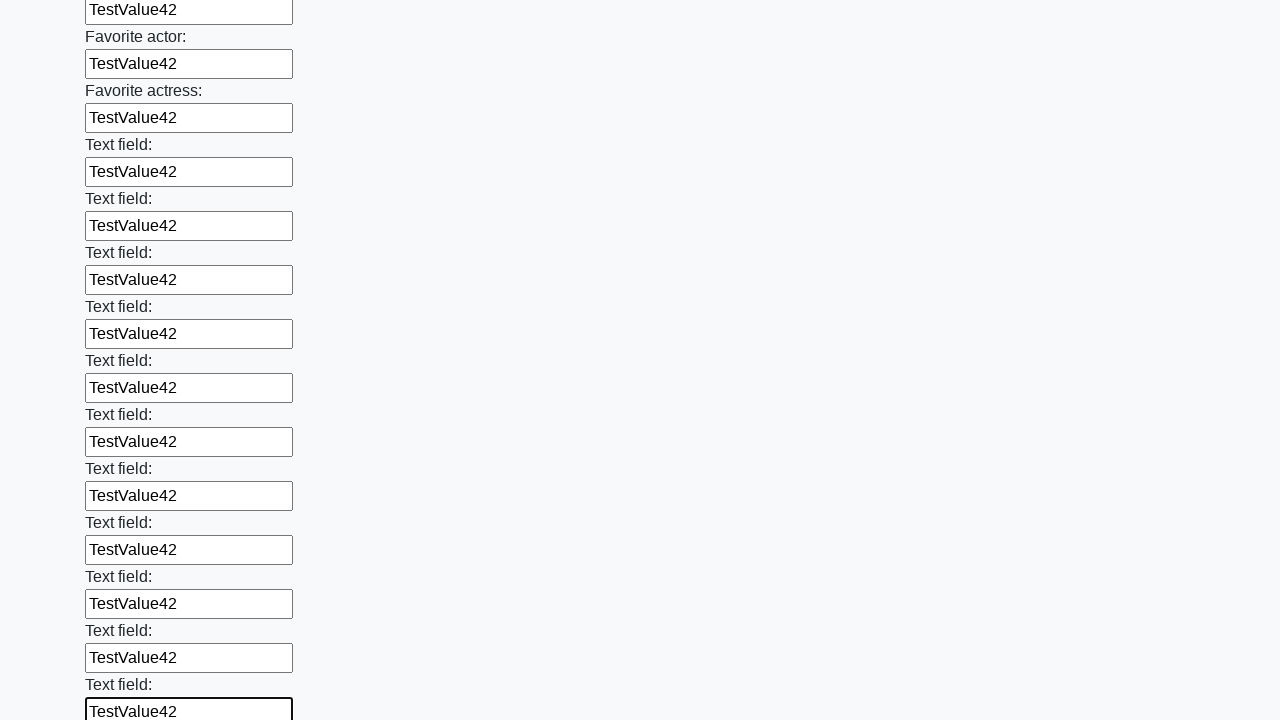

Filled input field with 'TestValue42' on input >> nth=37
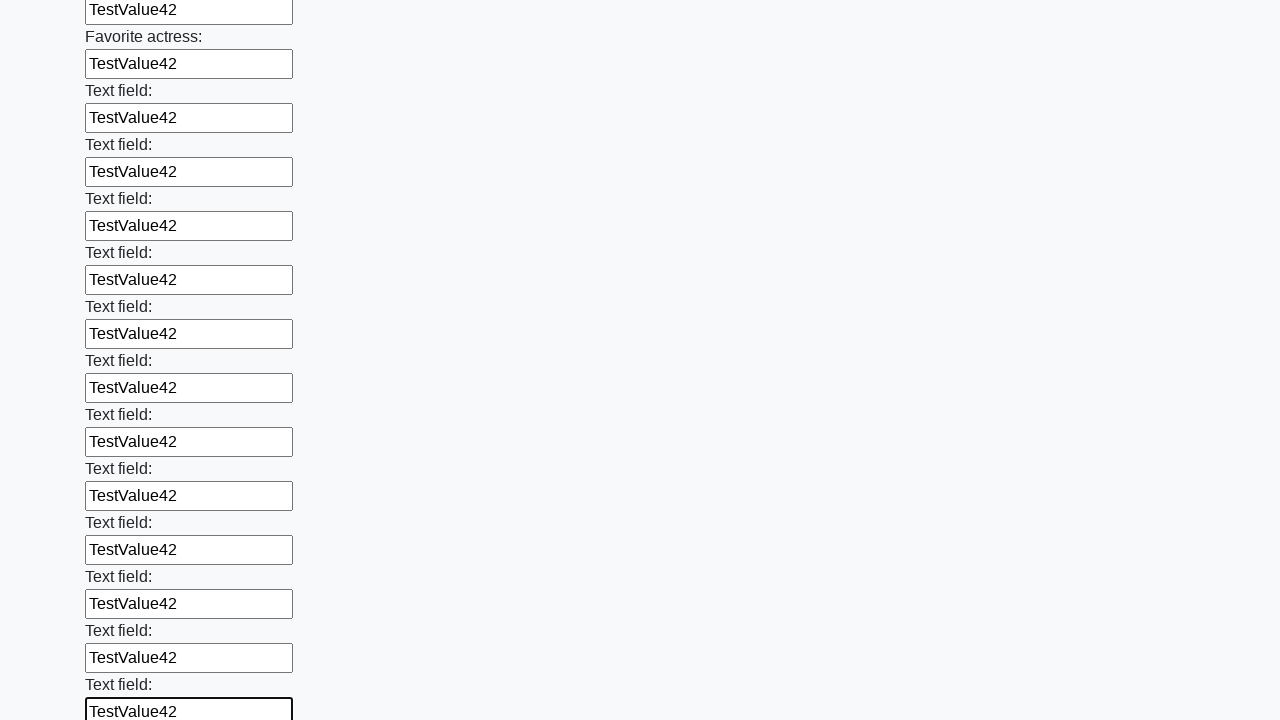

Filled input field with 'TestValue42' on input >> nth=38
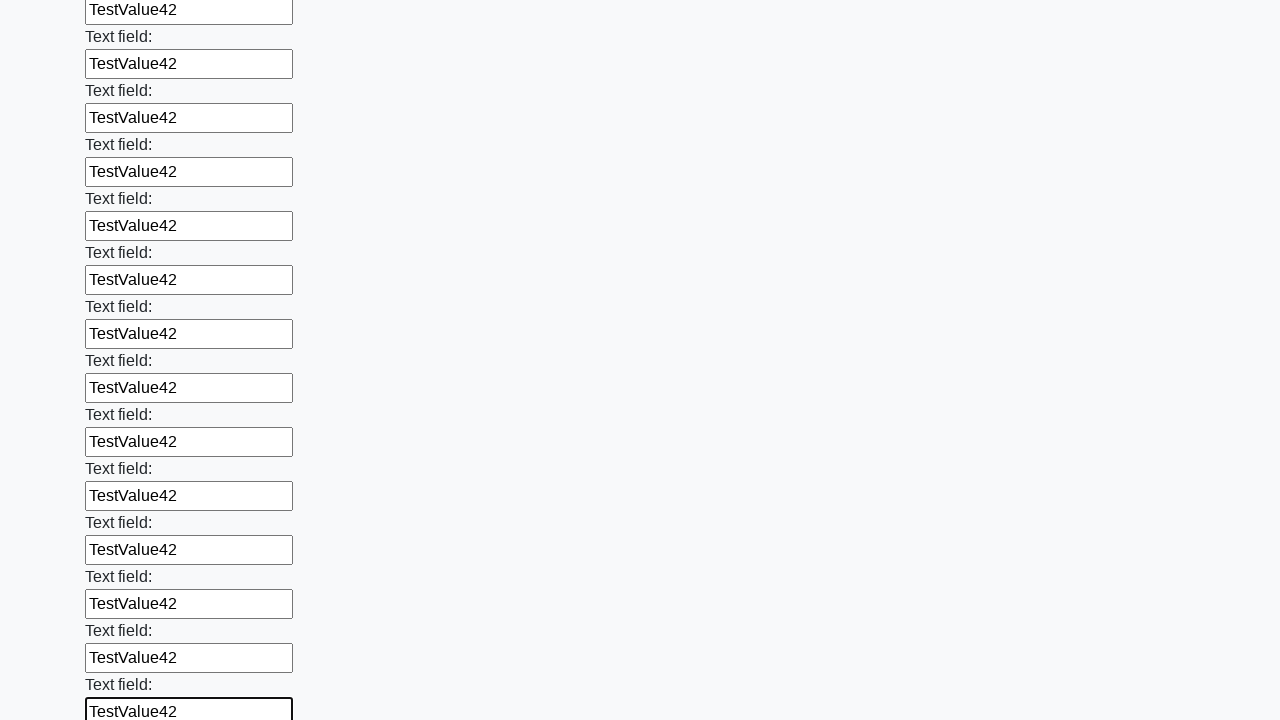

Filled input field with 'TestValue42' on input >> nth=39
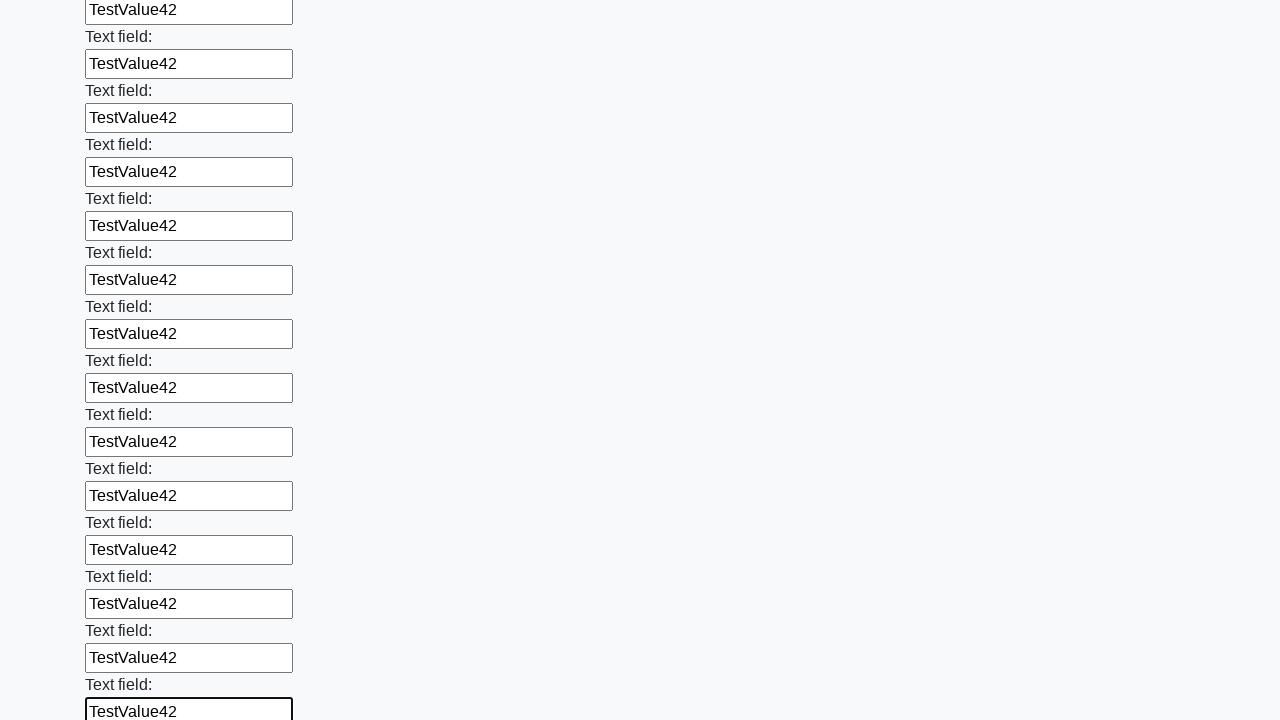

Filled input field with 'TestValue42' on input >> nth=40
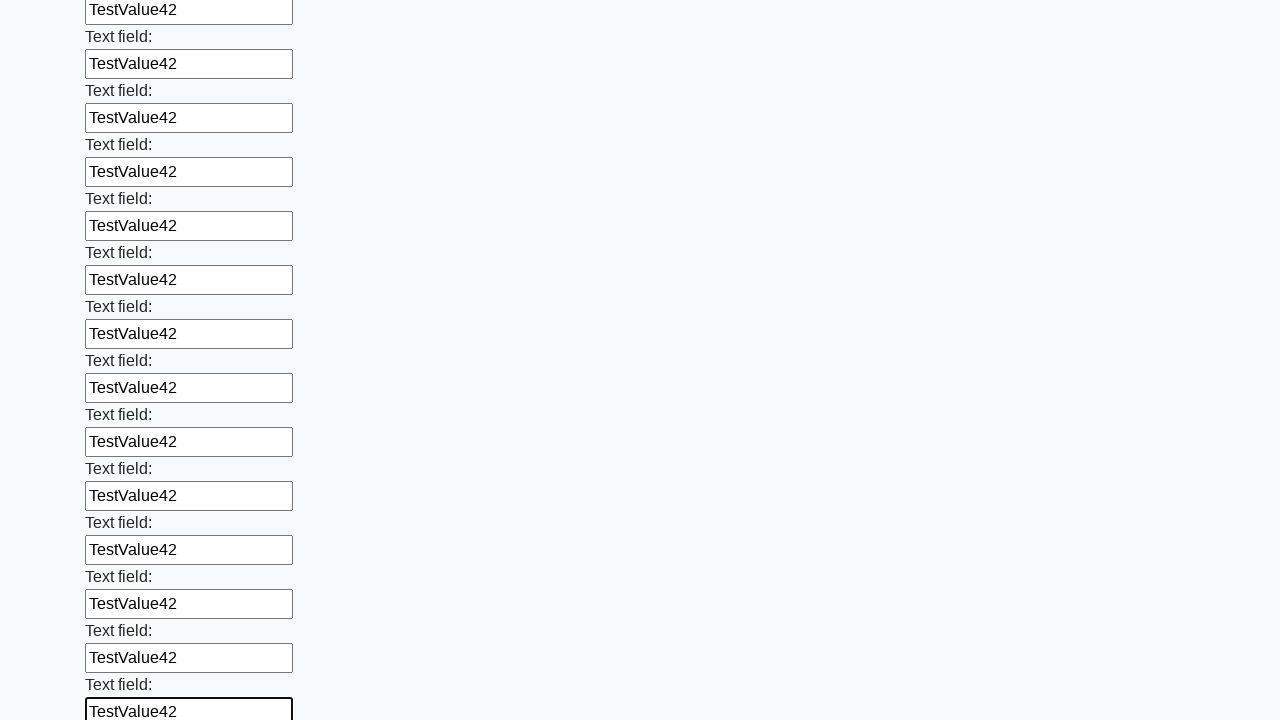

Filled input field with 'TestValue42' on input >> nth=41
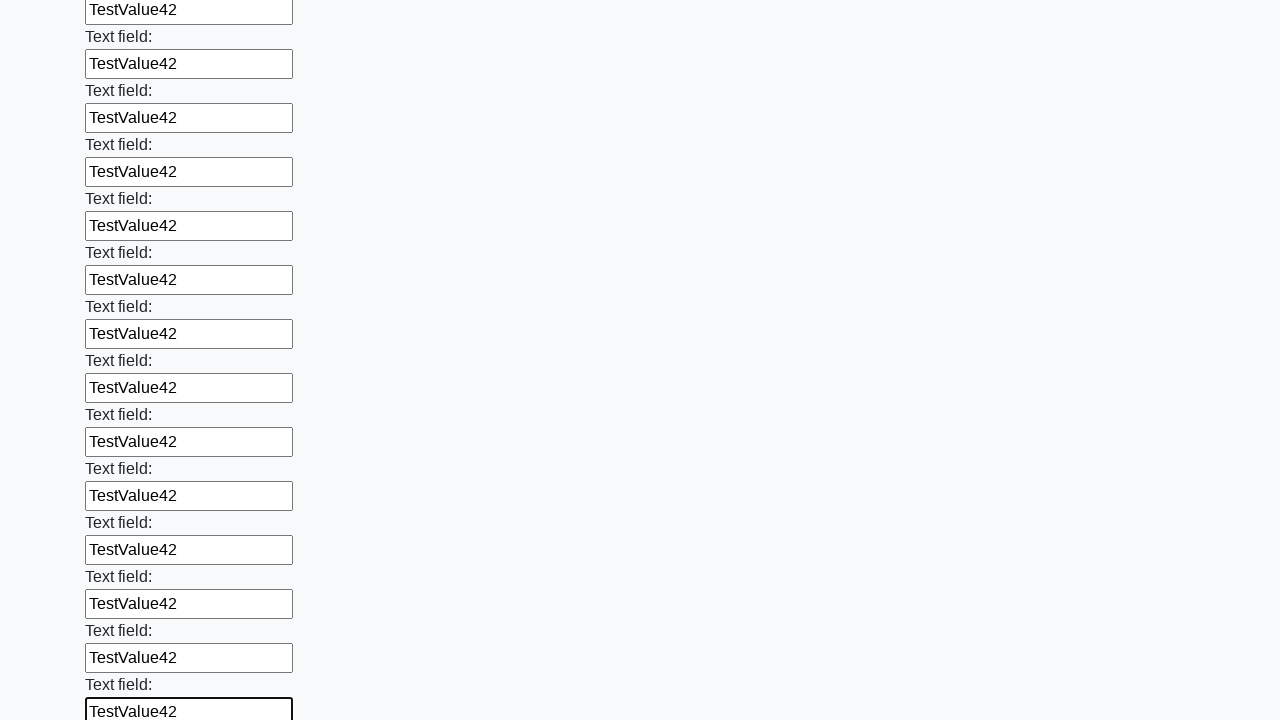

Filled input field with 'TestValue42' on input >> nth=42
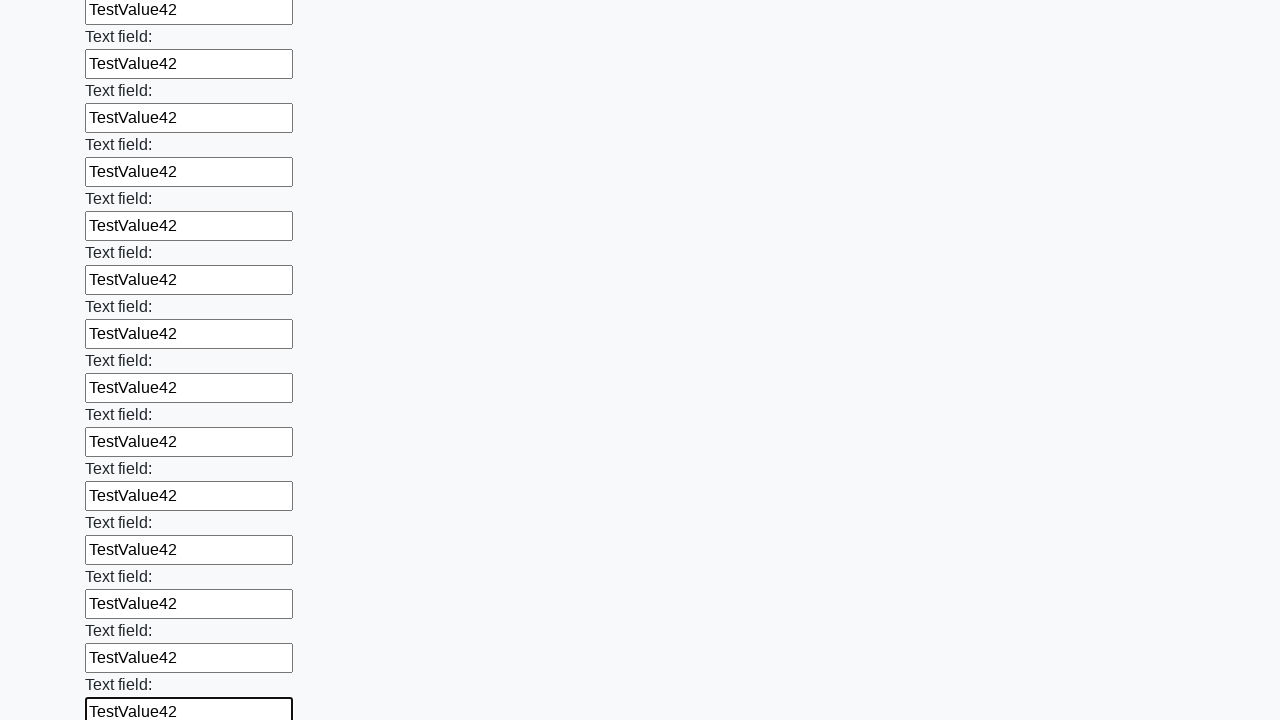

Filled input field with 'TestValue42' on input >> nth=43
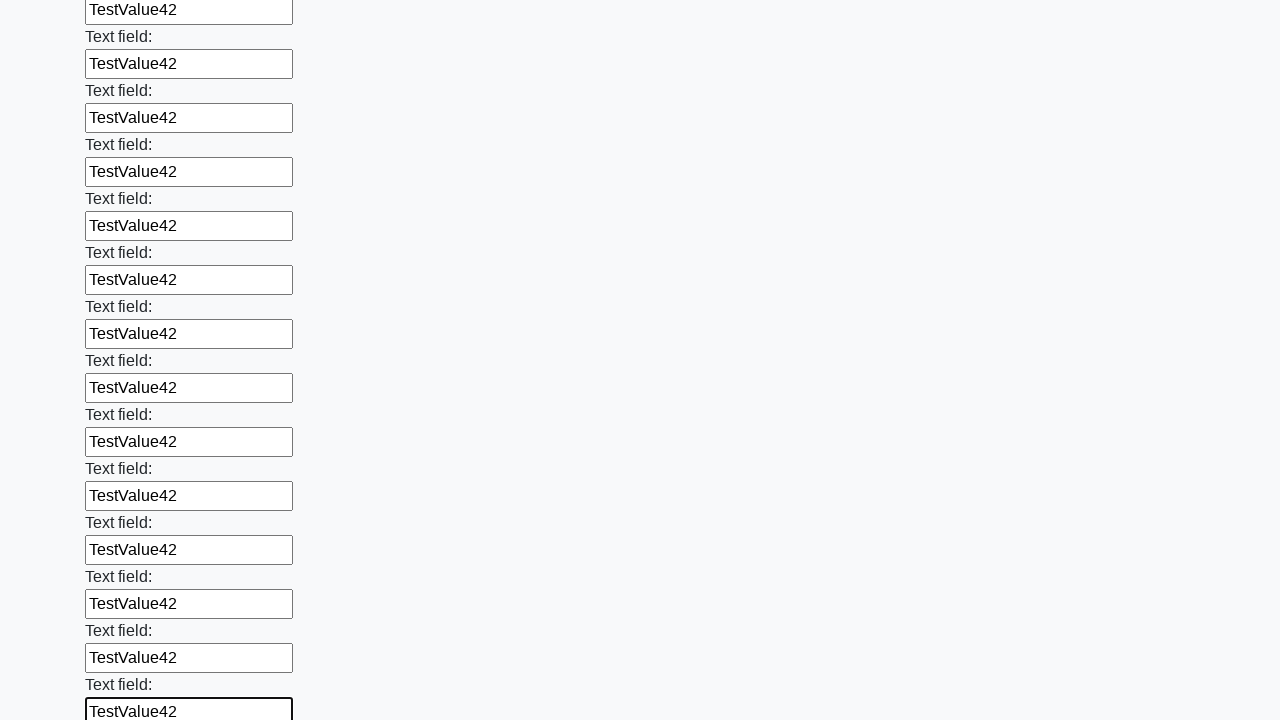

Filled input field with 'TestValue42' on input >> nth=44
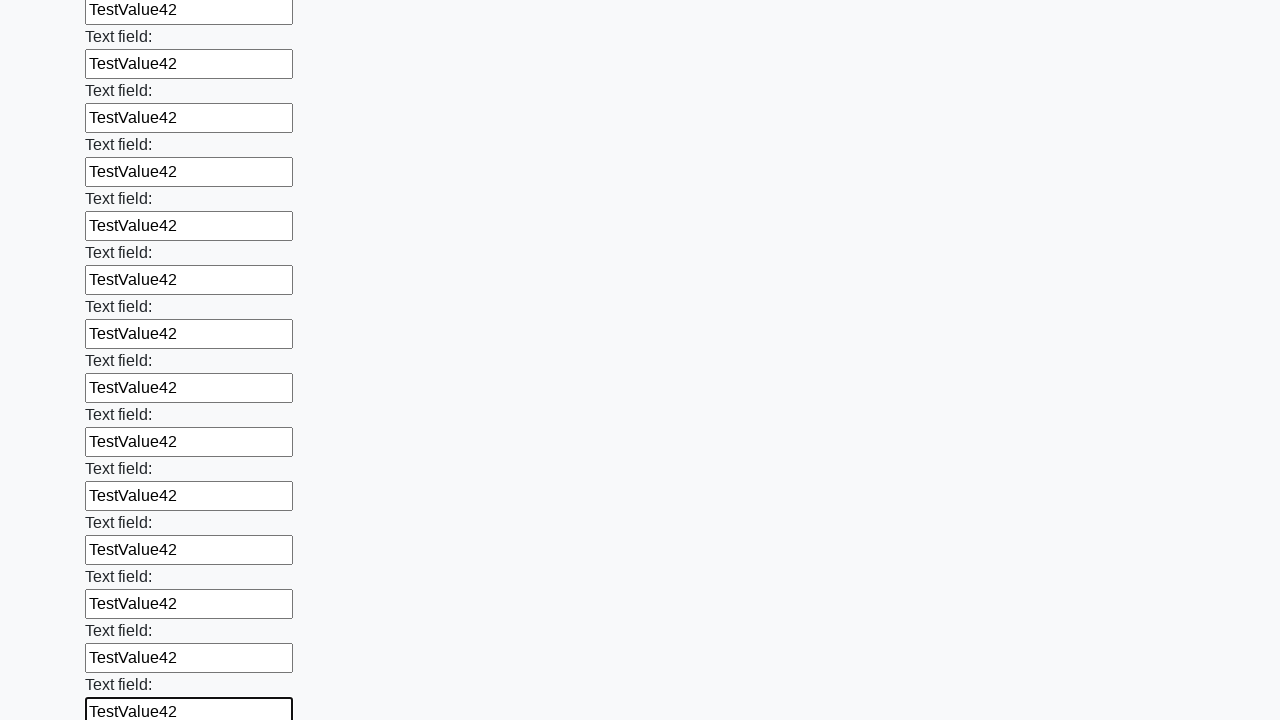

Filled input field with 'TestValue42' on input >> nth=45
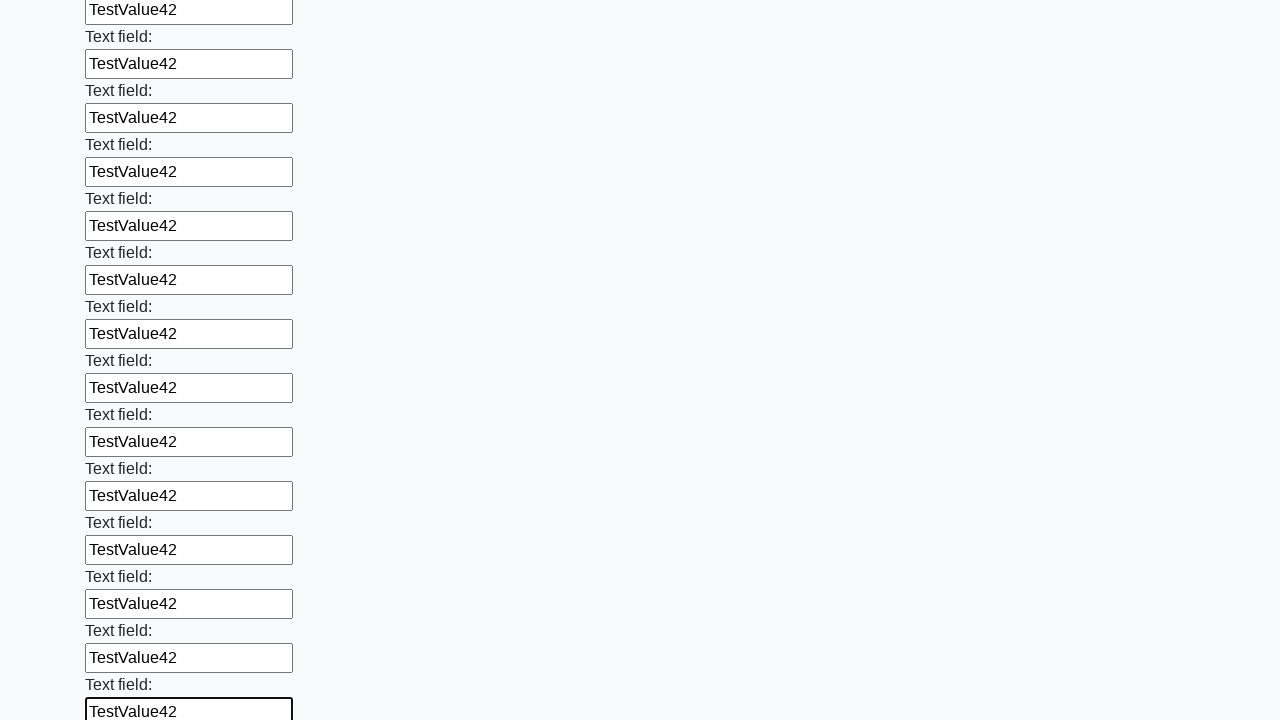

Filled input field with 'TestValue42' on input >> nth=46
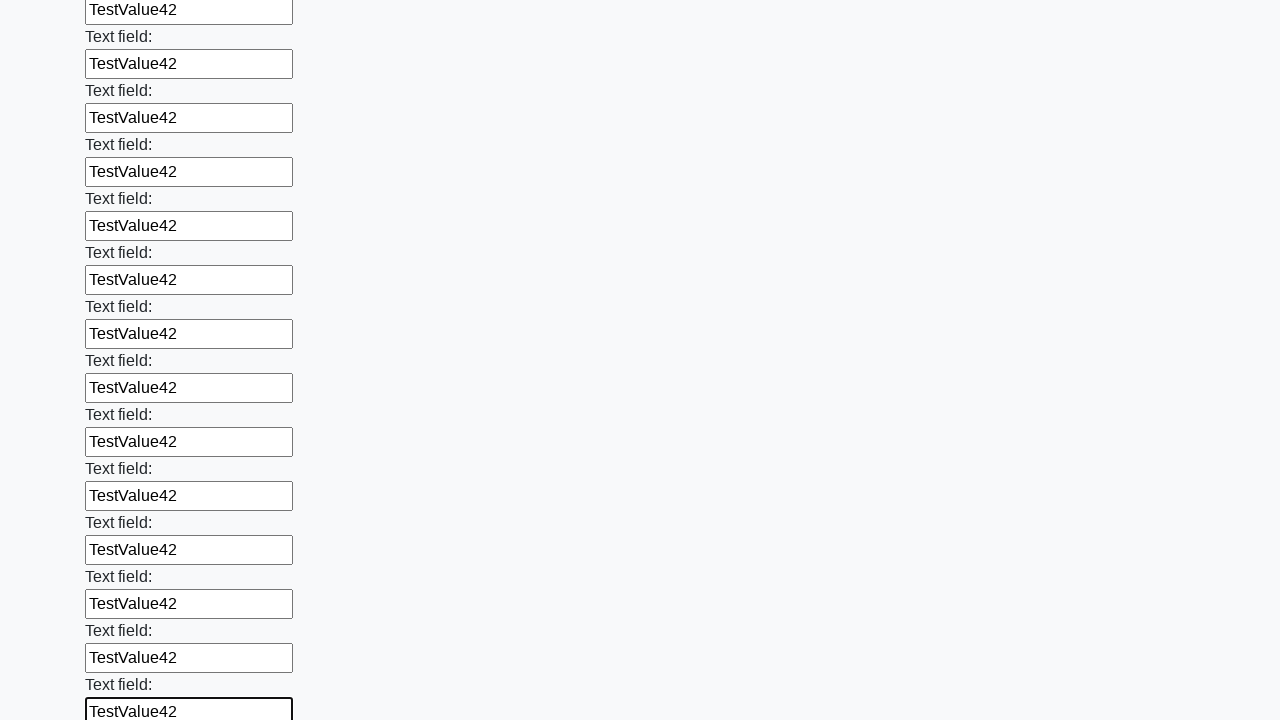

Filled input field with 'TestValue42' on input >> nth=47
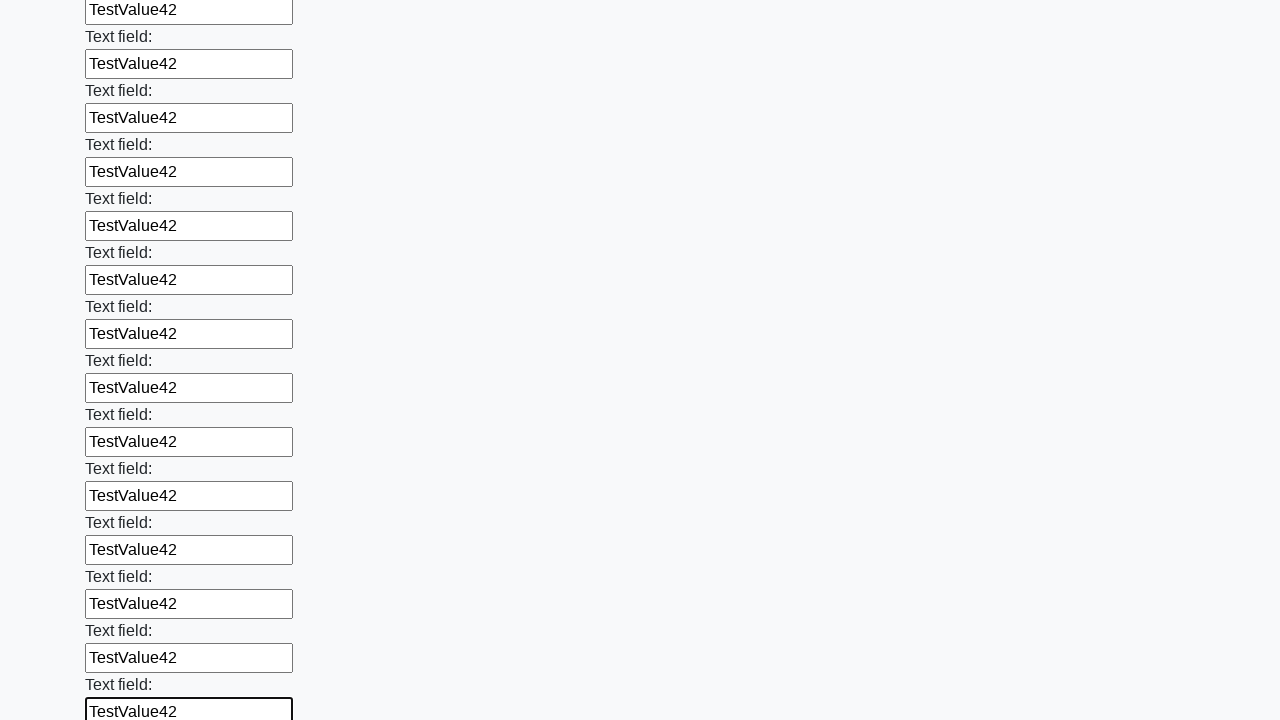

Filled input field with 'TestValue42' on input >> nth=48
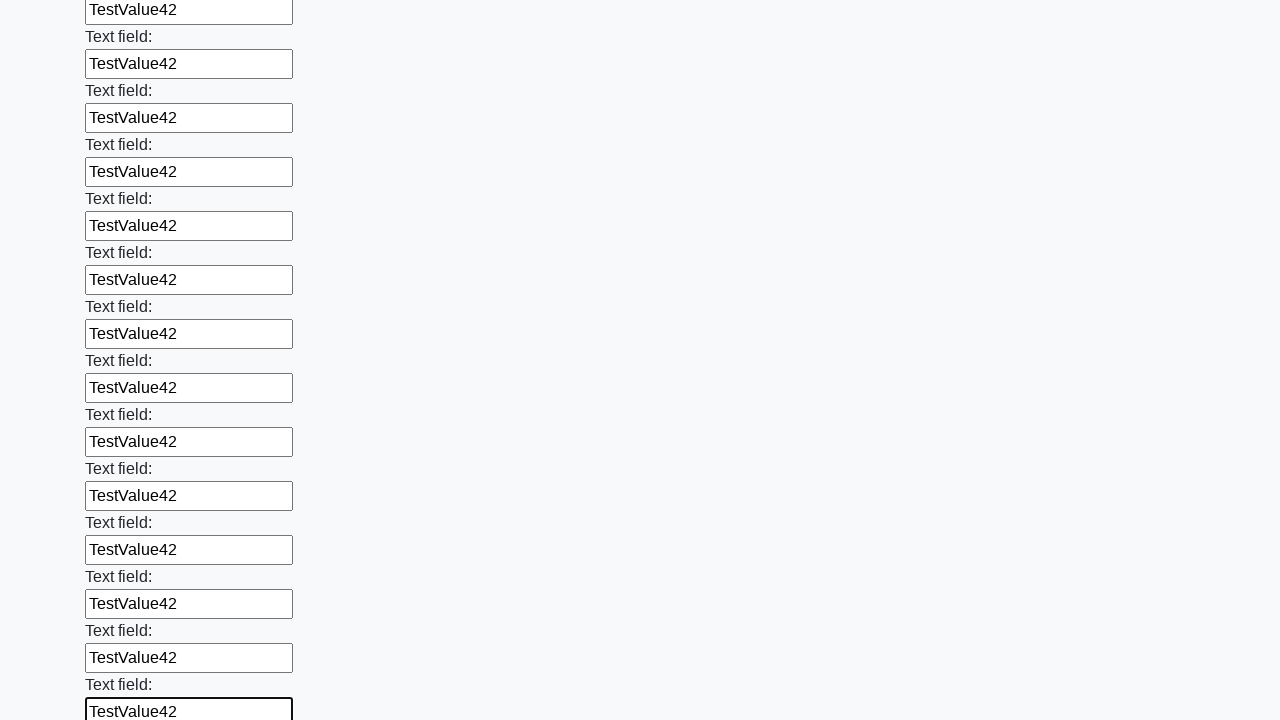

Filled input field with 'TestValue42' on input >> nth=49
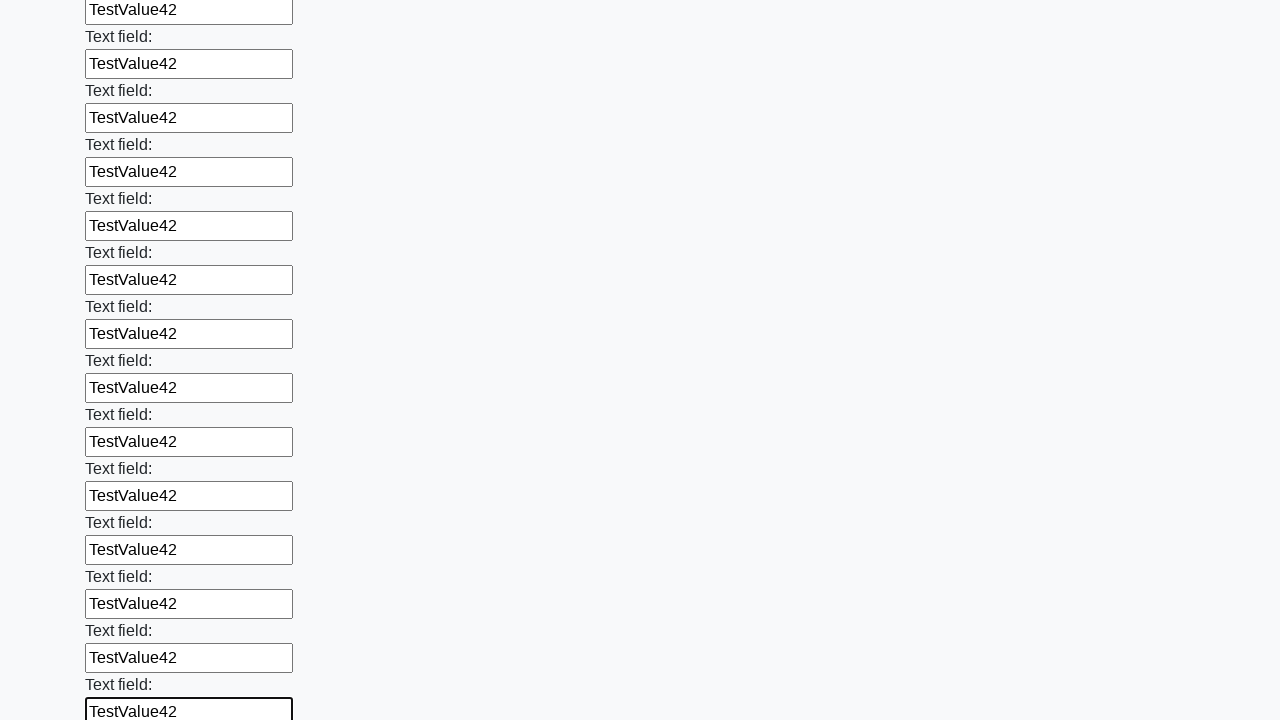

Filled input field with 'TestValue42' on input >> nth=50
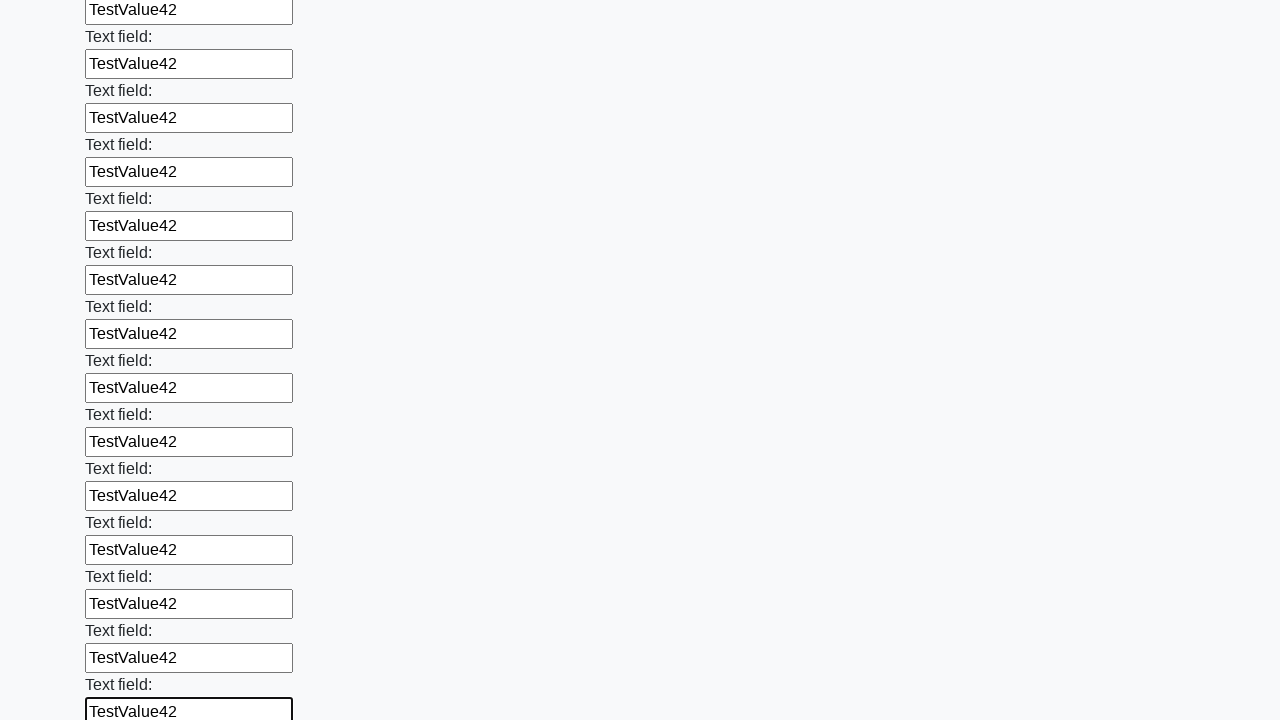

Filled input field with 'TestValue42' on input >> nth=51
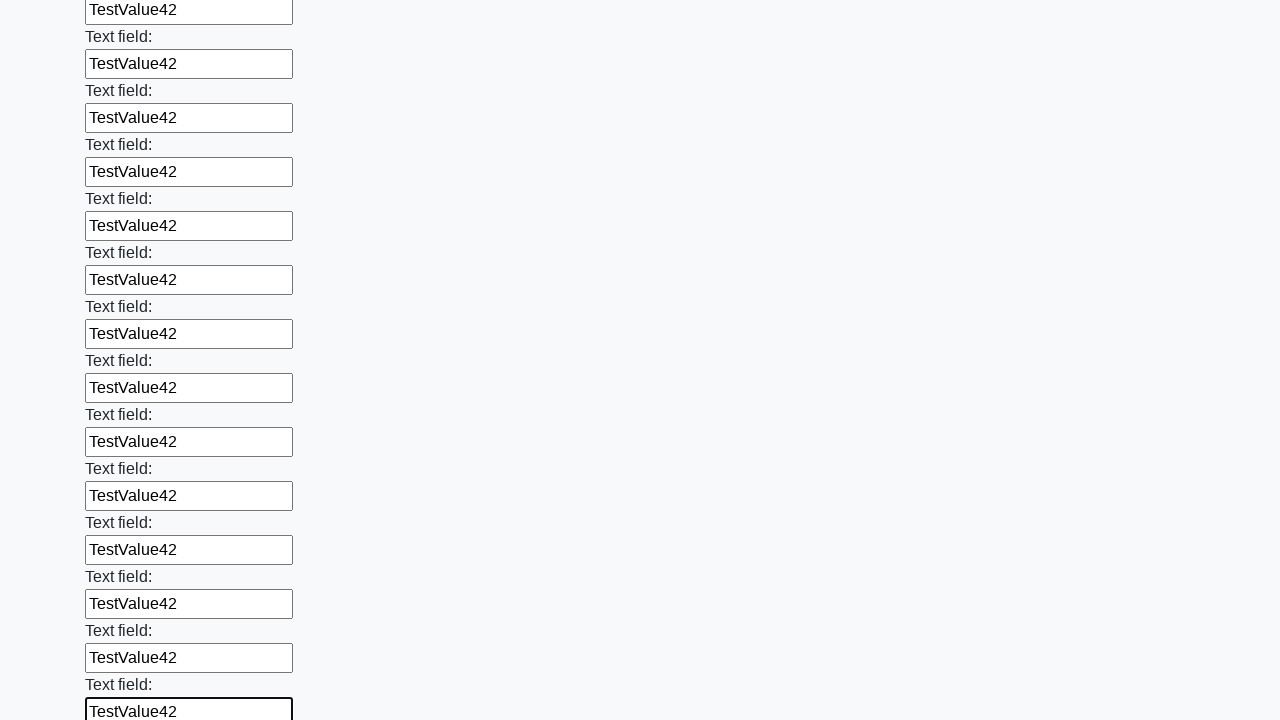

Filled input field with 'TestValue42' on input >> nth=52
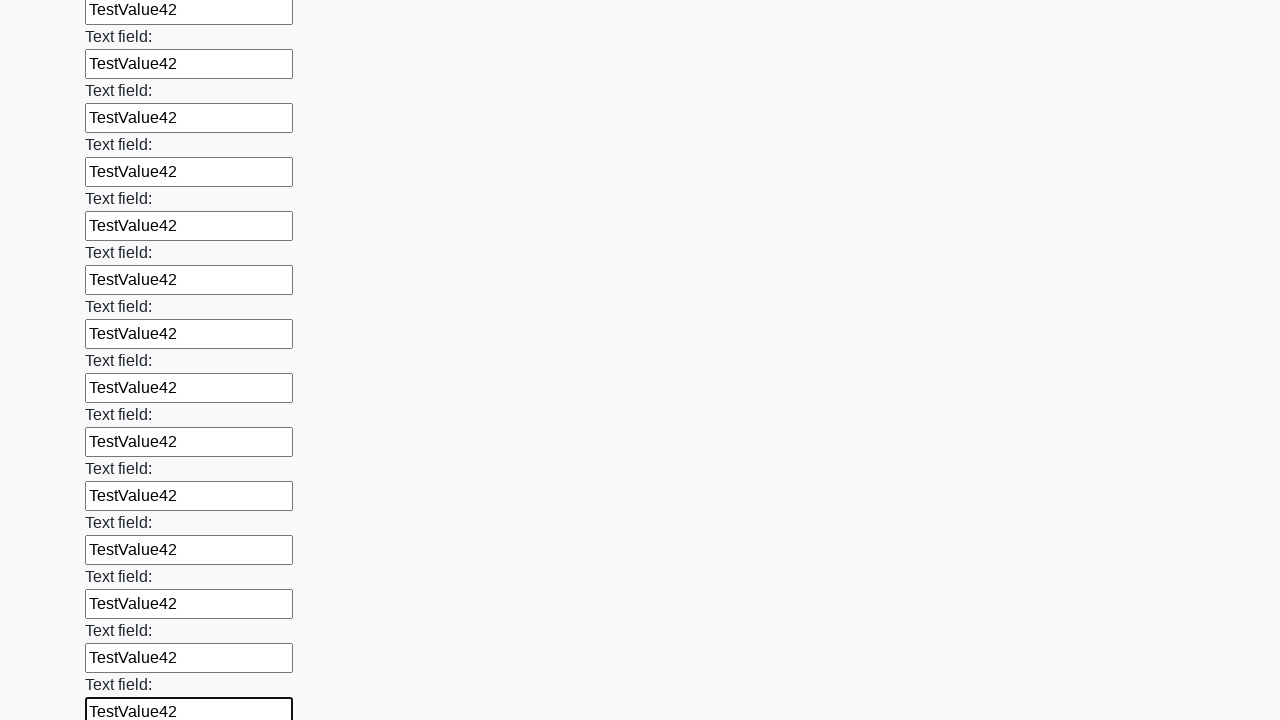

Filled input field with 'TestValue42' on input >> nth=53
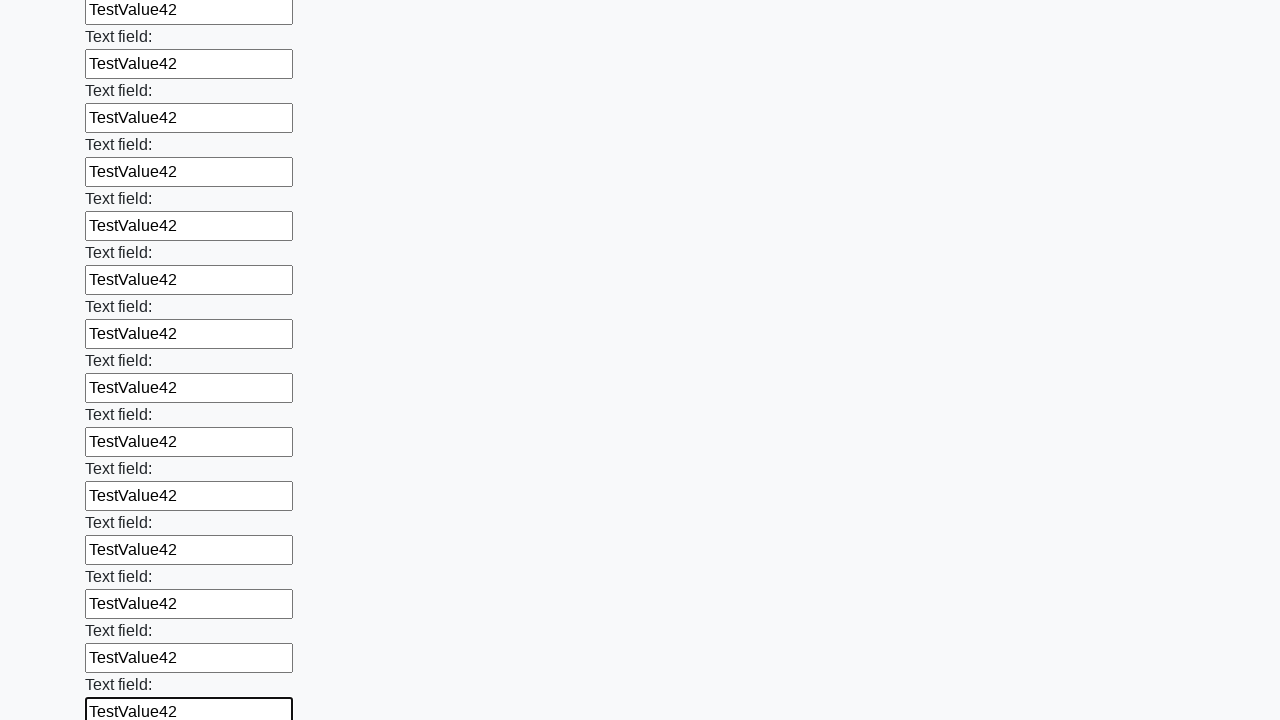

Filled input field with 'TestValue42' on input >> nth=54
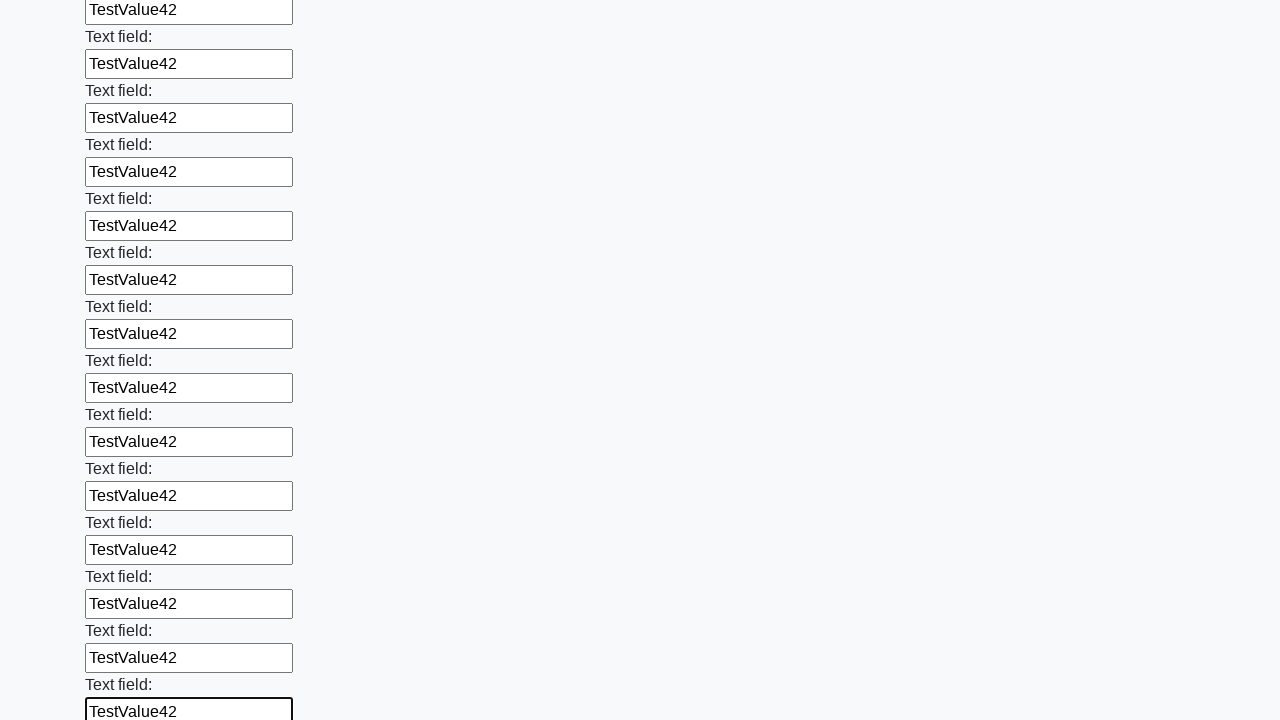

Filled input field with 'TestValue42' on input >> nth=55
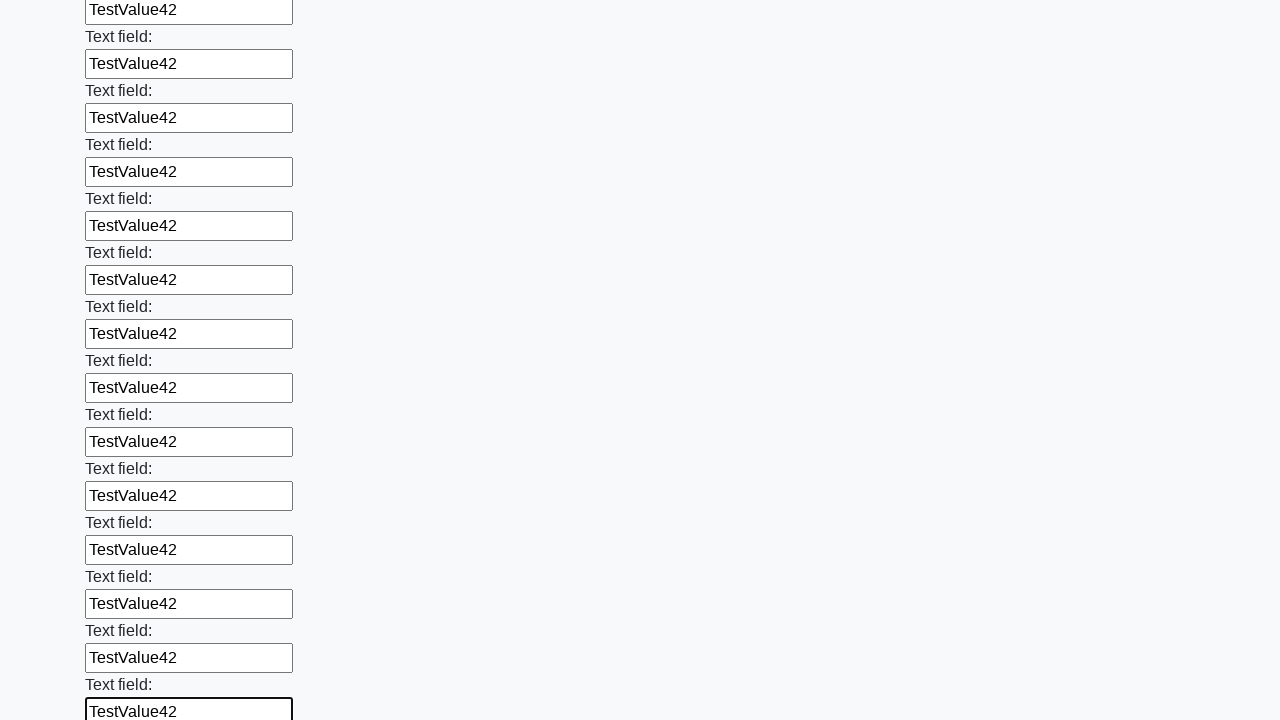

Filled input field with 'TestValue42' on input >> nth=56
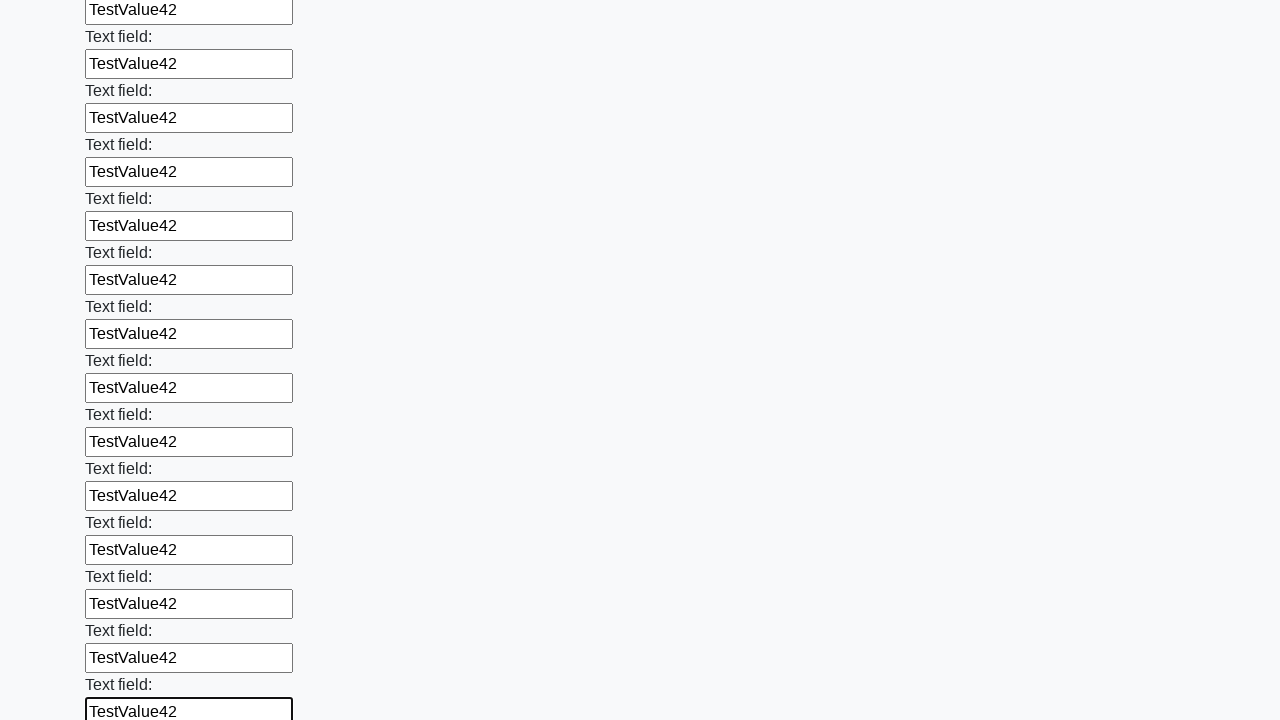

Filled input field with 'TestValue42' on input >> nth=57
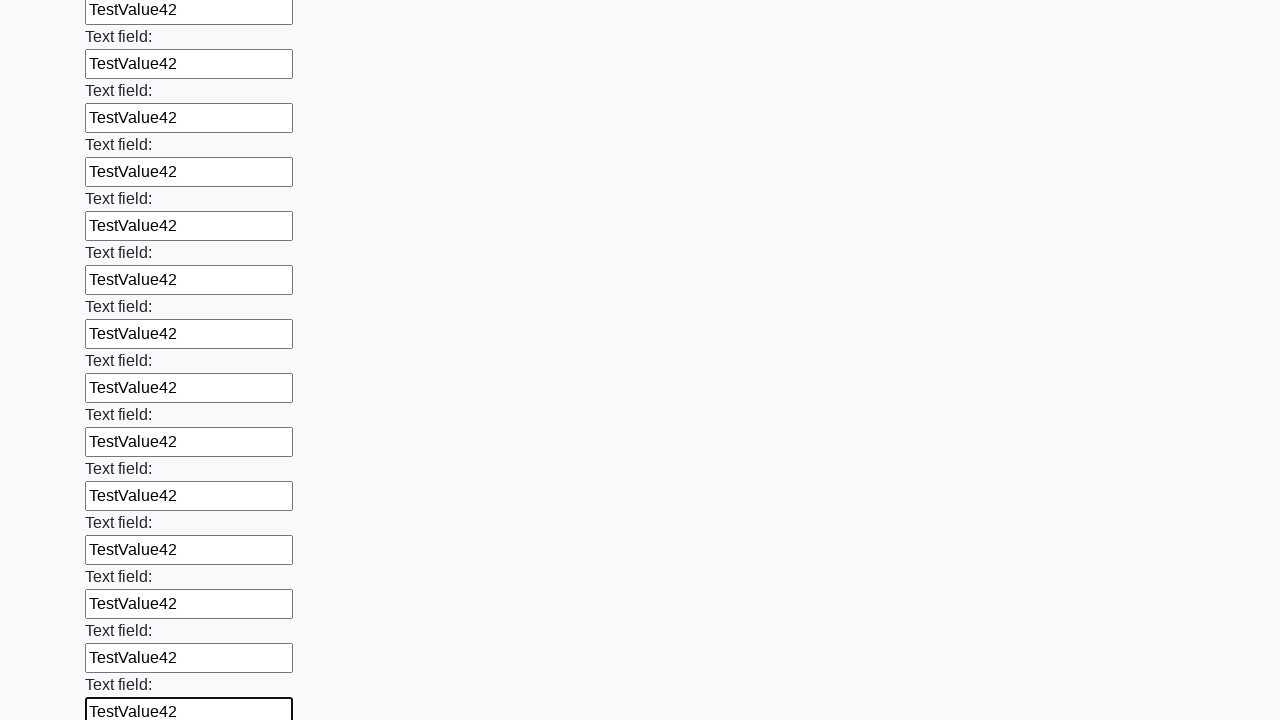

Filled input field with 'TestValue42' on input >> nth=58
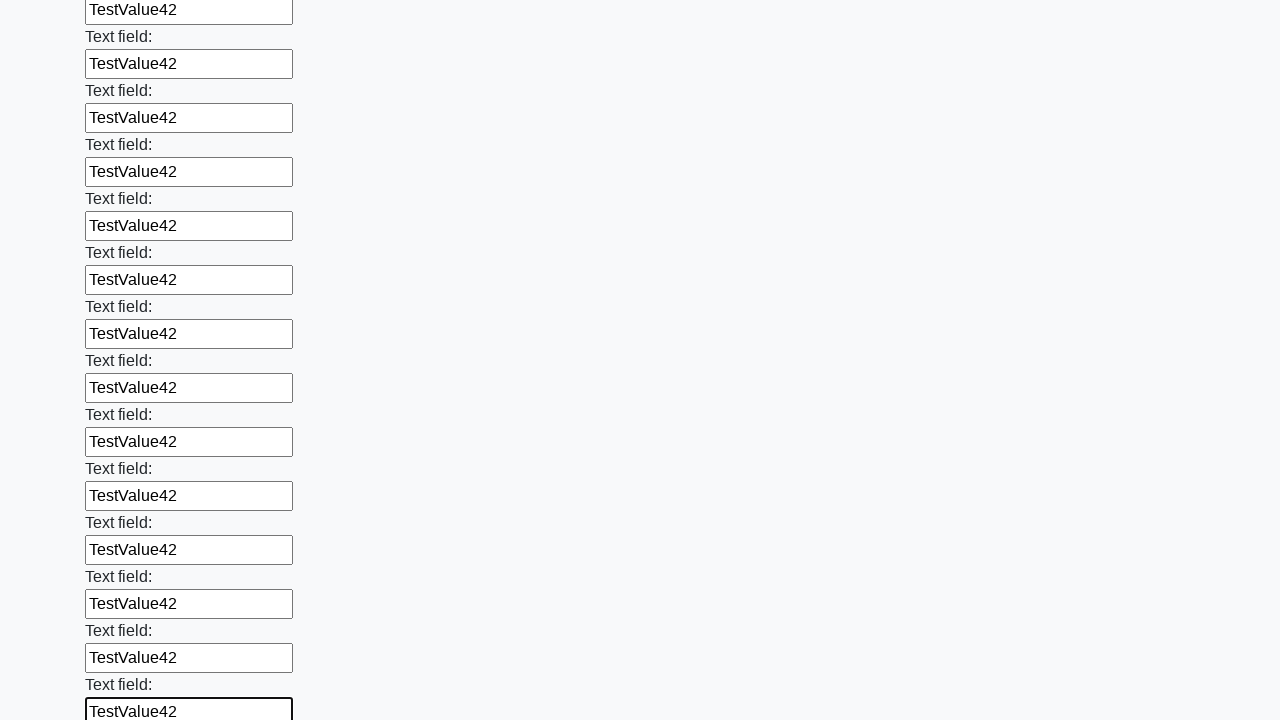

Filled input field with 'TestValue42' on input >> nth=59
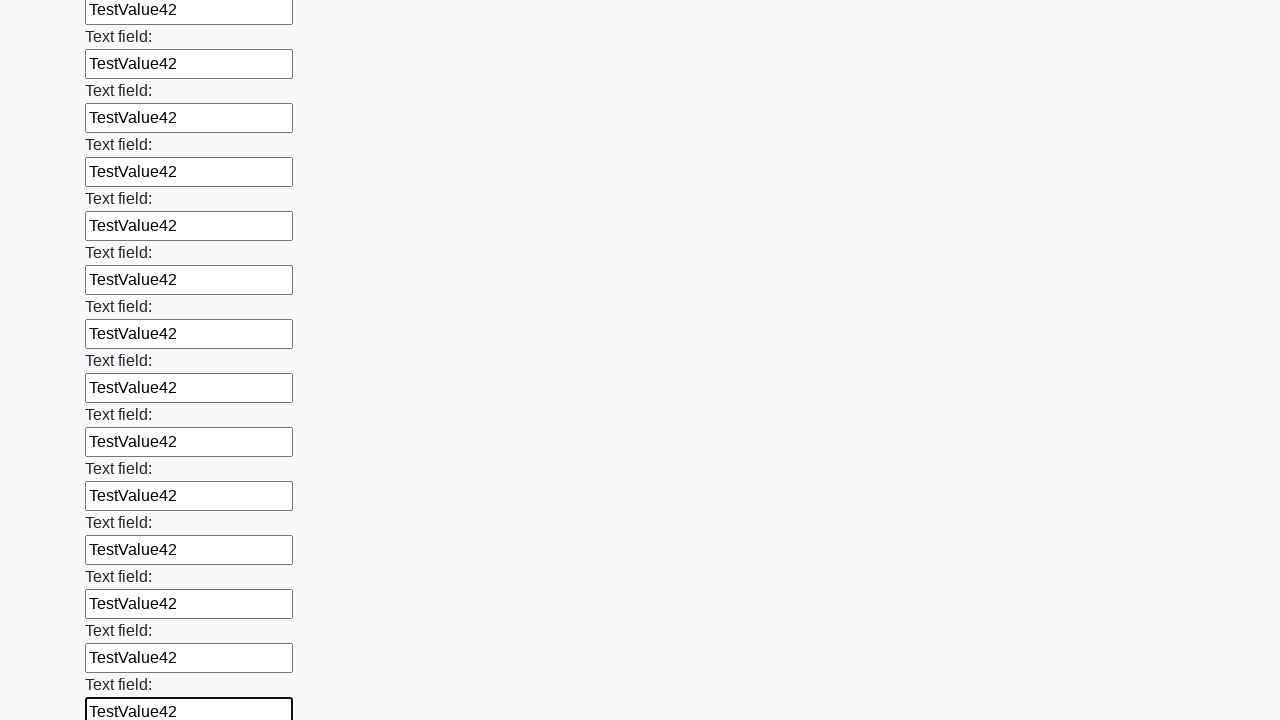

Filled input field with 'TestValue42' on input >> nth=60
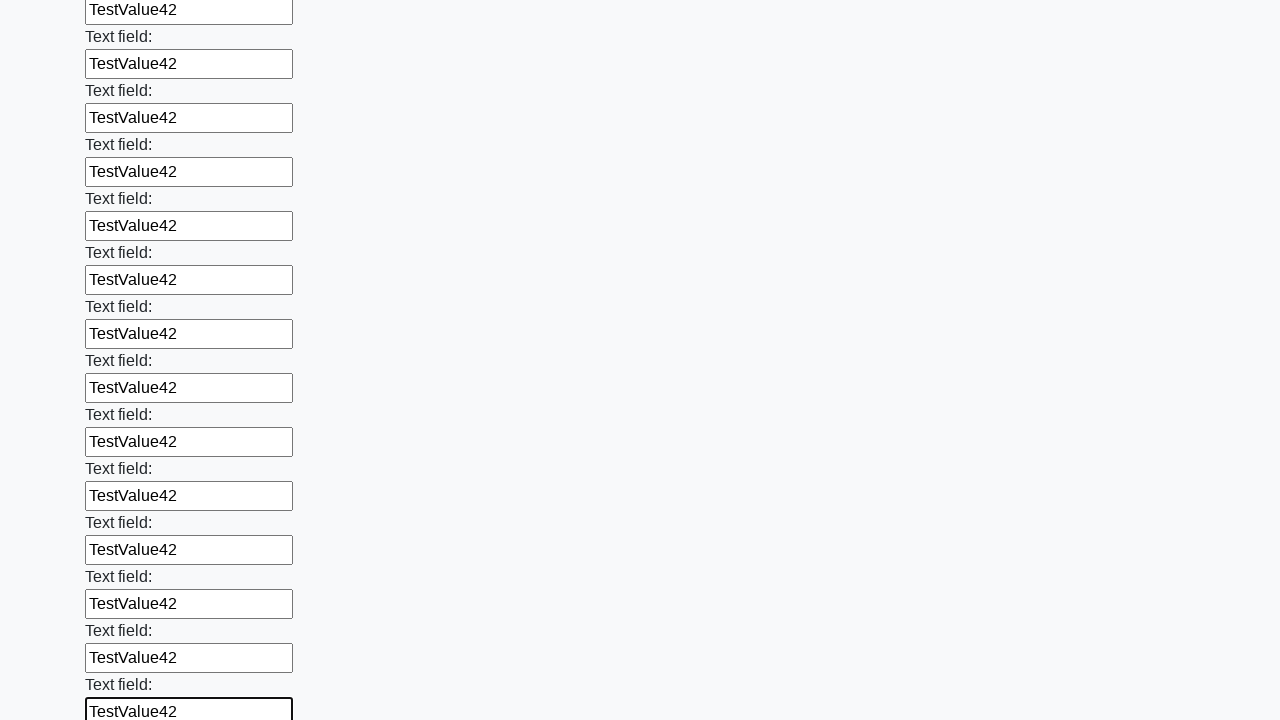

Filled input field with 'TestValue42' on input >> nth=61
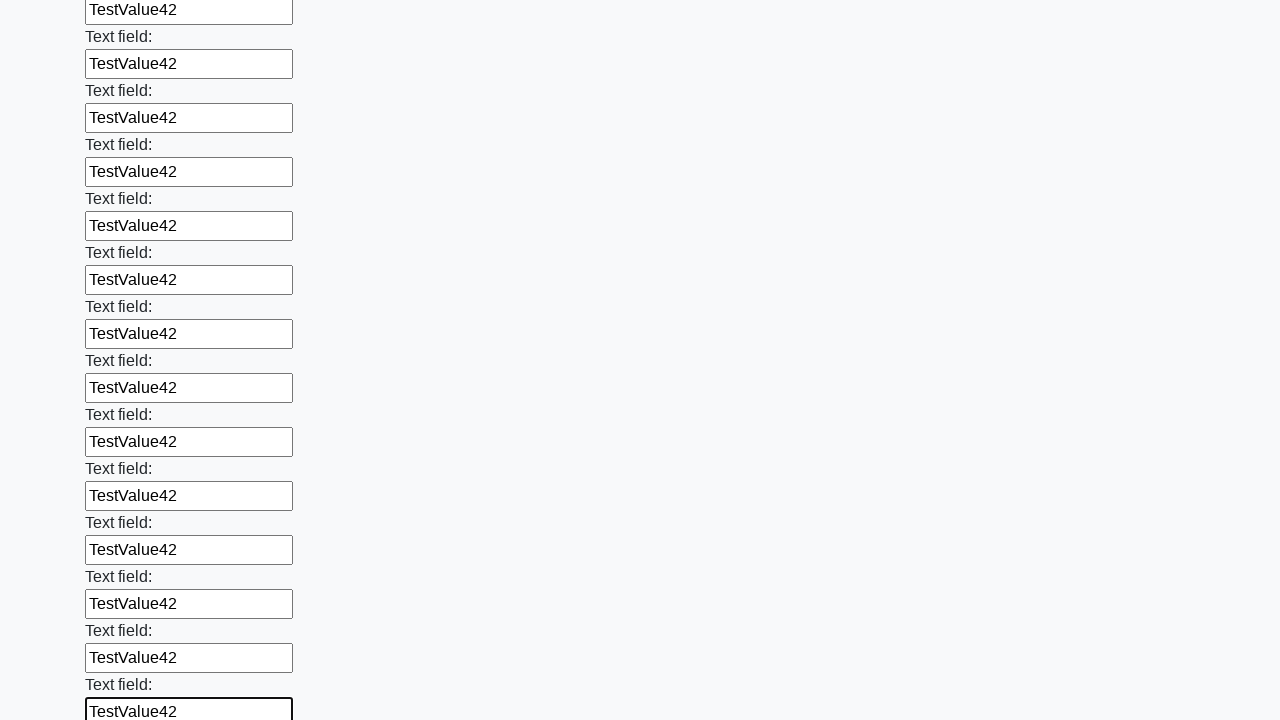

Filled input field with 'TestValue42' on input >> nth=62
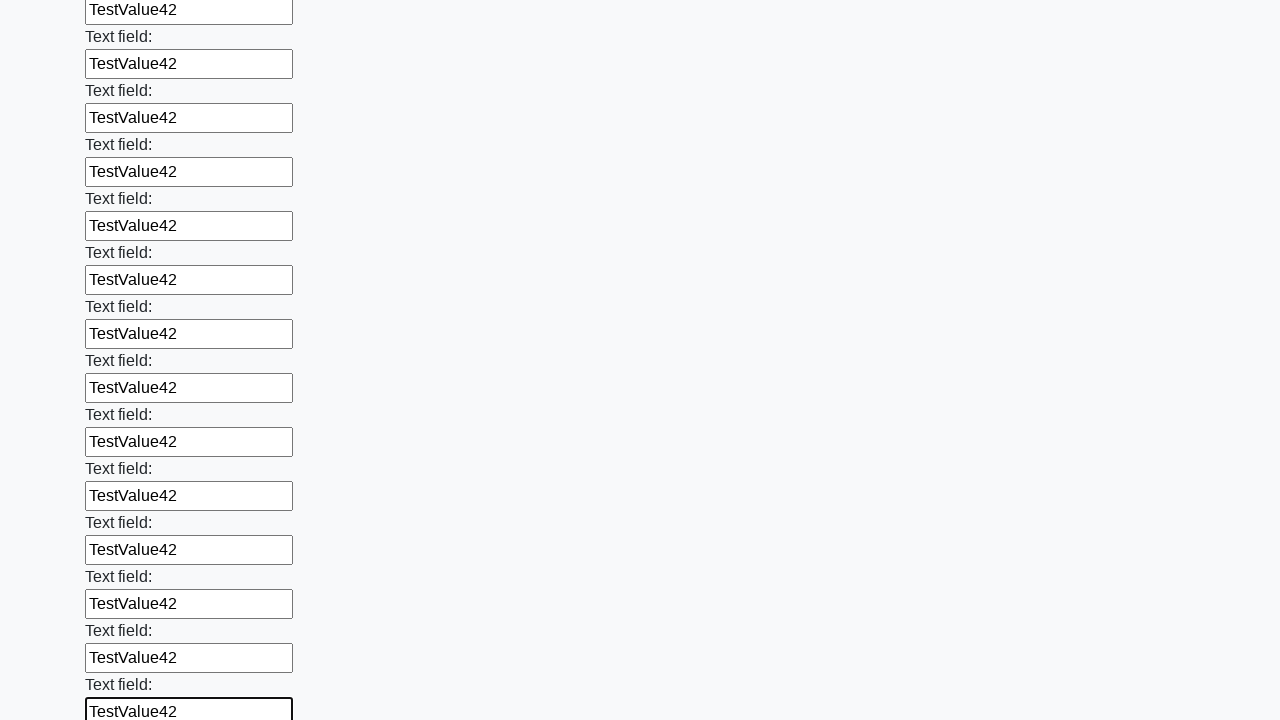

Filled input field with 'TestValue42' on input >> nth=63
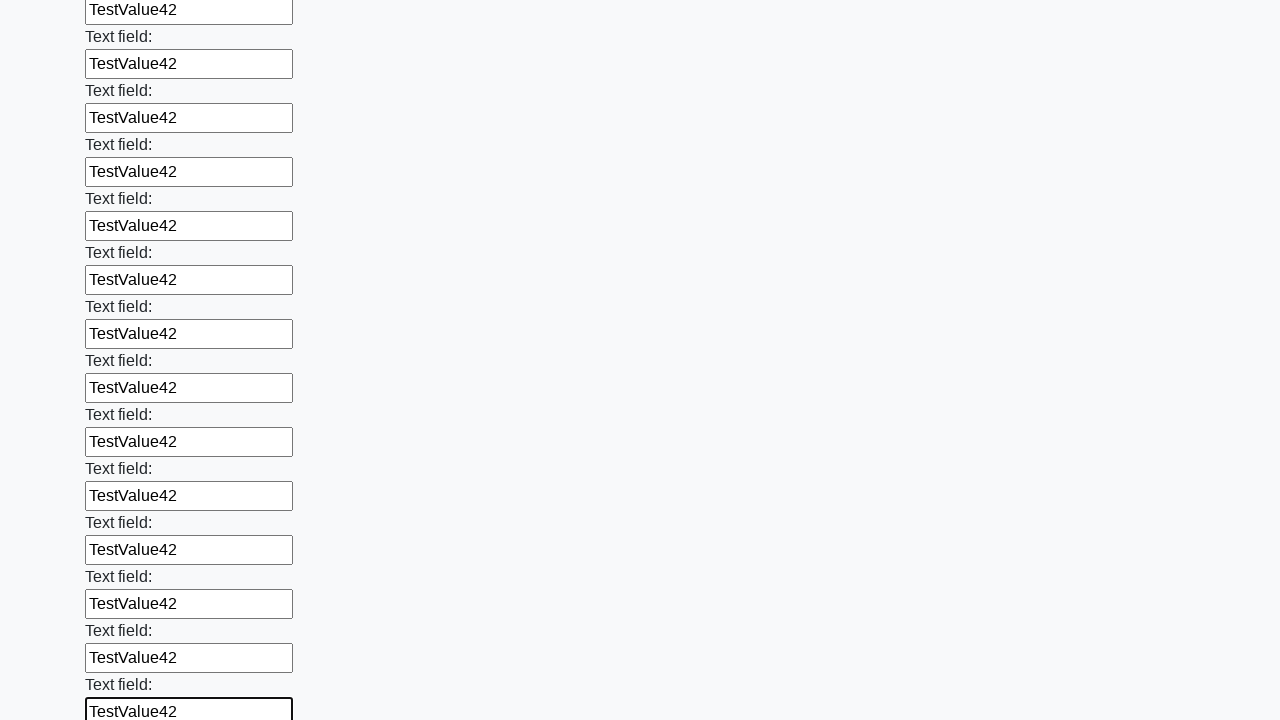

Filled input field with 'TestValue42' on input >> nth=64
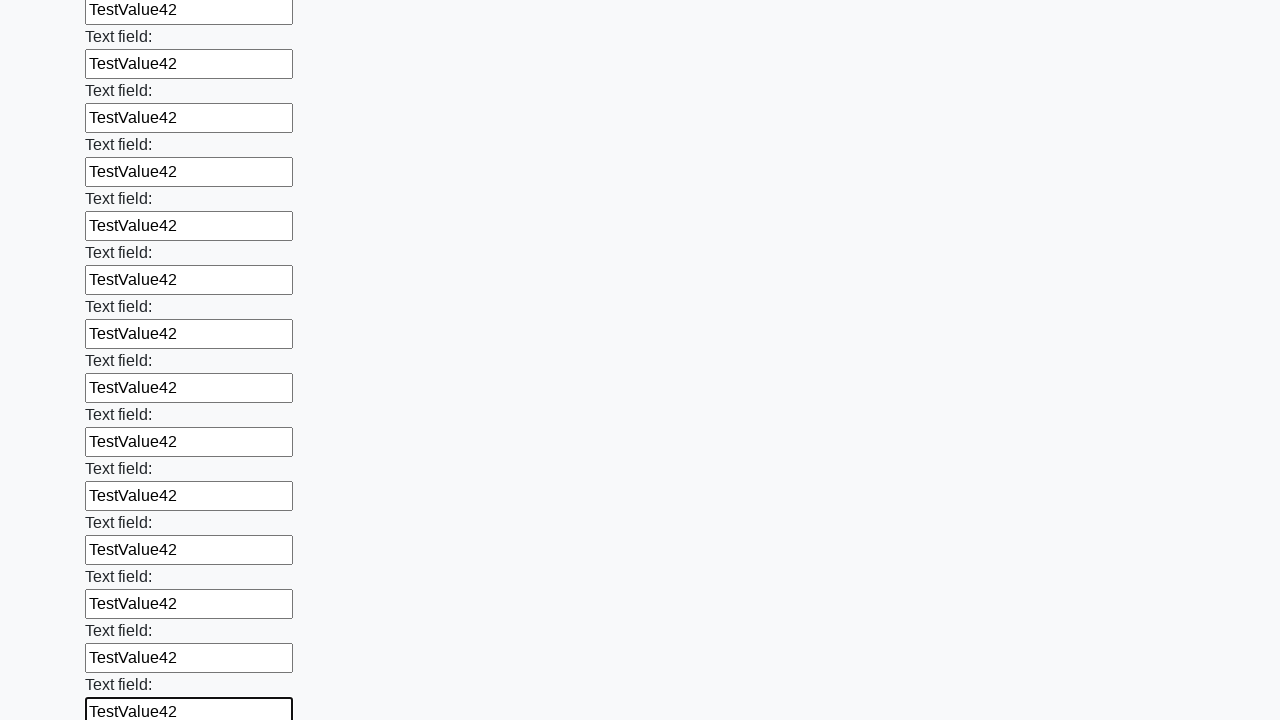

Filled input field with 'TestValue42' on input >> nth=65
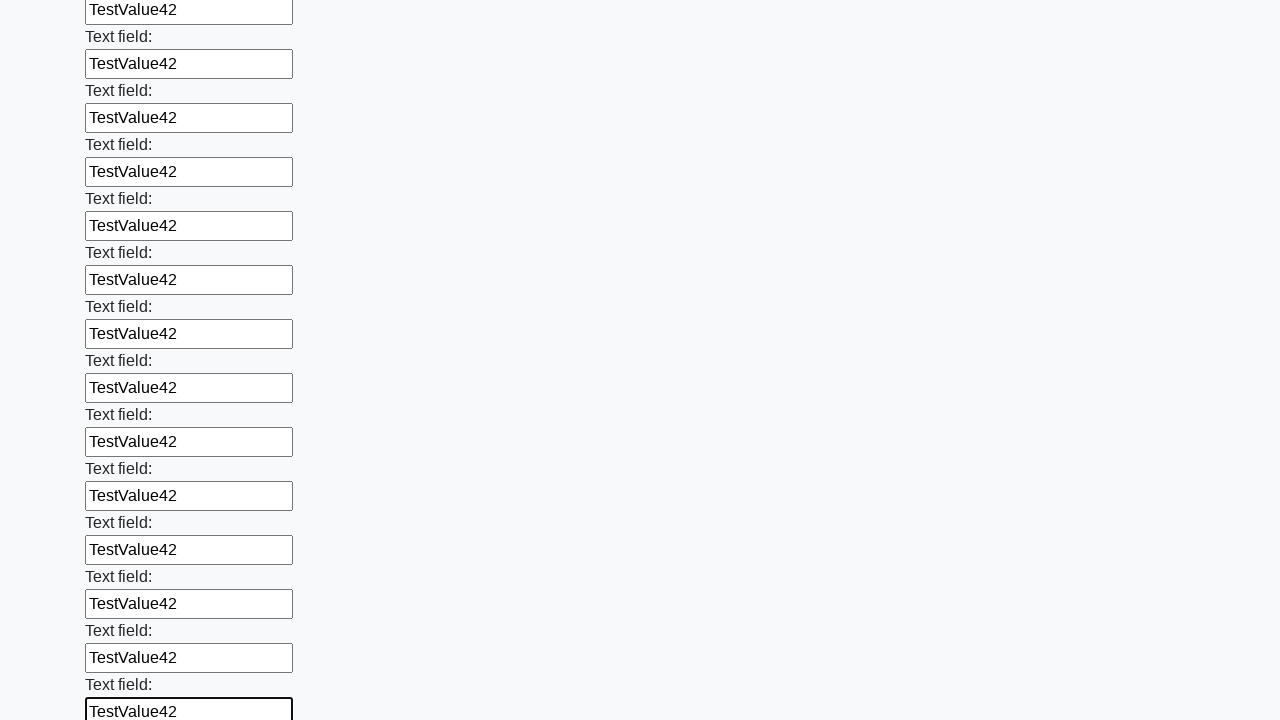

Filled input field with 'TestValue42' on input >> nth=66
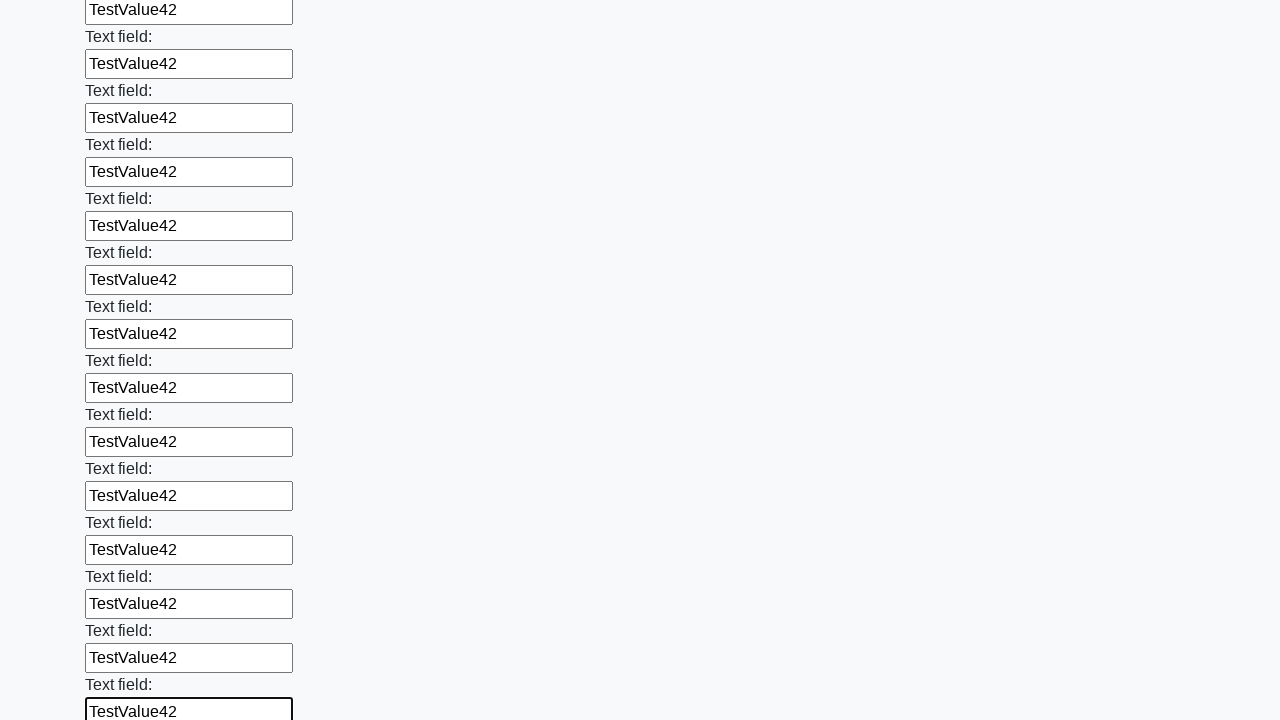

Filled input field with 'TestValue42' on input >> nth=67
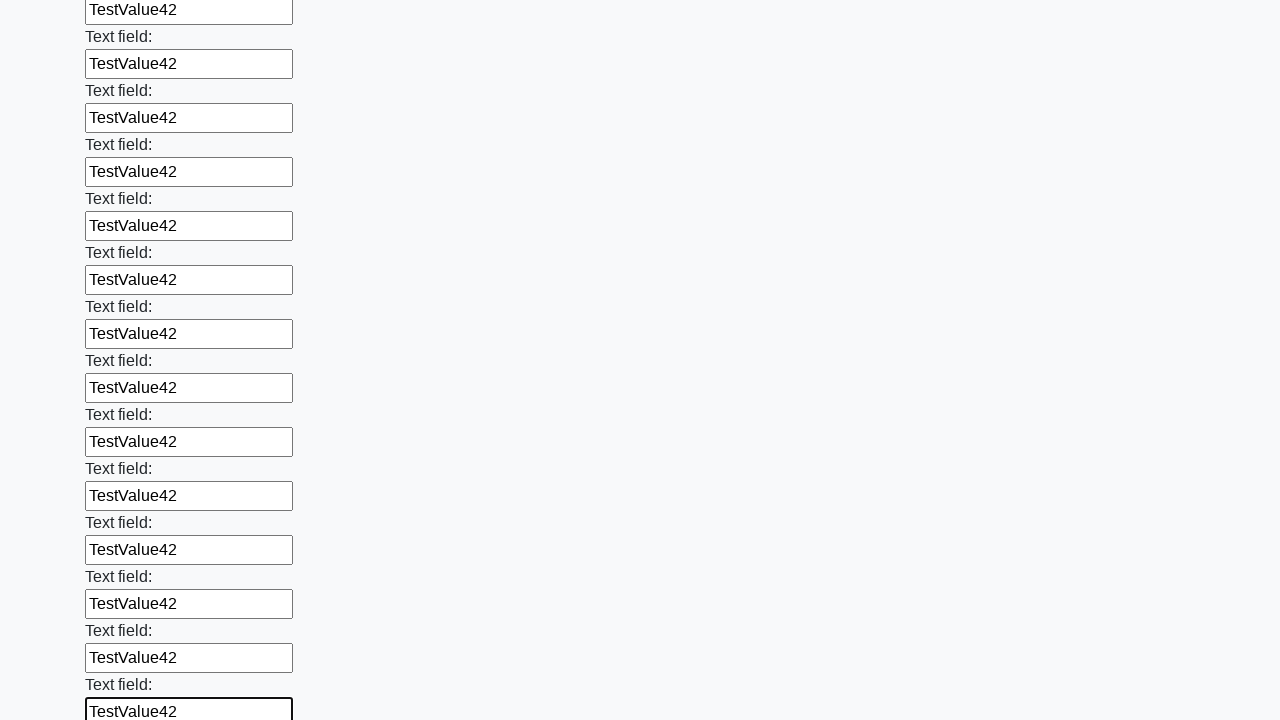

Filled input field with 'TestValue42' on input >> nth=68
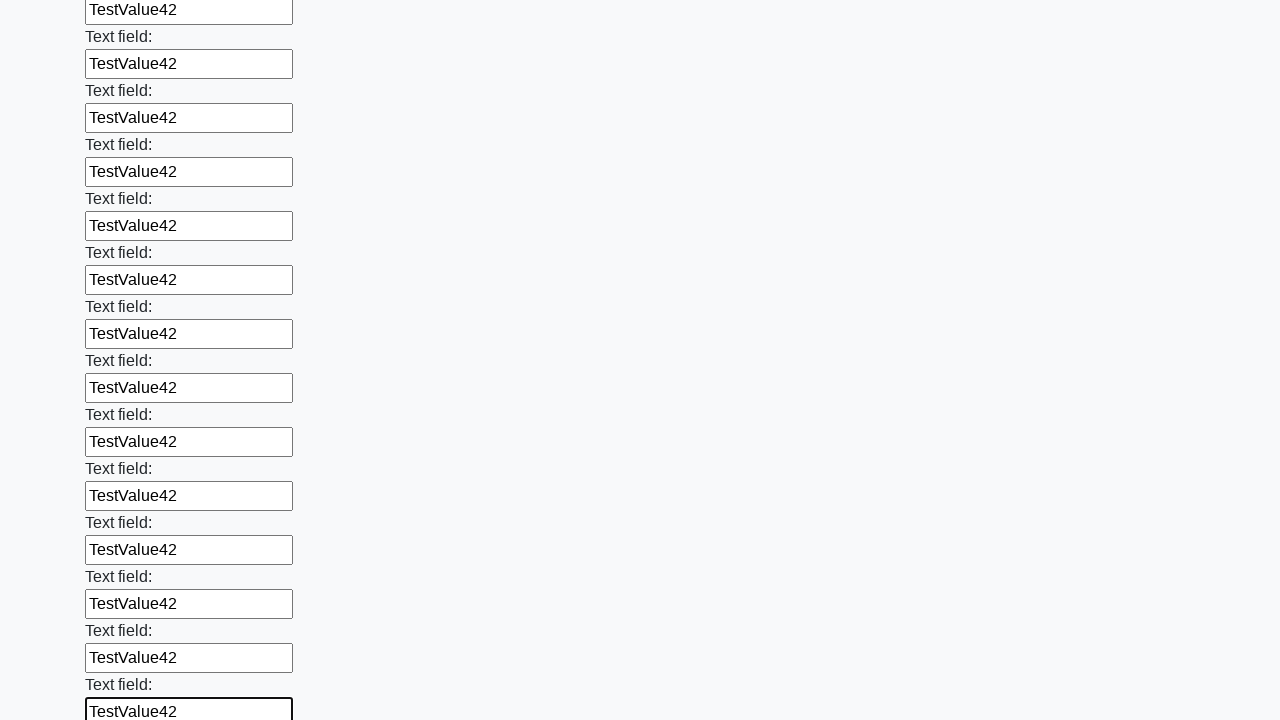

Filled input field with 'TestValue42' on input >> nth=69
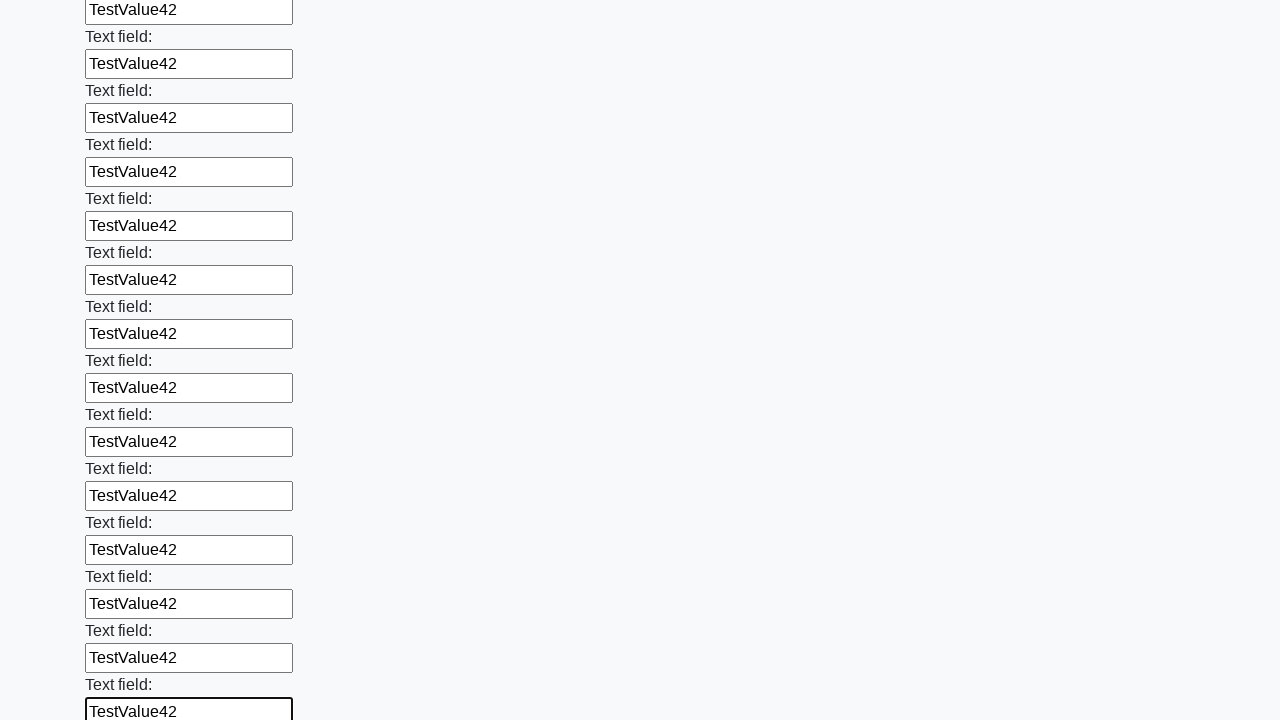

Filled input field with 'TestValue42' on input >> nth=70
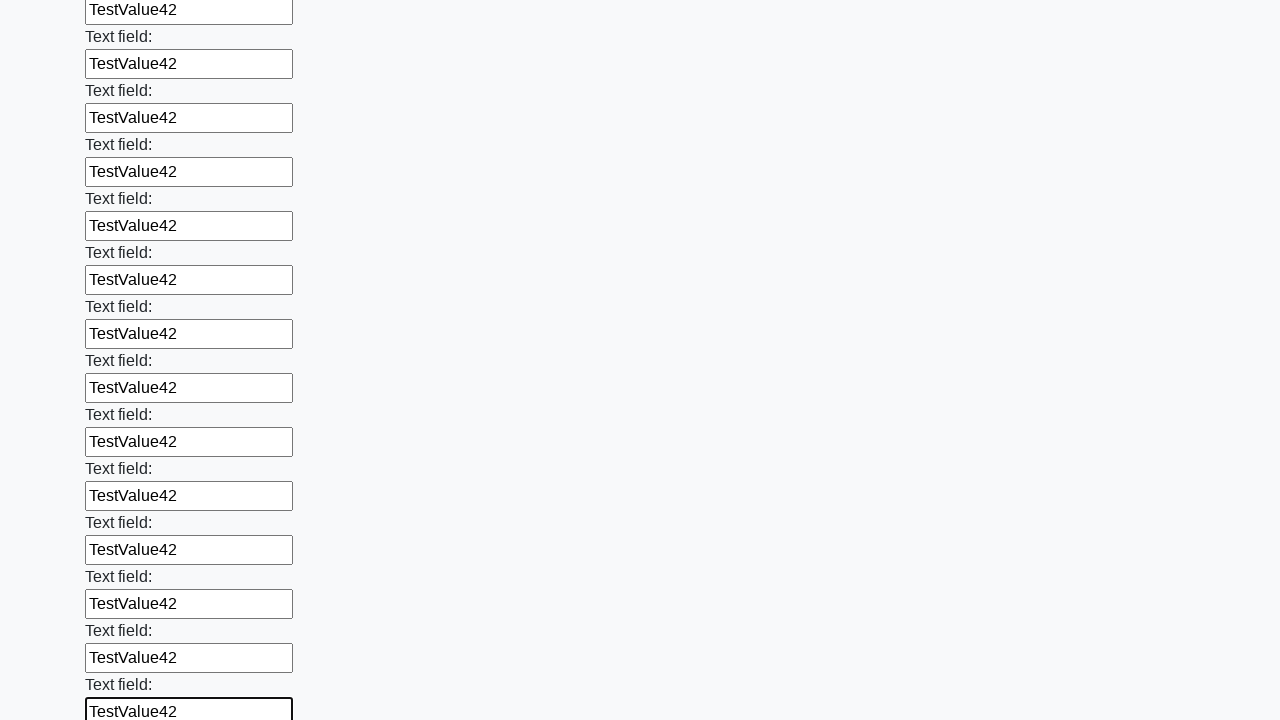

Filled input field with 'TestValue42' on input >> nth=71
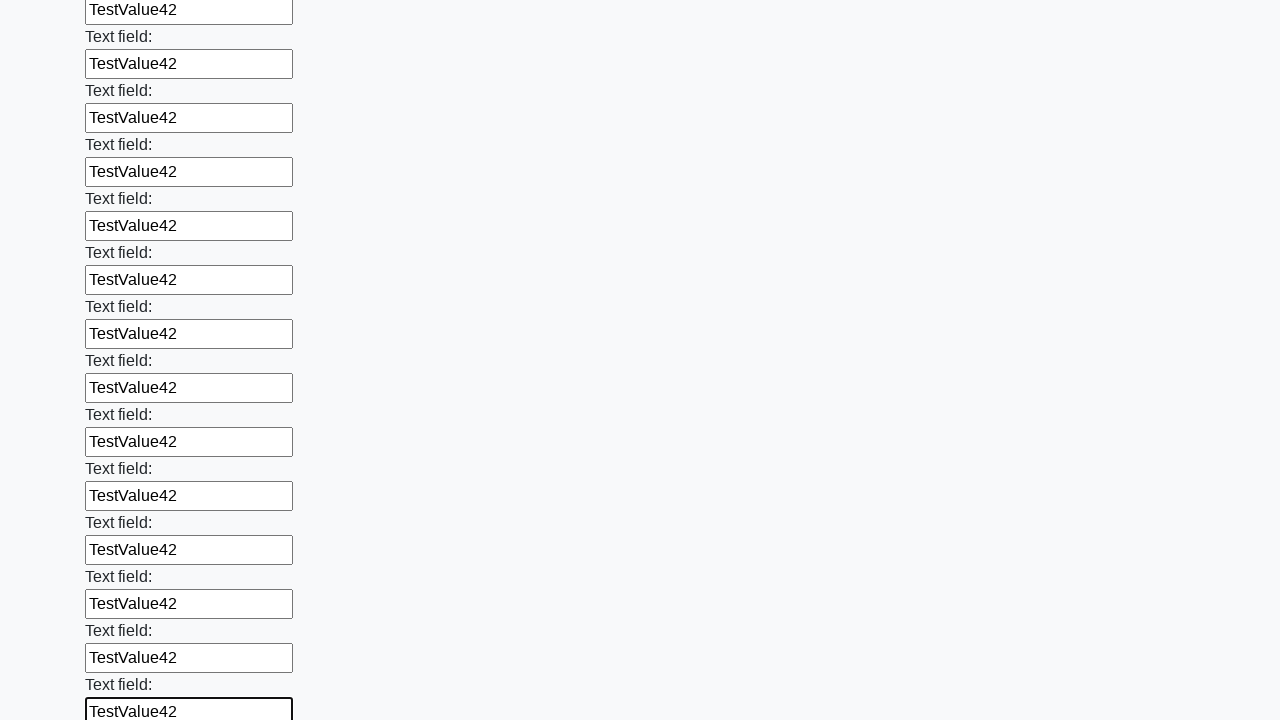

Filled input field with 'TestValue42' on input >> nth=72
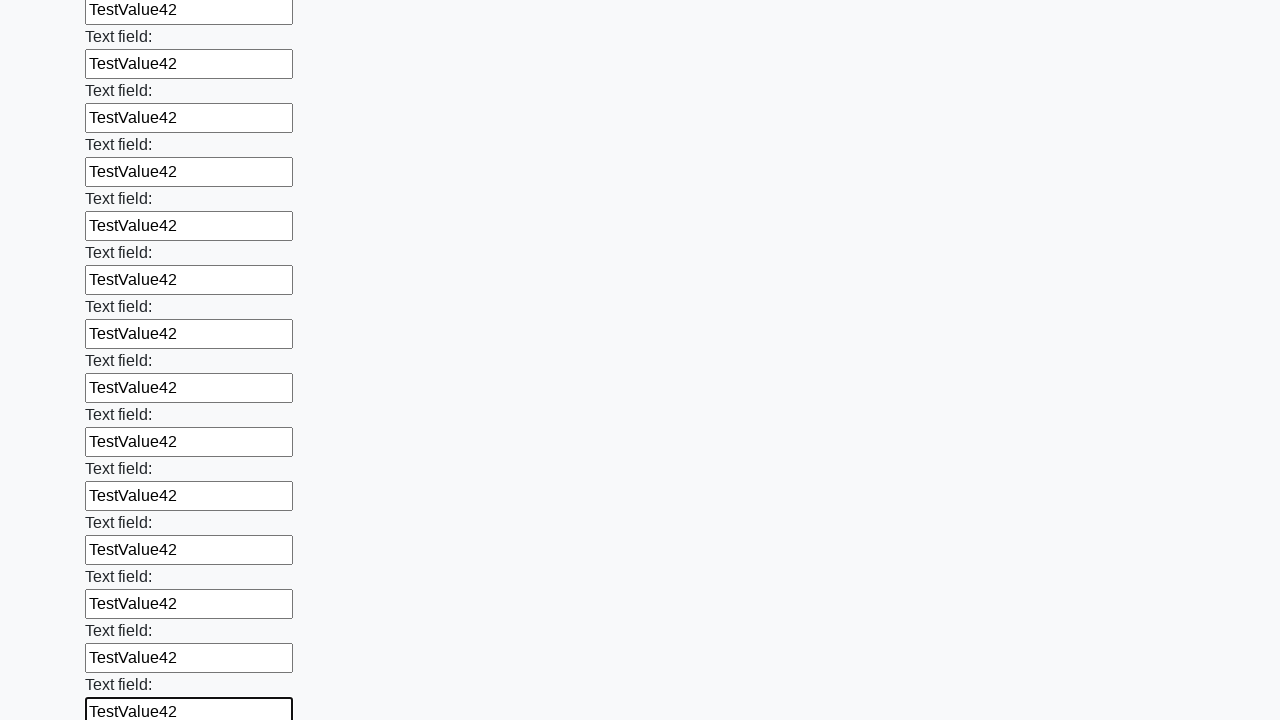

Filled input field with 'TestValue42' on input >> nth=73
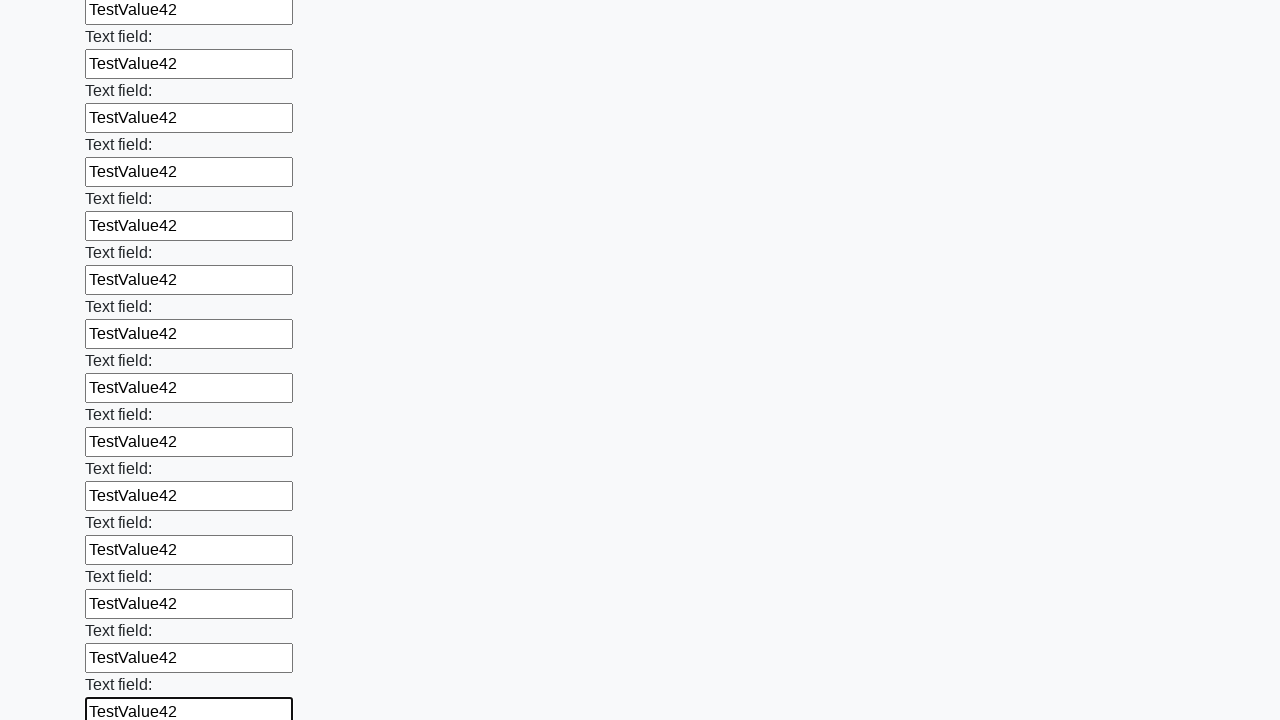

Filled input field with 'TestValue42' on input >> nth=74
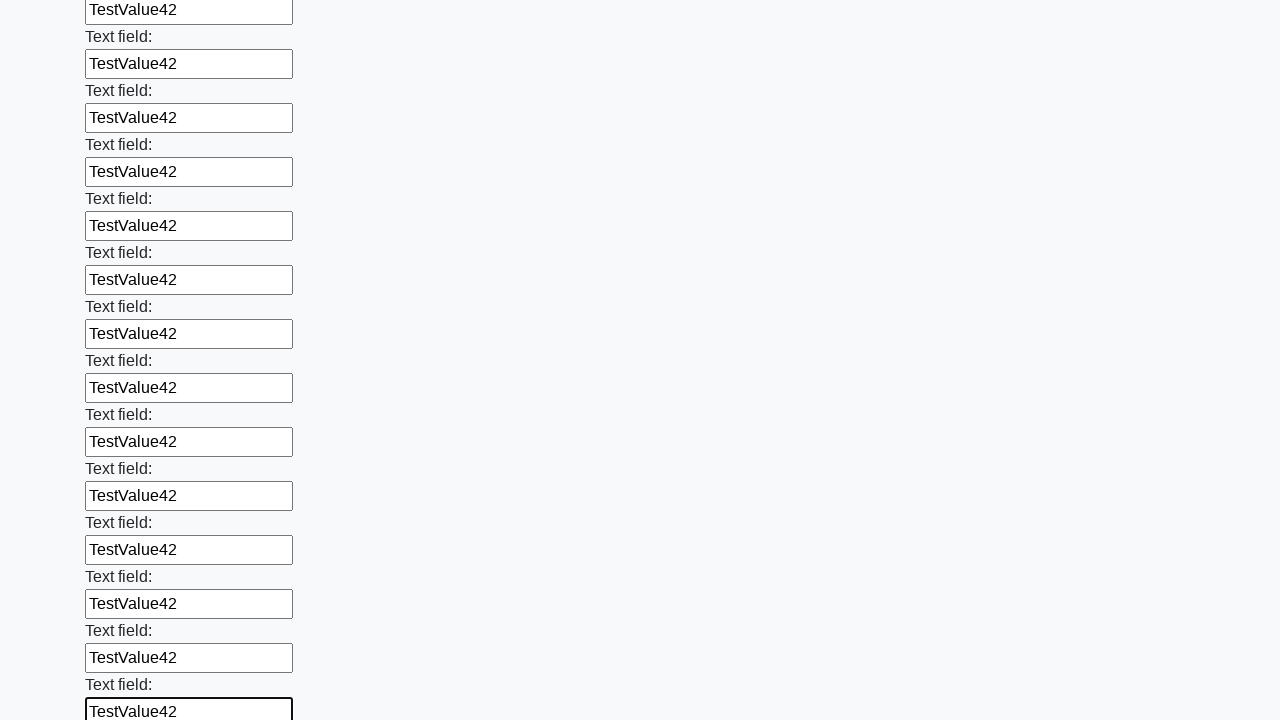

Filled input field with 'TestValue42' on input >> nth=75
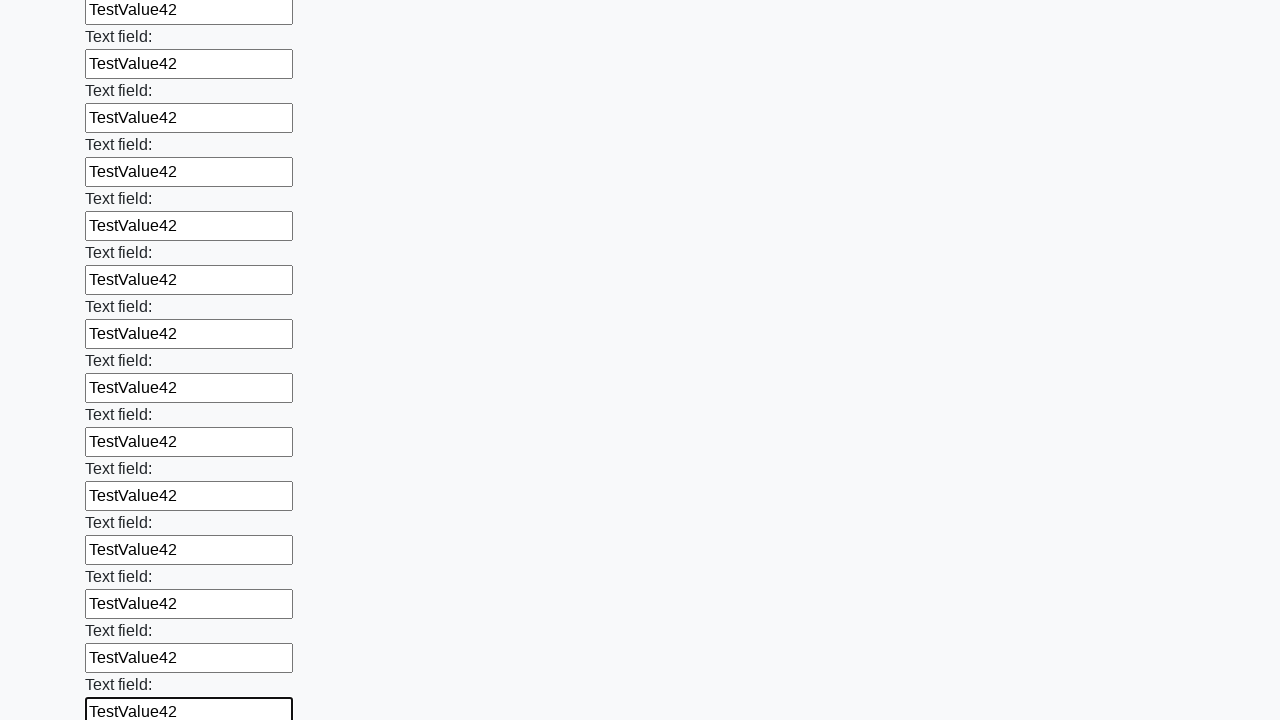

Filled input field with 'TestValue42' on input >> nth=76
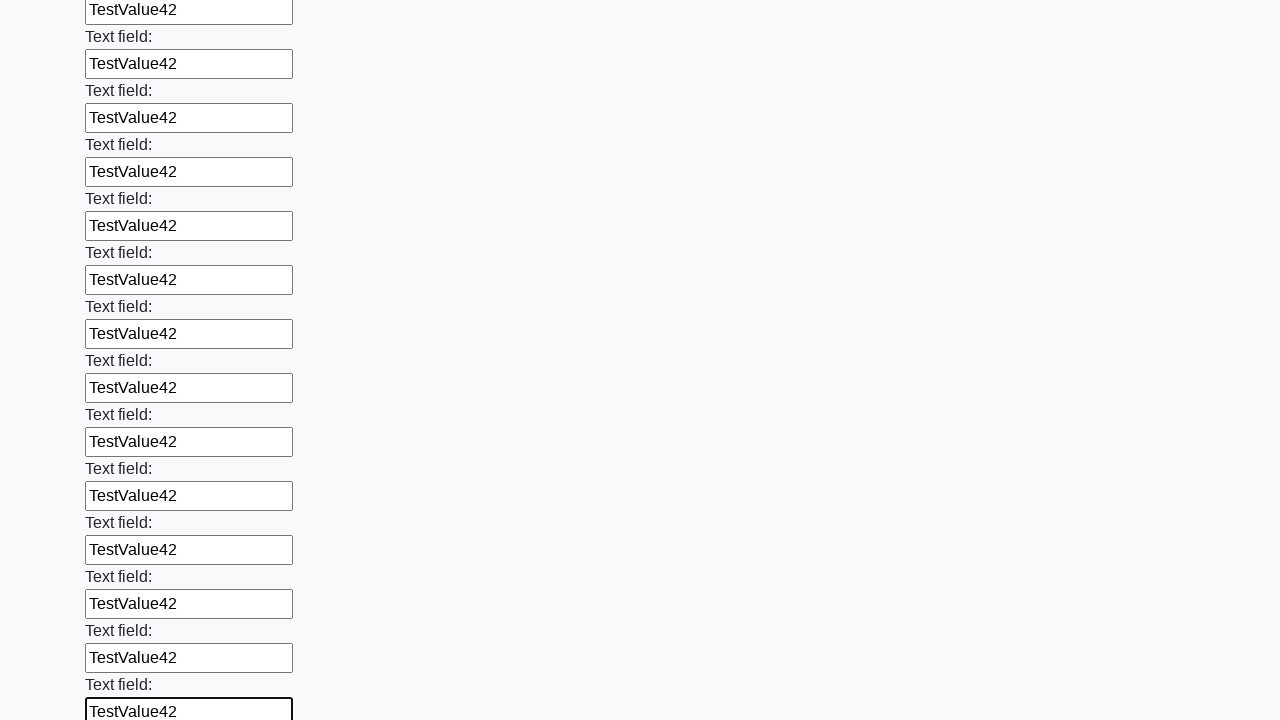

Filled input field with 'TestValue42' on input >> nth=77
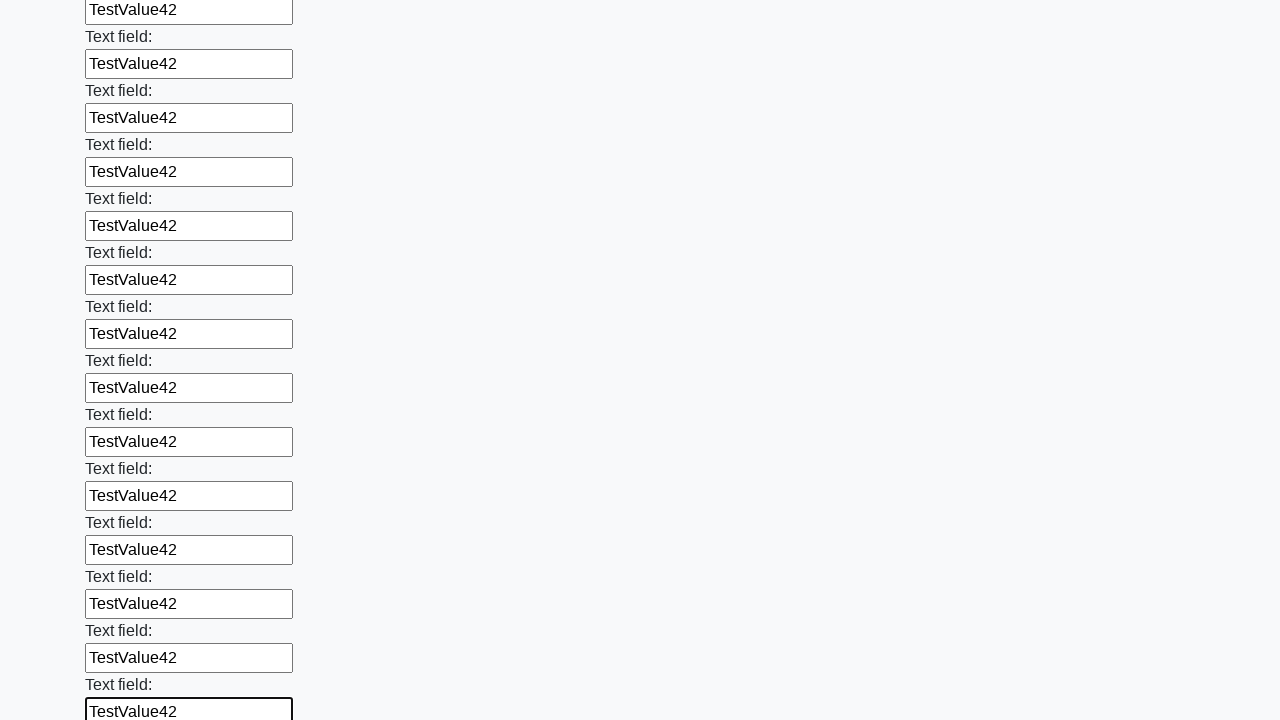

Filled input field with 'TestValue42' on input >> nth=78
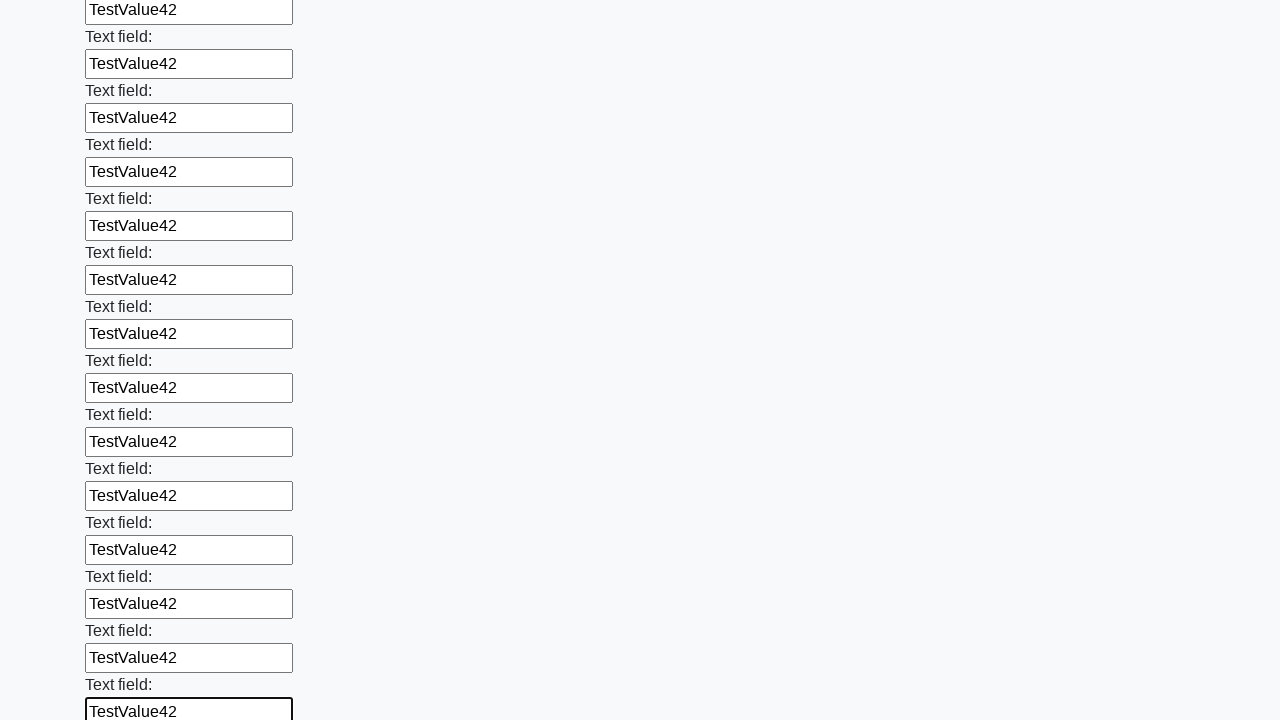

Filled input field with 'TestValue42' on input >> nth=79
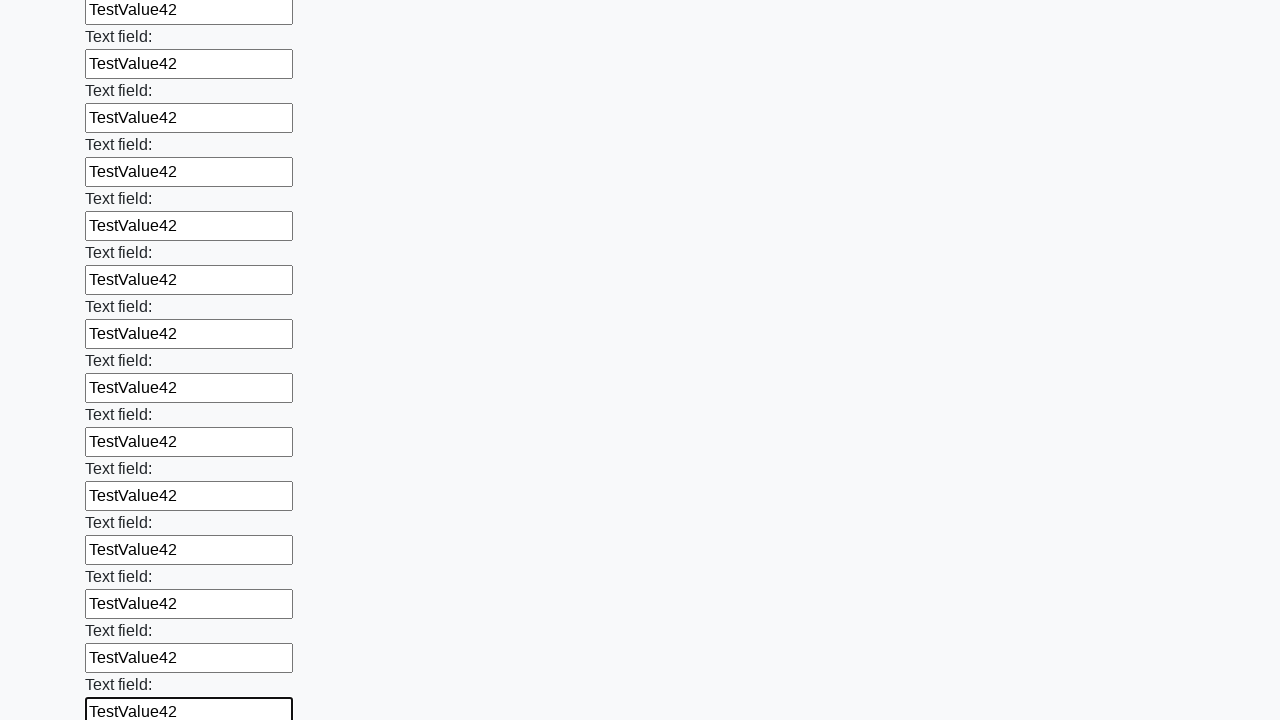

Filled input field with 'TestValue42' on input >> nth=80
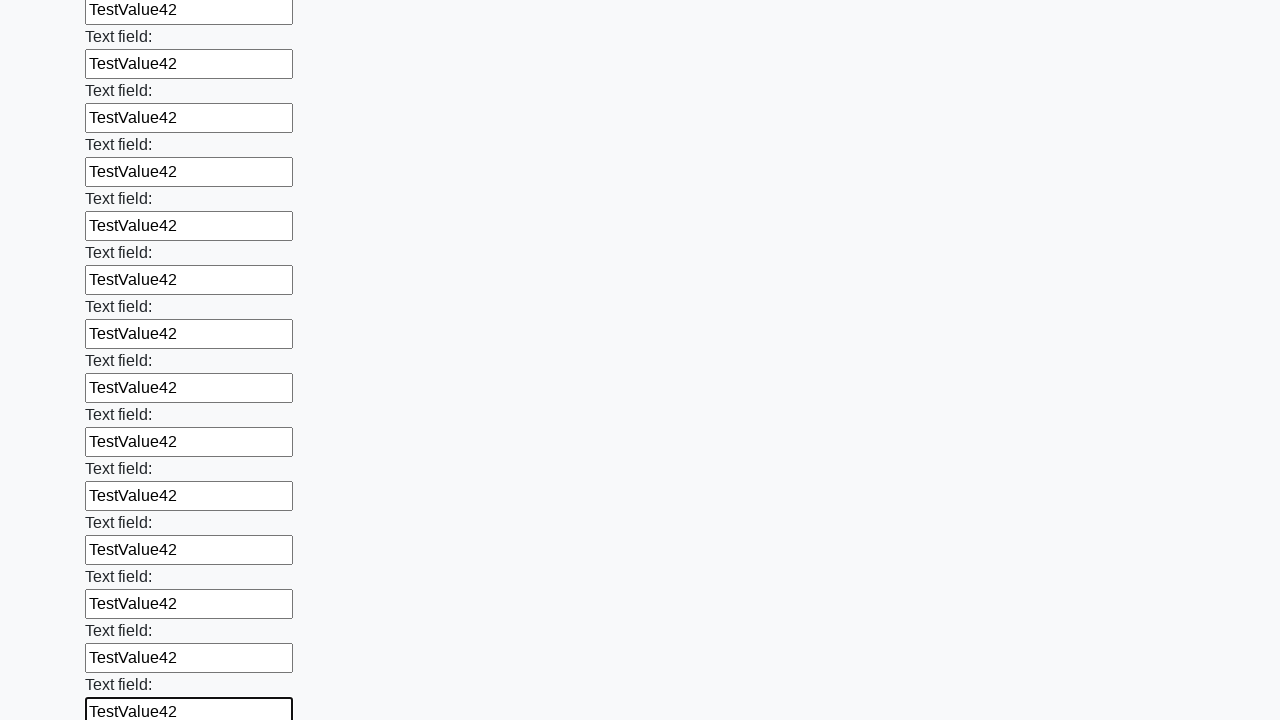

Filled input field with 'TestValue42' on input >> nth=81
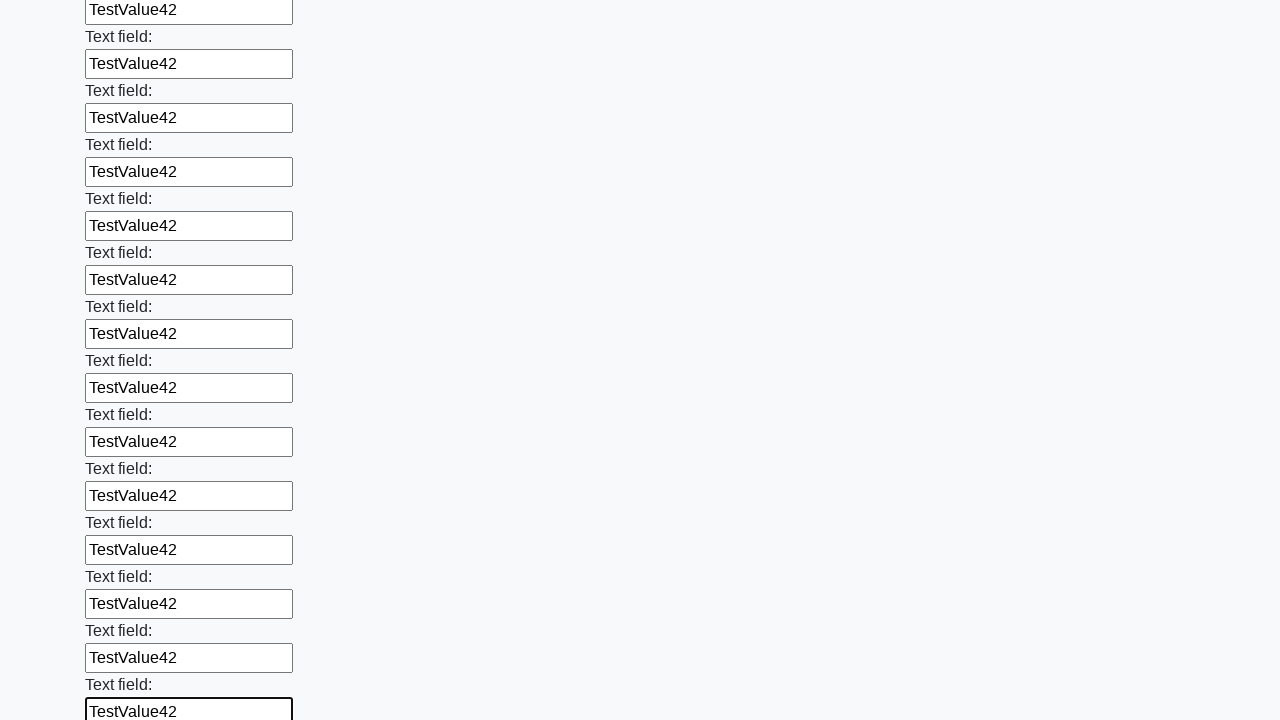

Filled input field with 'TestValue42' on input >> nth=82
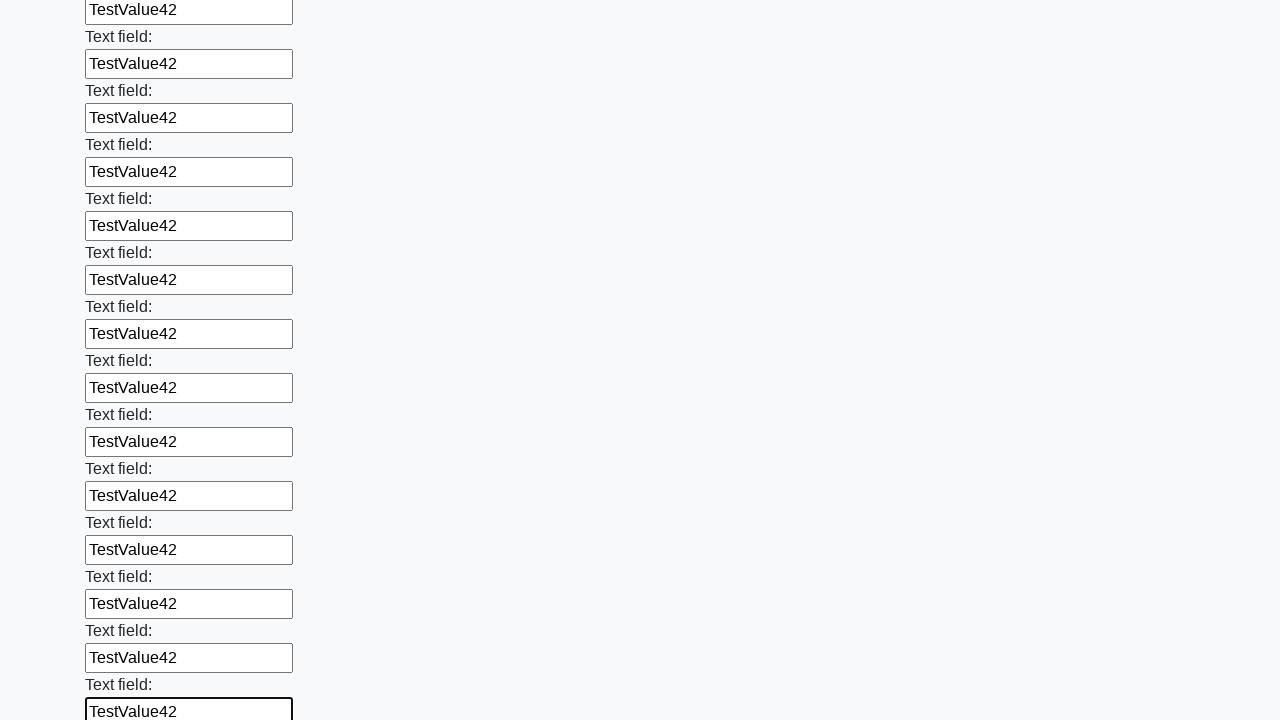

Filled input field with 'TestValue42' on input >> nth=83
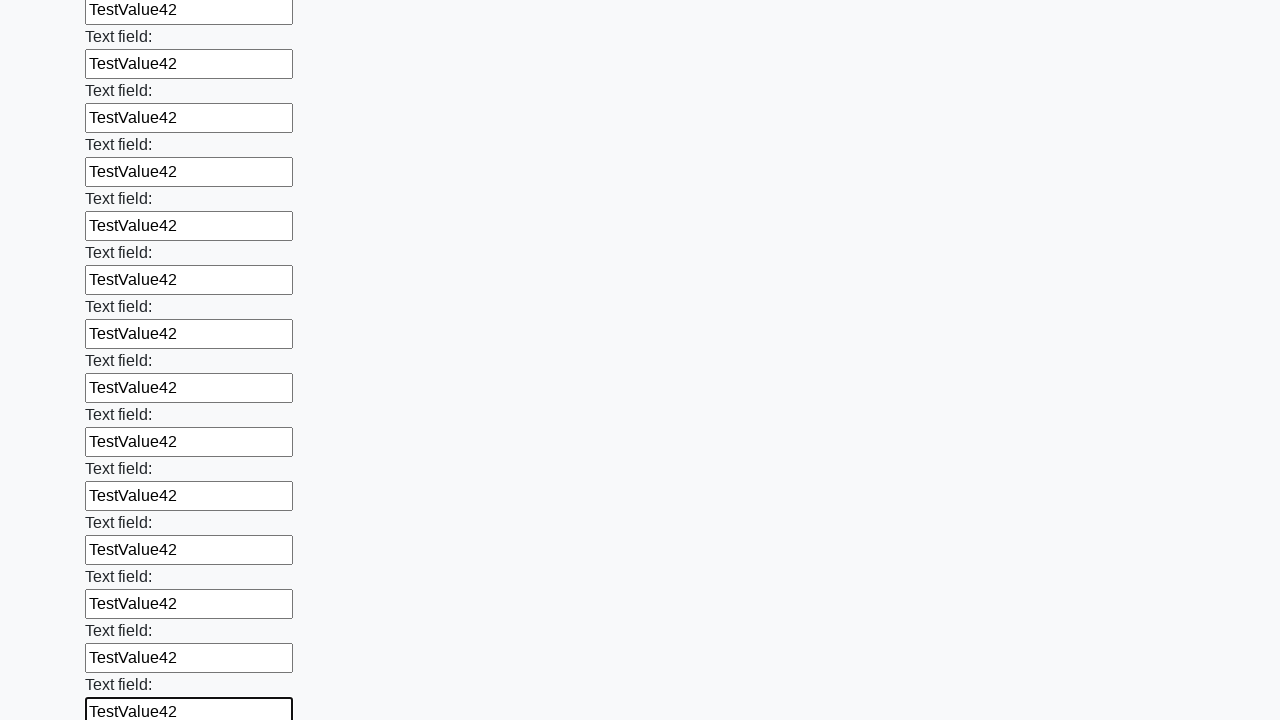

Filled input field with 'TestValue42' on input >> nth=84
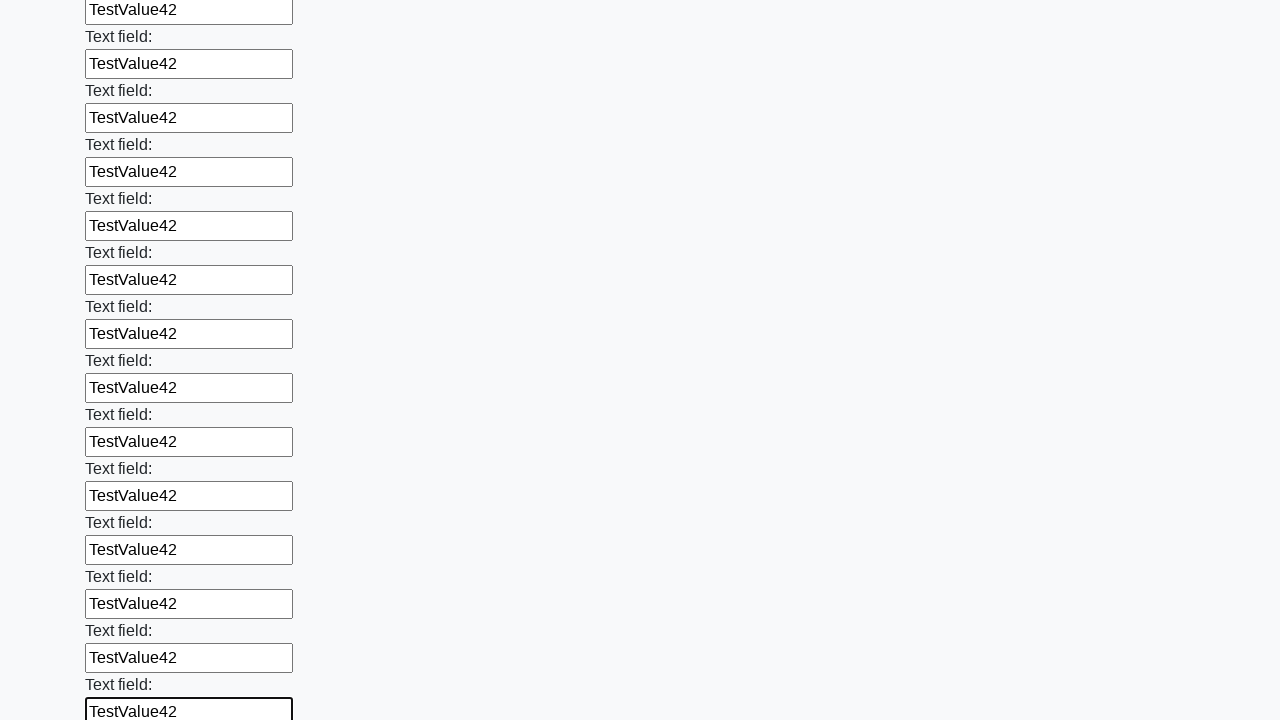

Filled input field with 'TestValue42' on input >> nth=85
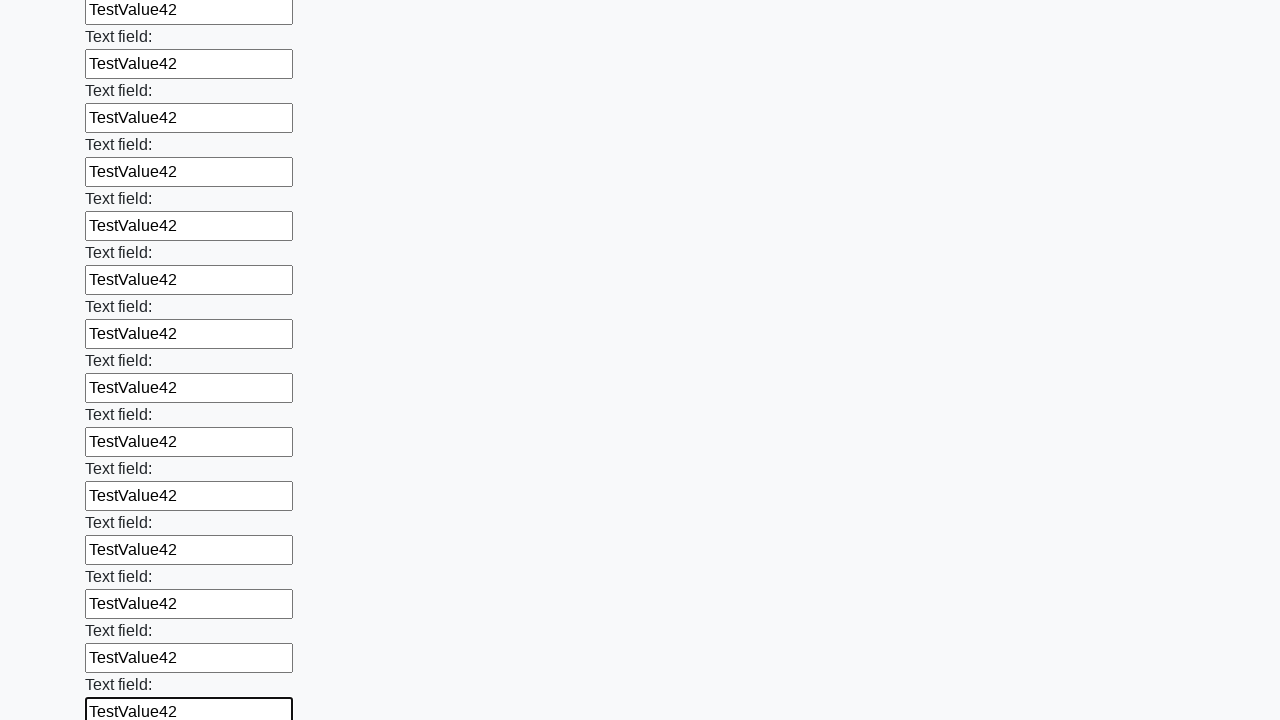

Filled input field with 'TestValue42' on input >> nth=86
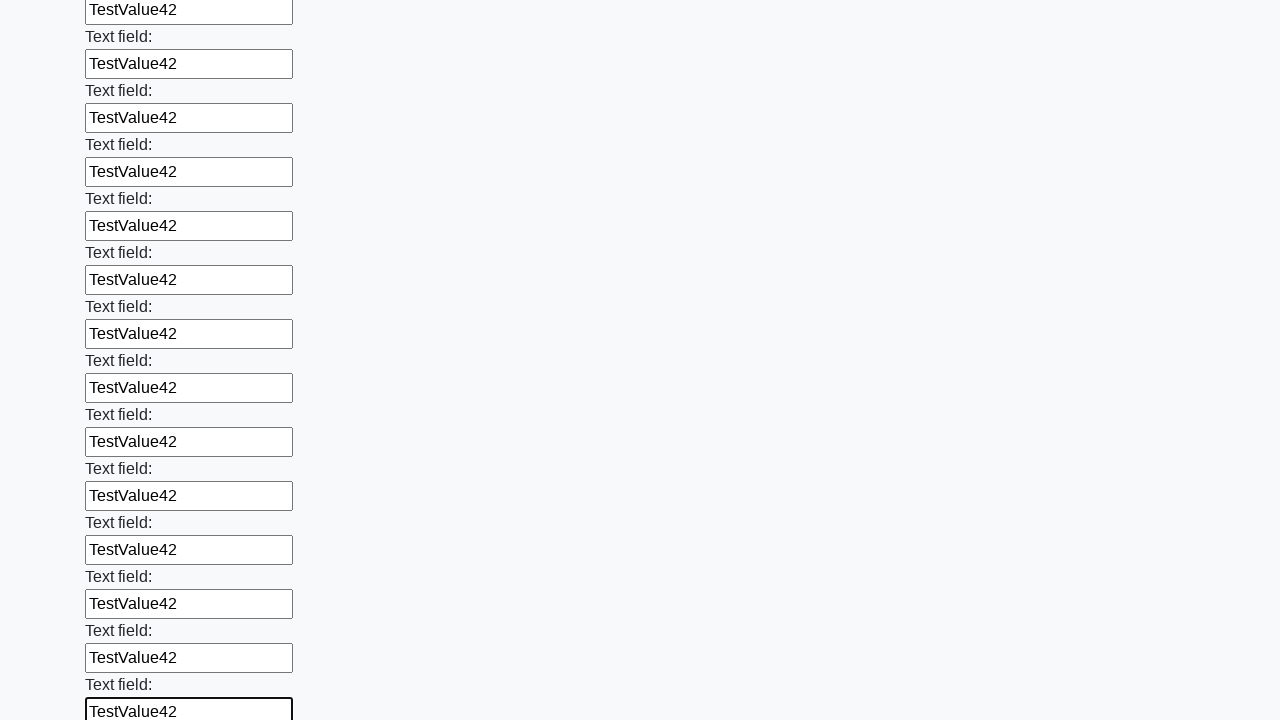

Filled input field with 'TestValue42' on input >> nth=87
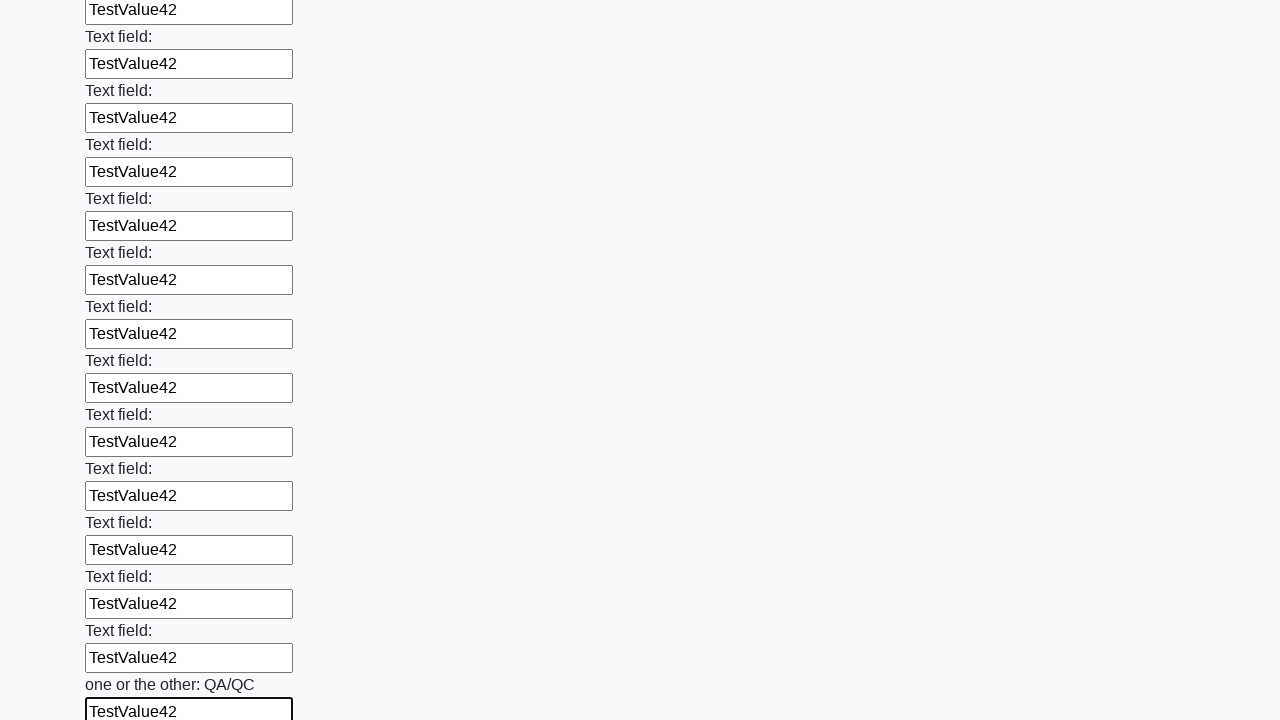

Filled input field with 'TestValue42' on input >> nth=88
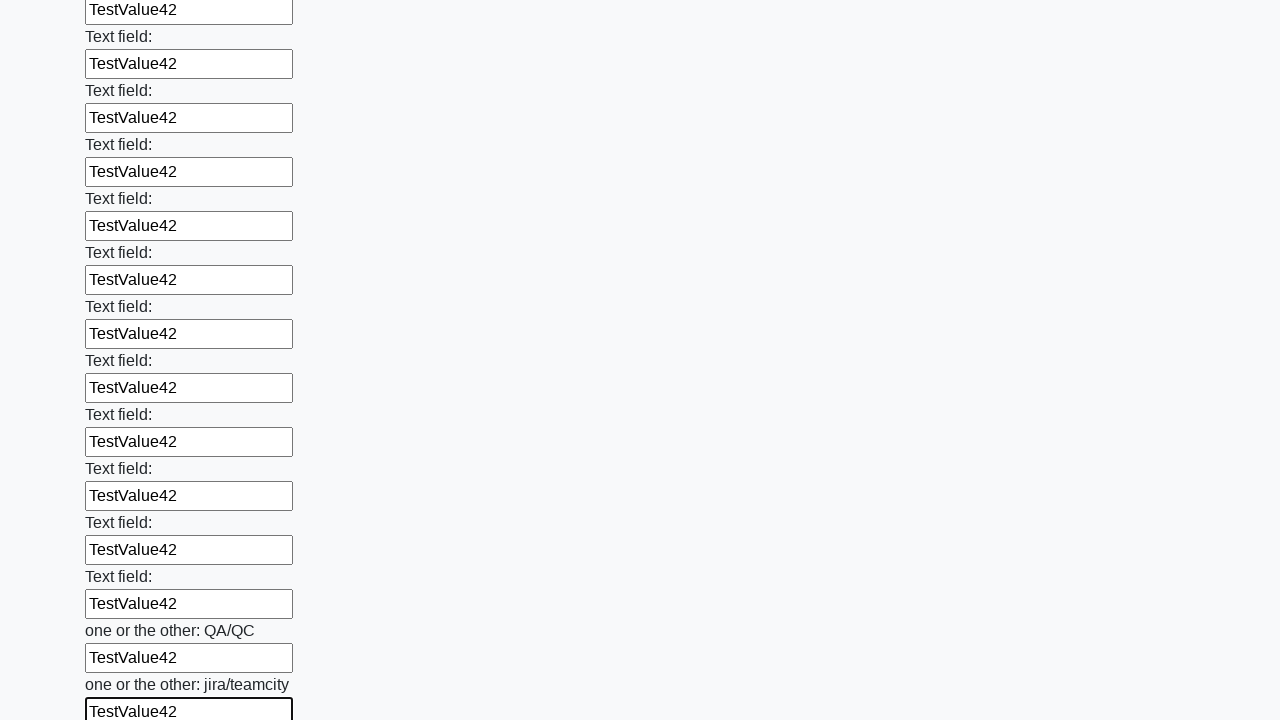

Filled input field with 'TestValue42' on input >> nth=89
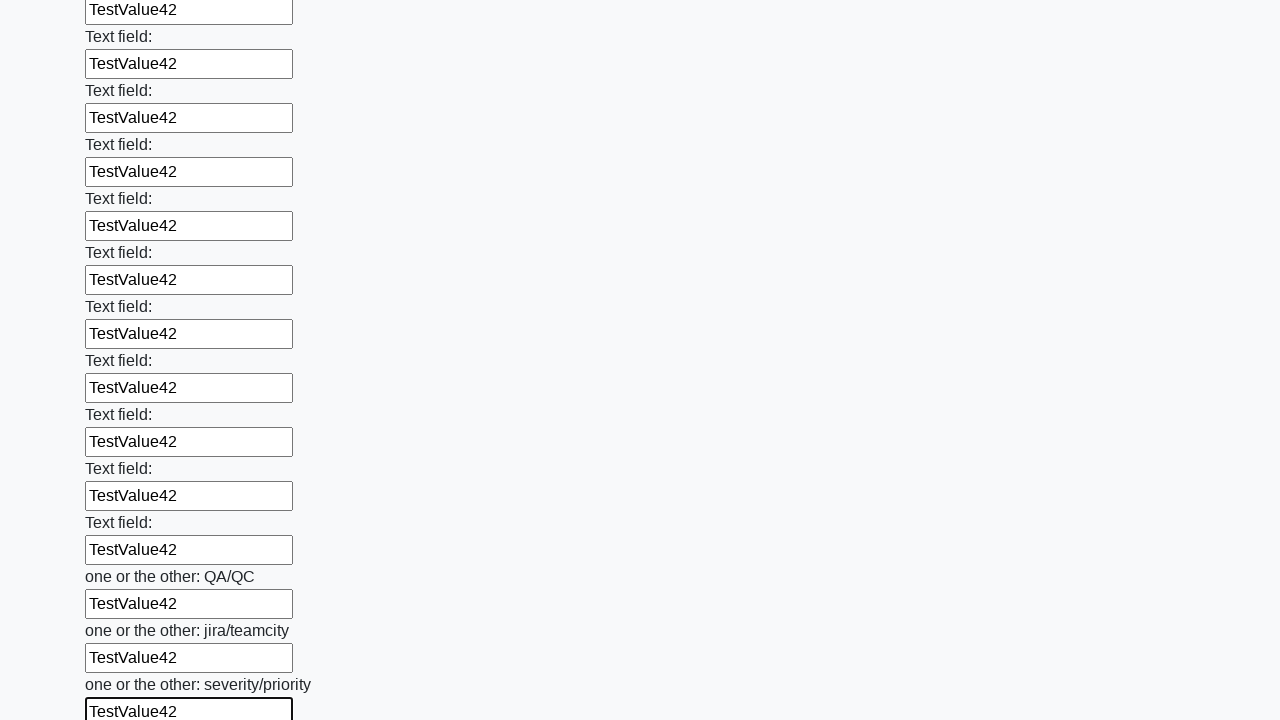

Filled input field with 'TestValue42' on input >> nth=90
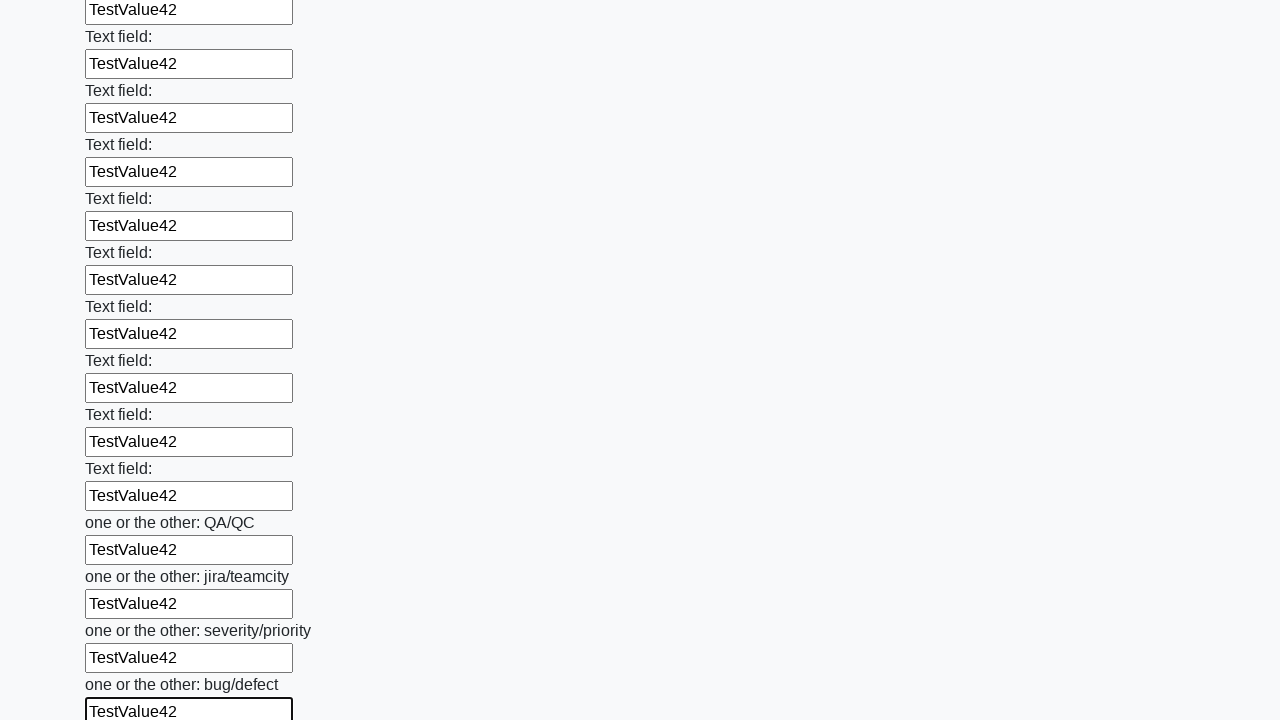

Filled input field with 'TestValue42' on input >> nth=91
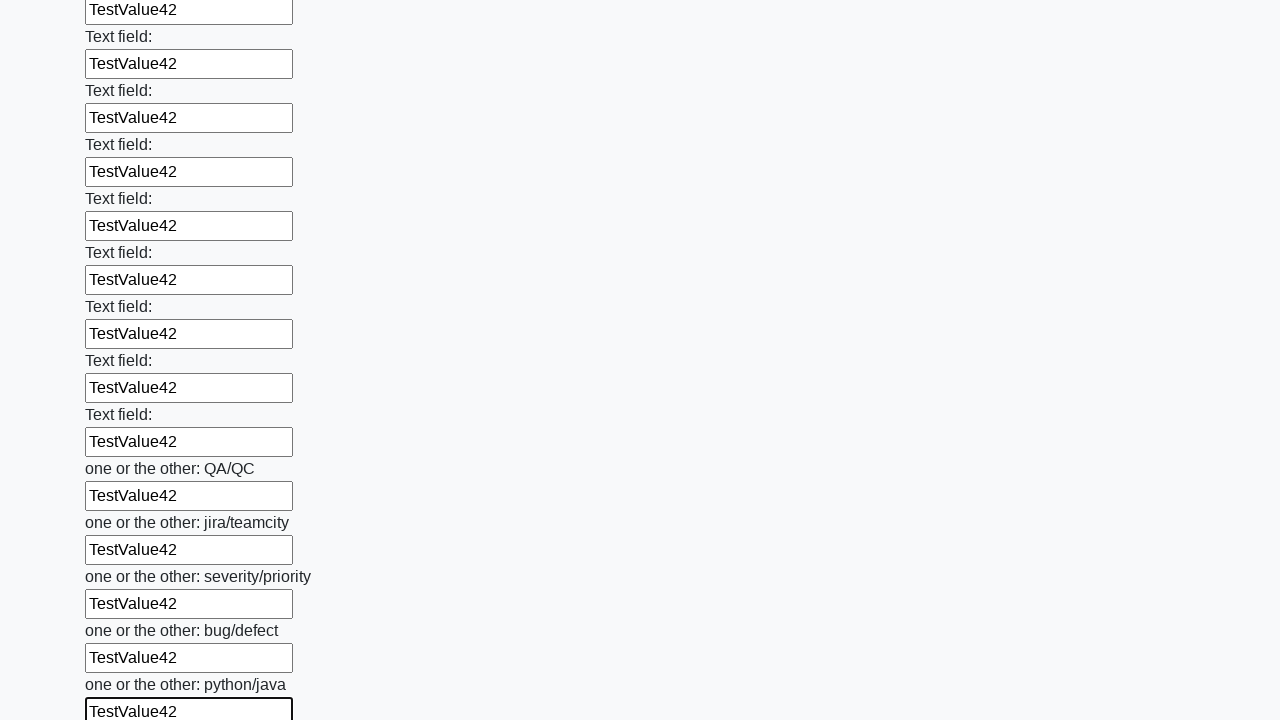

Filled input field with 'TestValue42' on input >> nth=92
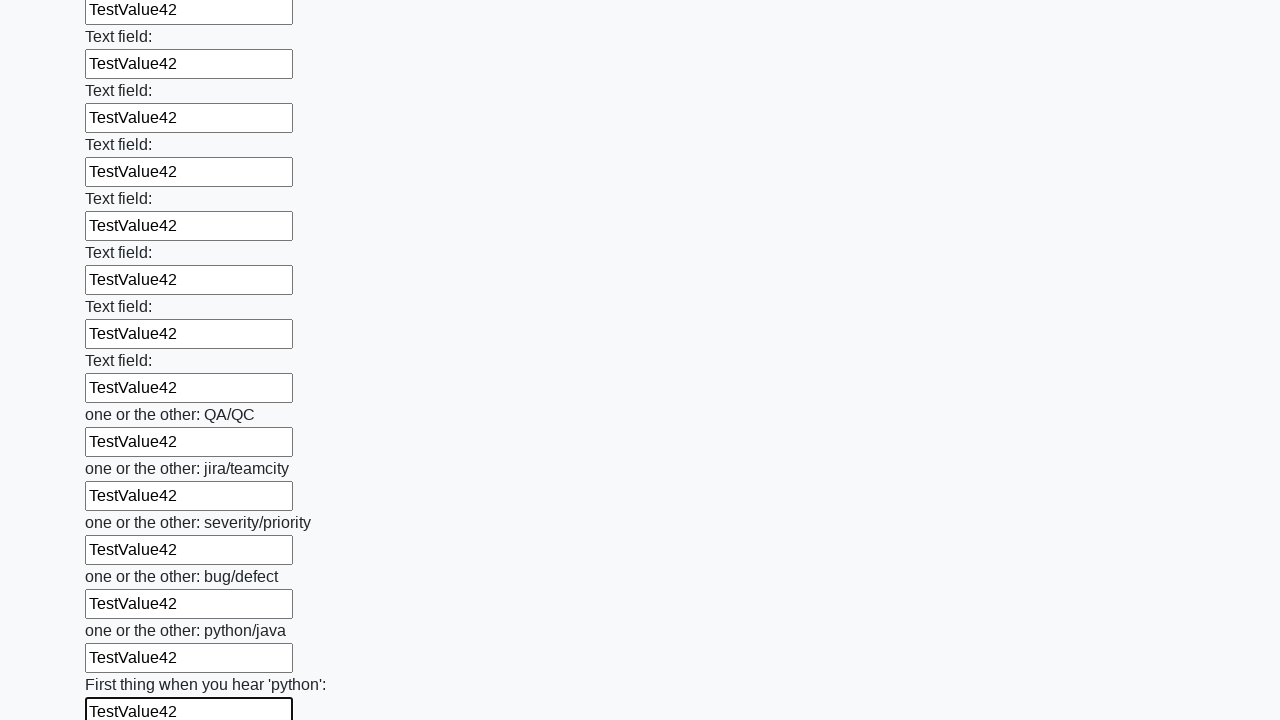

Filled input field with 'TestValue42' on input >> nth=93
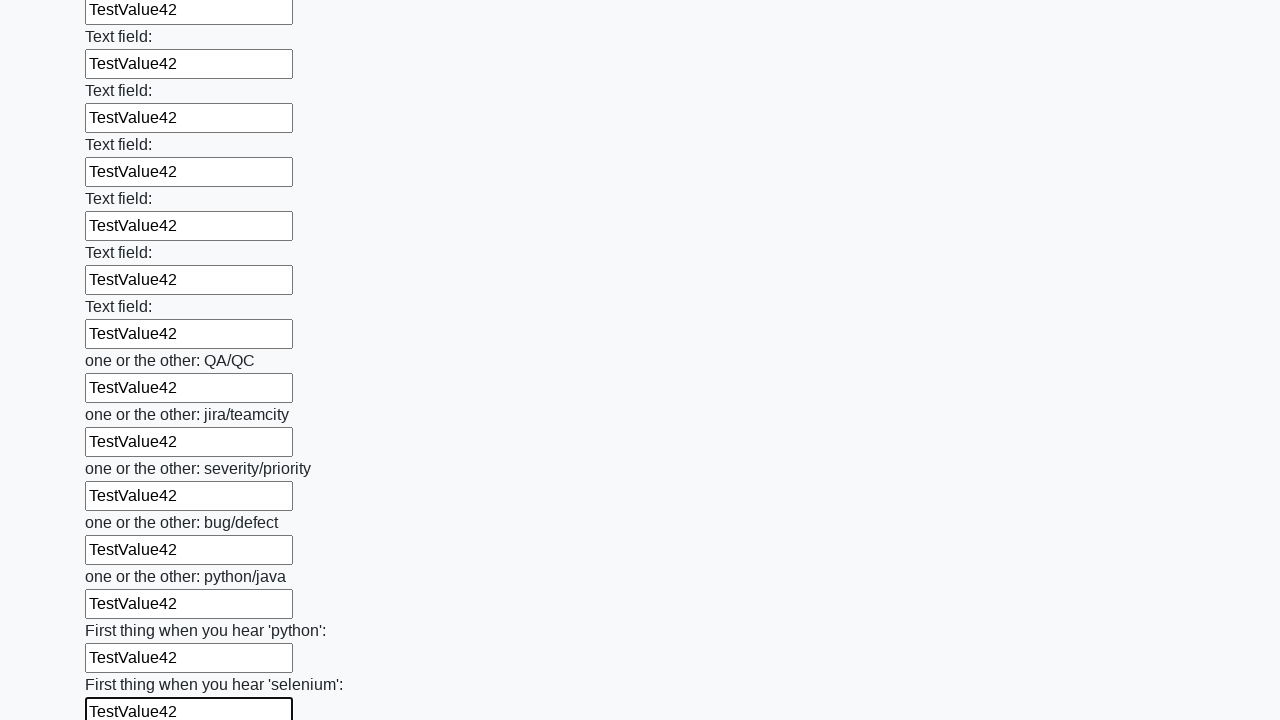

Filled input field with 'TestValue42' on input >> nth=94
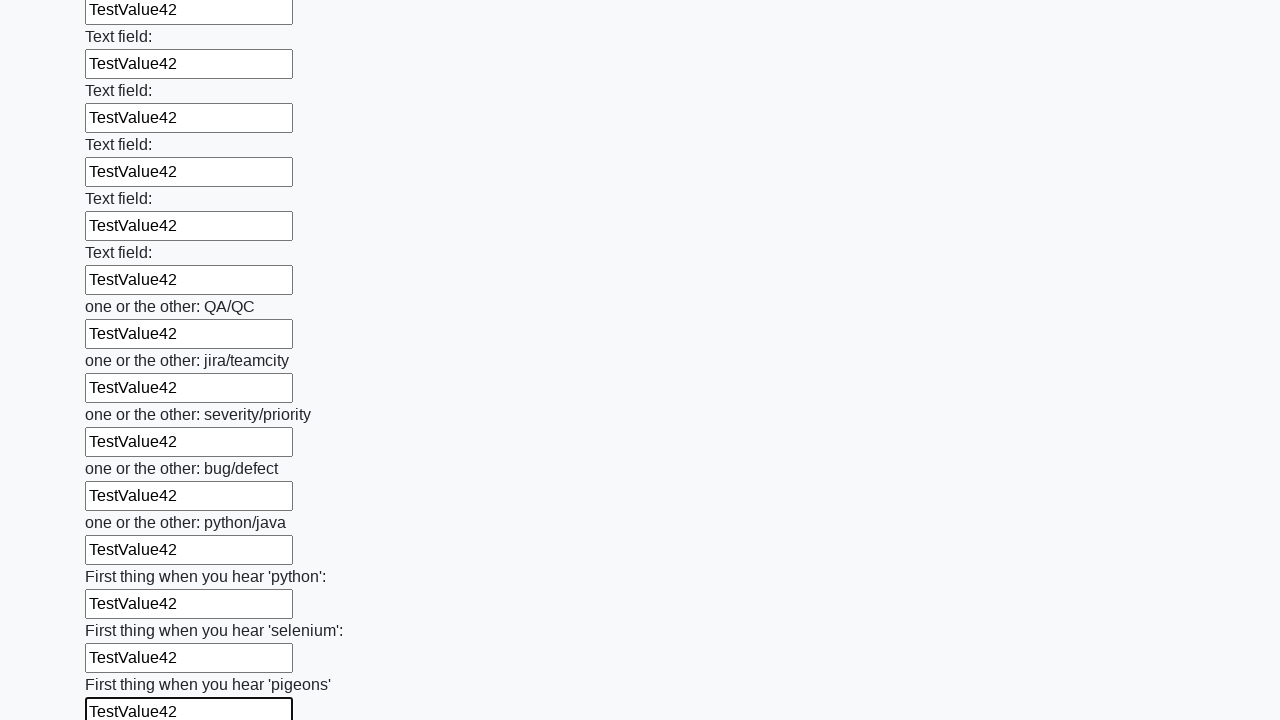

Filled input field with 'TestValue42' on input >> nth=95
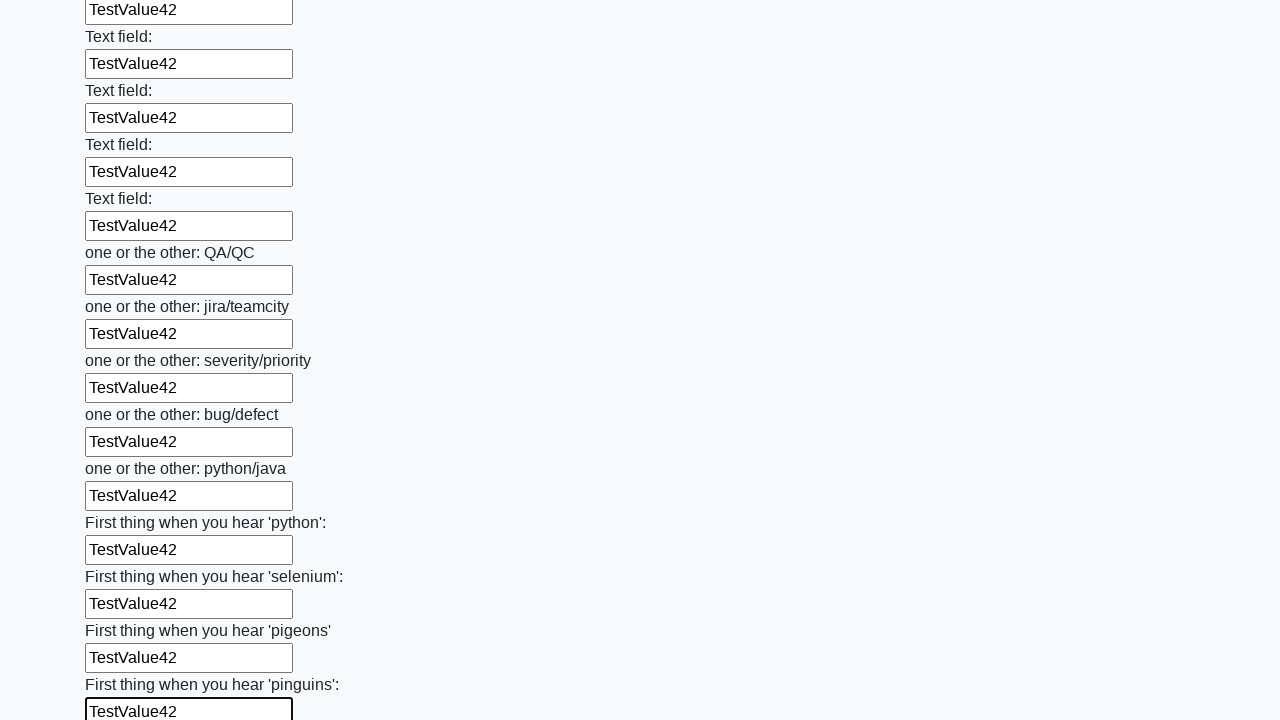

Filled input field with 'TestValue42' on input >> nth=96
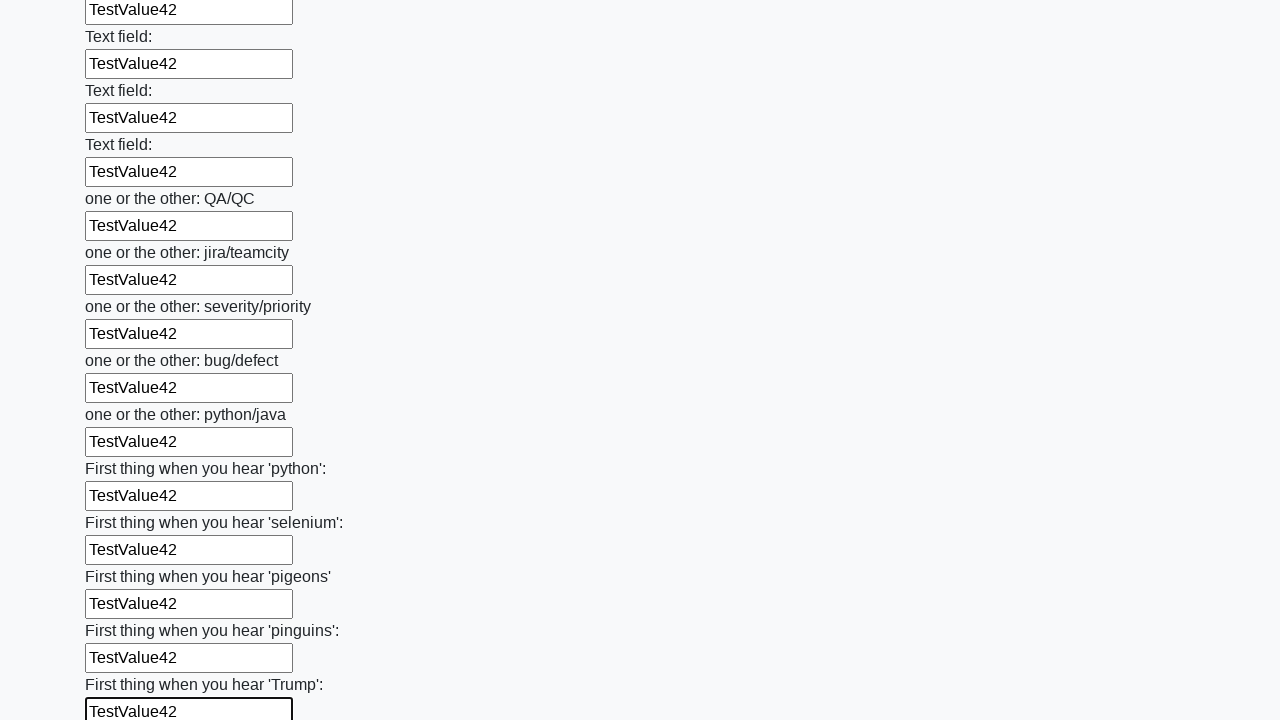

Filled input field with 'TestValue42' on input >> nth=97
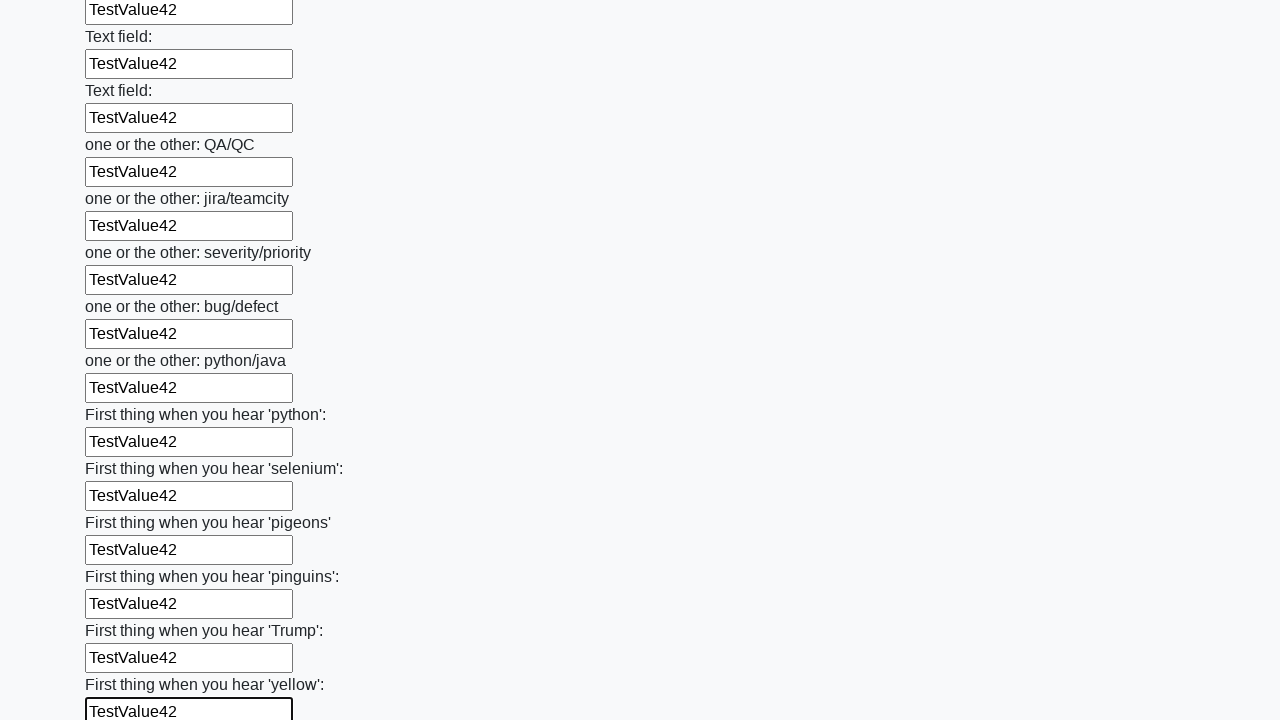

Filled input field with 'TestValue42' on input >> nth=98
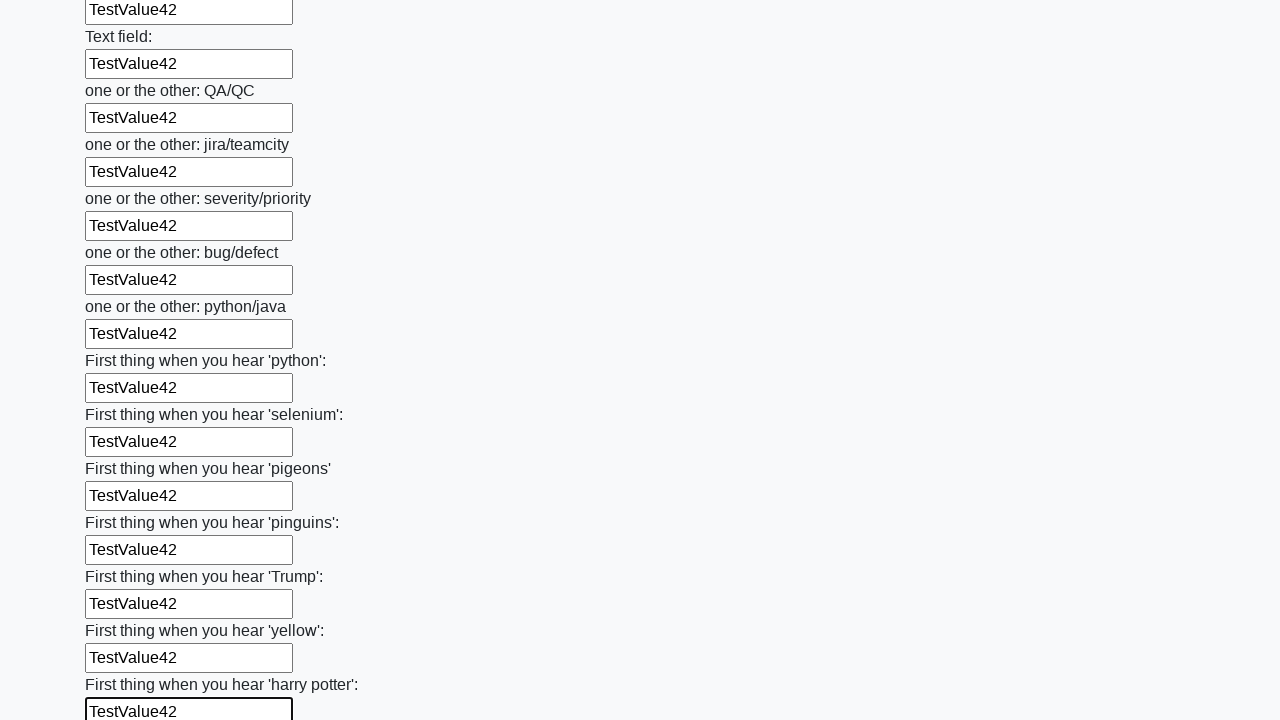

Filled input field with 'TestValue42' on input >> nth=99
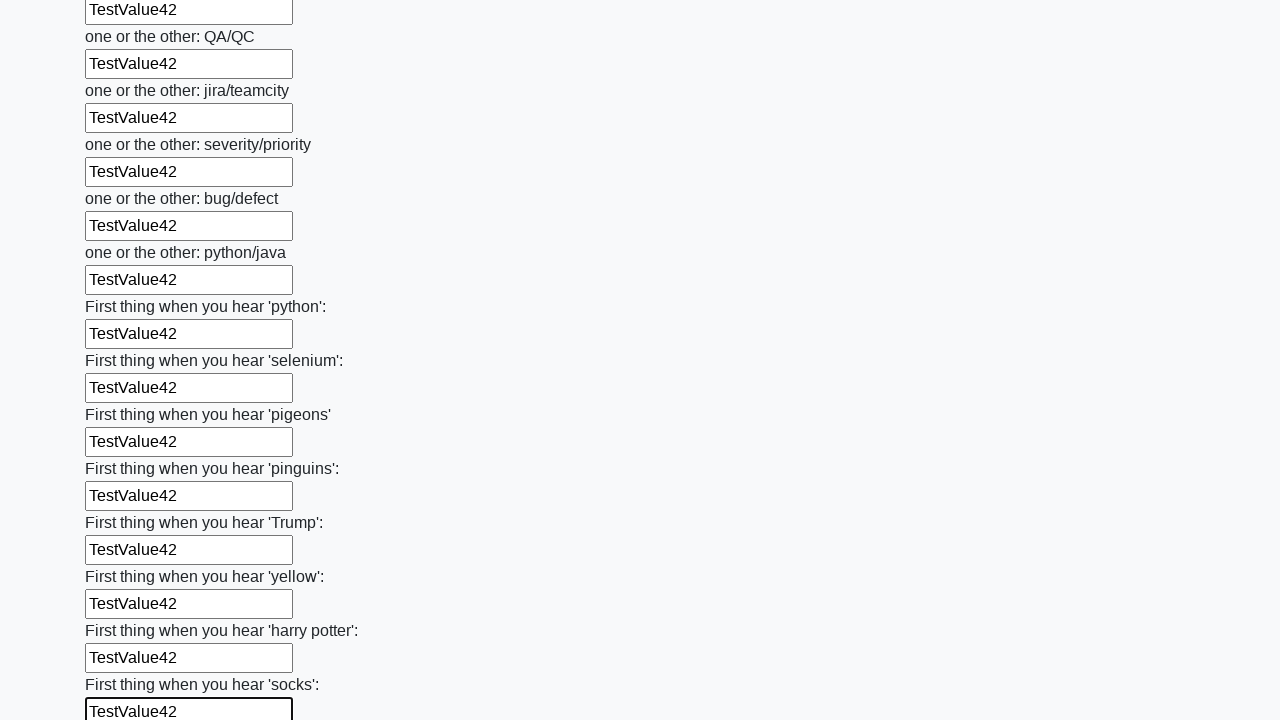

Clicked the form submit button at (123, 611) on body > div > form > button
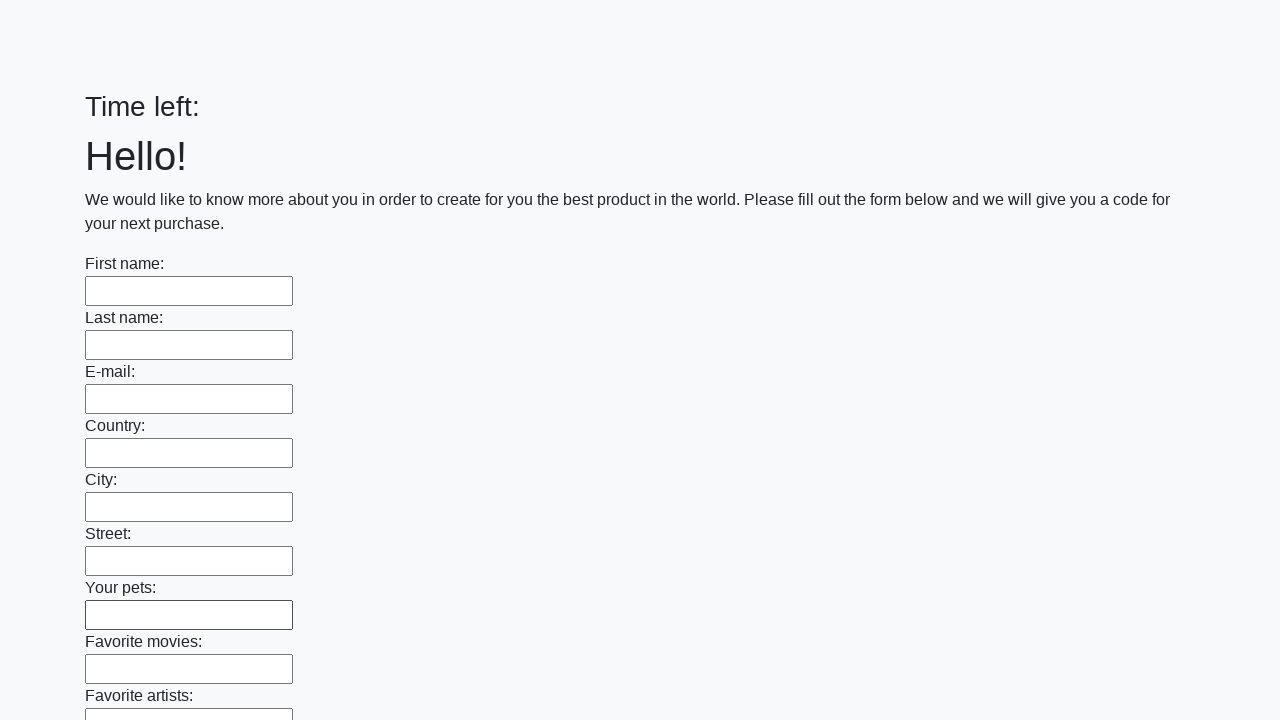

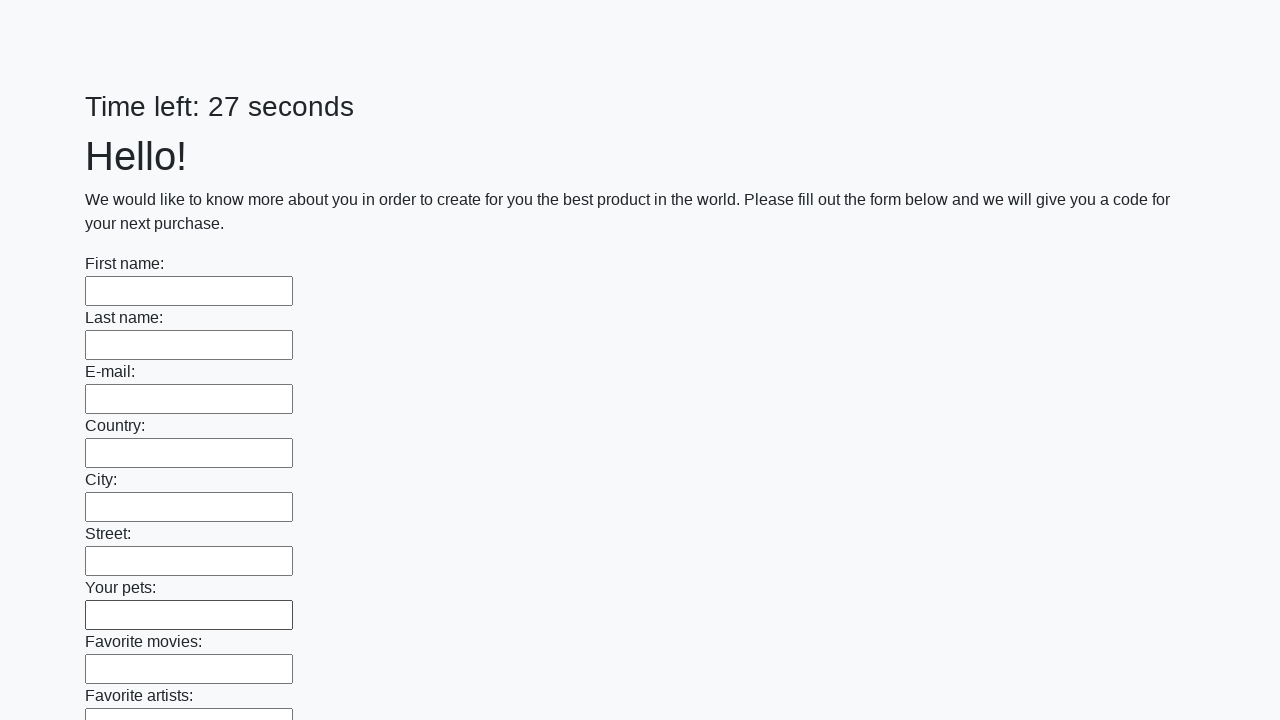